Automates a virtual BJT Common Base input characteristics experiment by manipulating emitter and collector sliders, taking multiple readings, and plotting a graph.

Starting URL: http://vlabs.iitkgp.ernet.in/be/exp12/bjtcbin_ver1.html

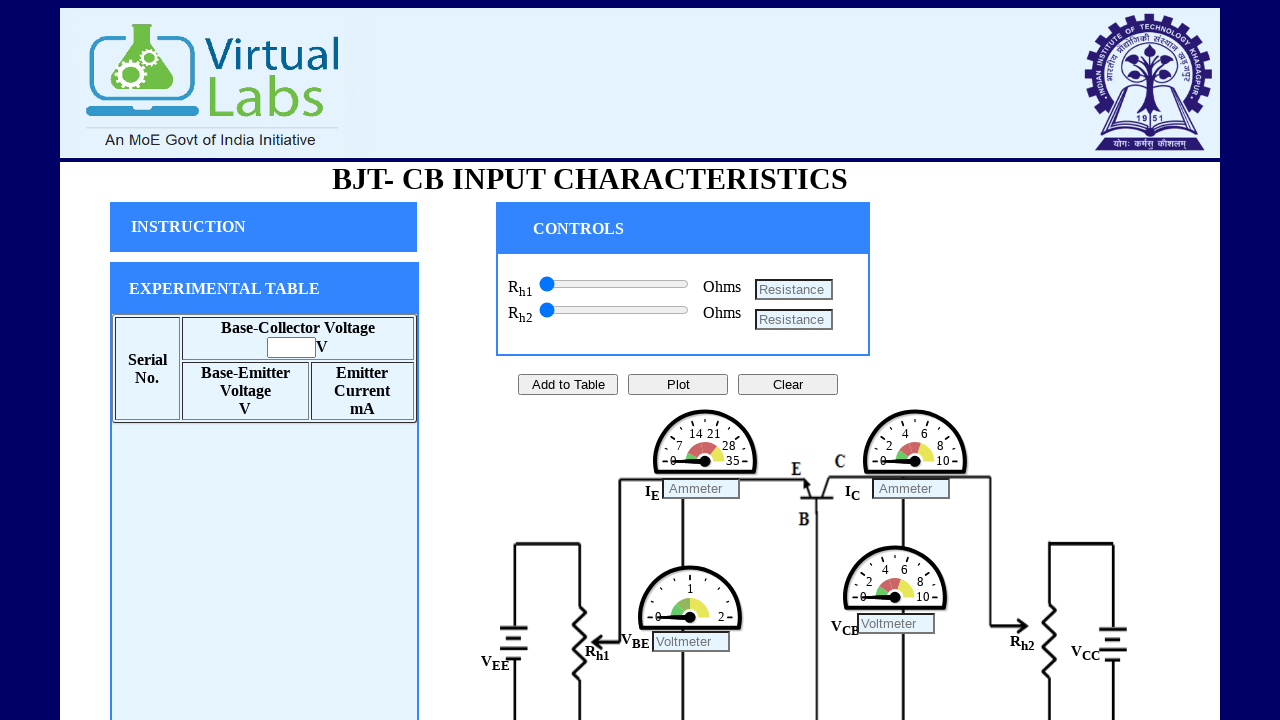

Waited for base slider to load on BJT Common Base input characteristics page
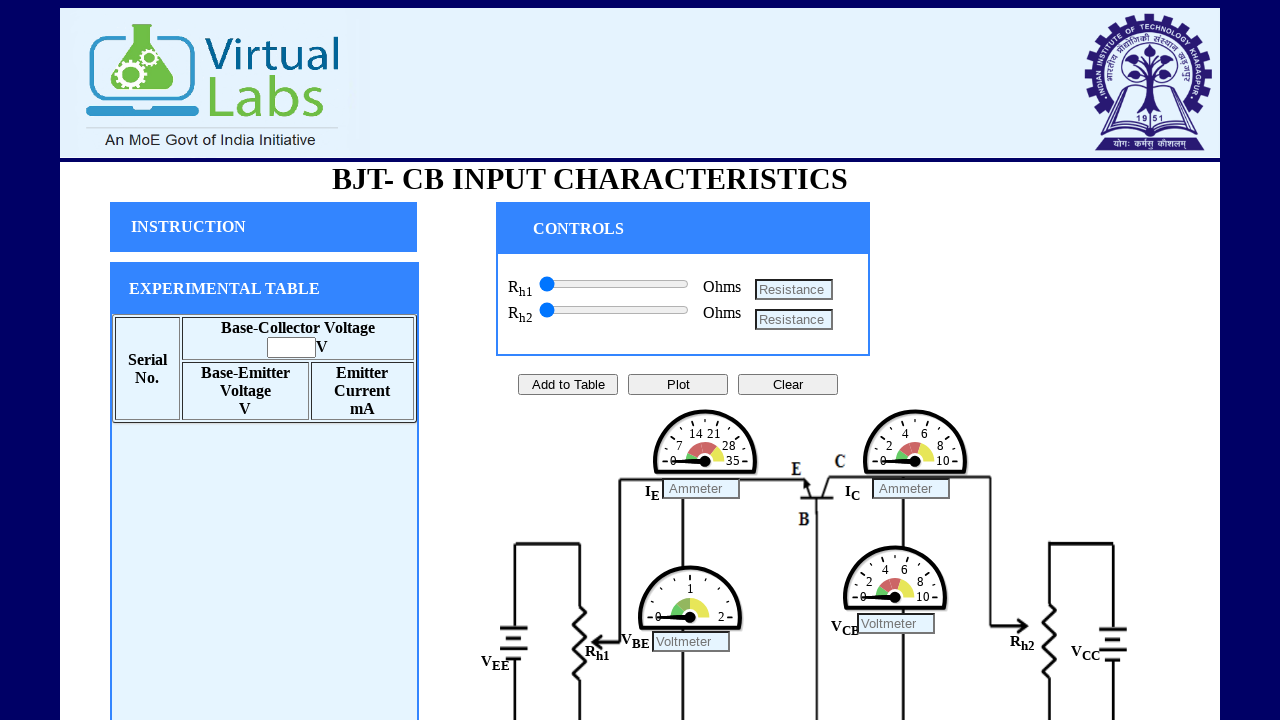

Pressed ArrowRight on collector slider on xpath=//*[@id="collector_r"]
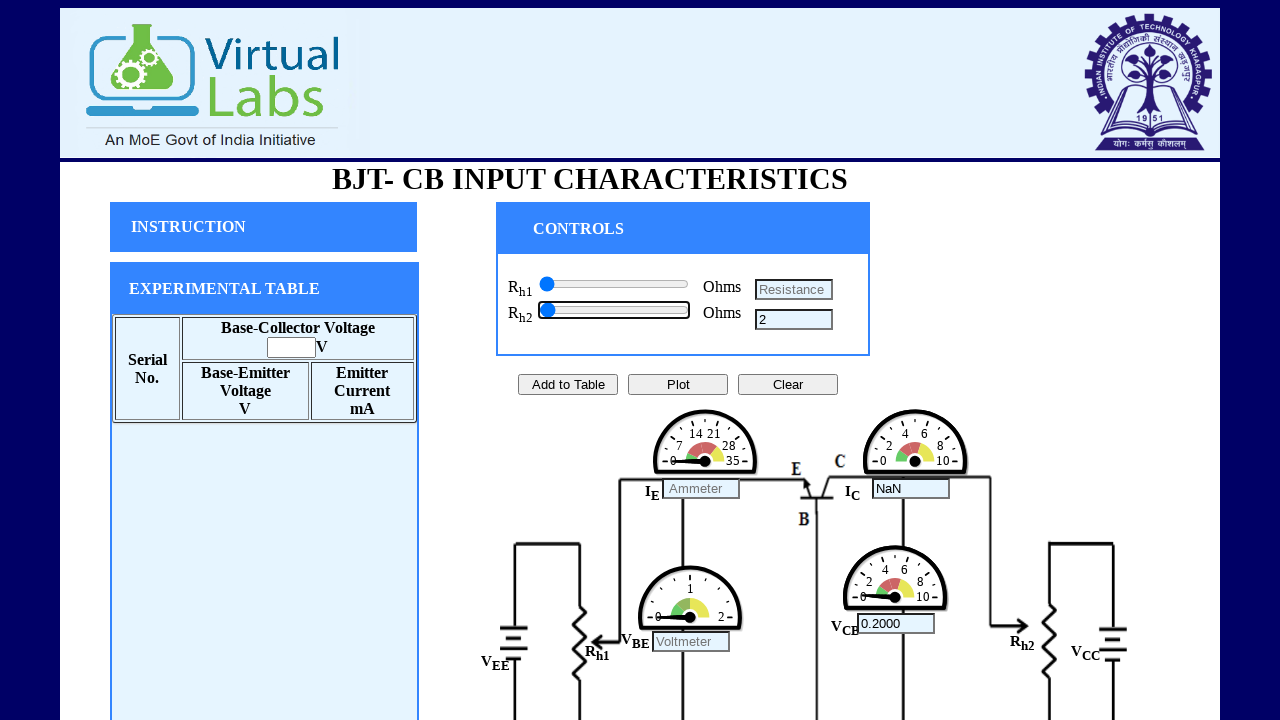

Pressed ArrowRight on collector slider on xpath=//*[@id="collector_r"]
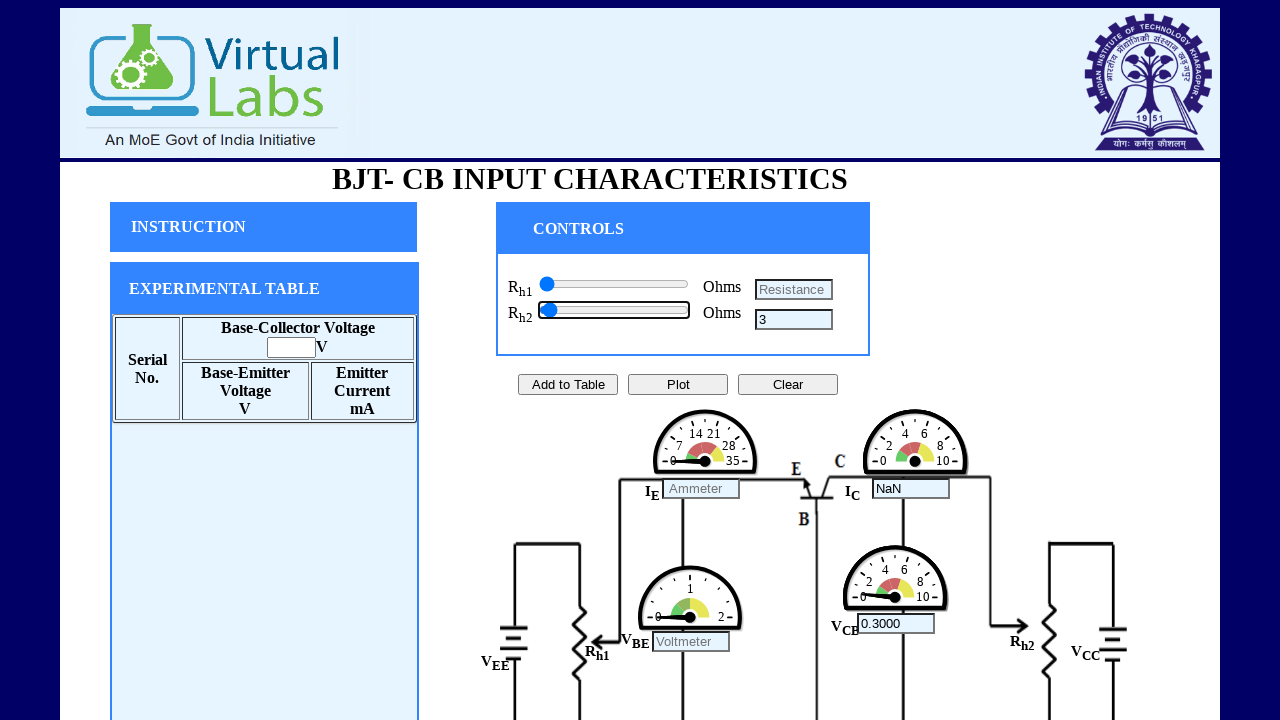

Pressed ArrowRight on collector slider on xpath=//*[@id="collector_r"]
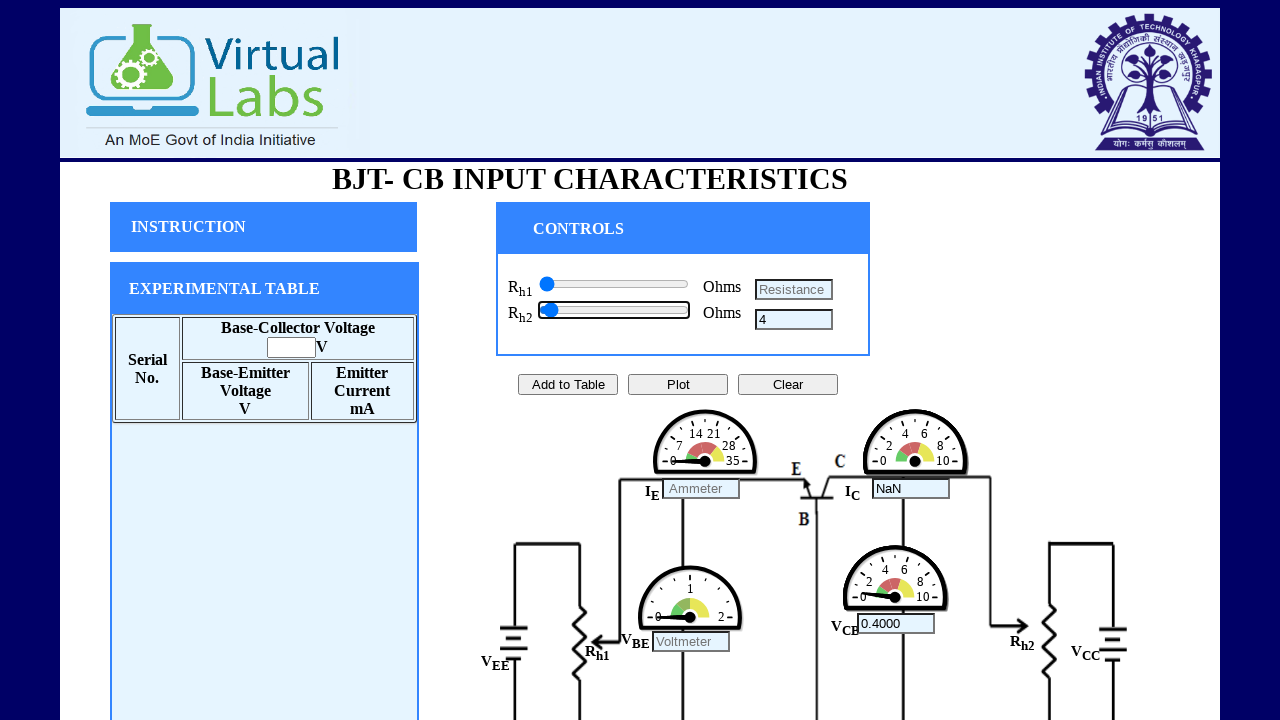

Pressed ArrowRight on collector slider on xpath=//*[@id="collector_r"]
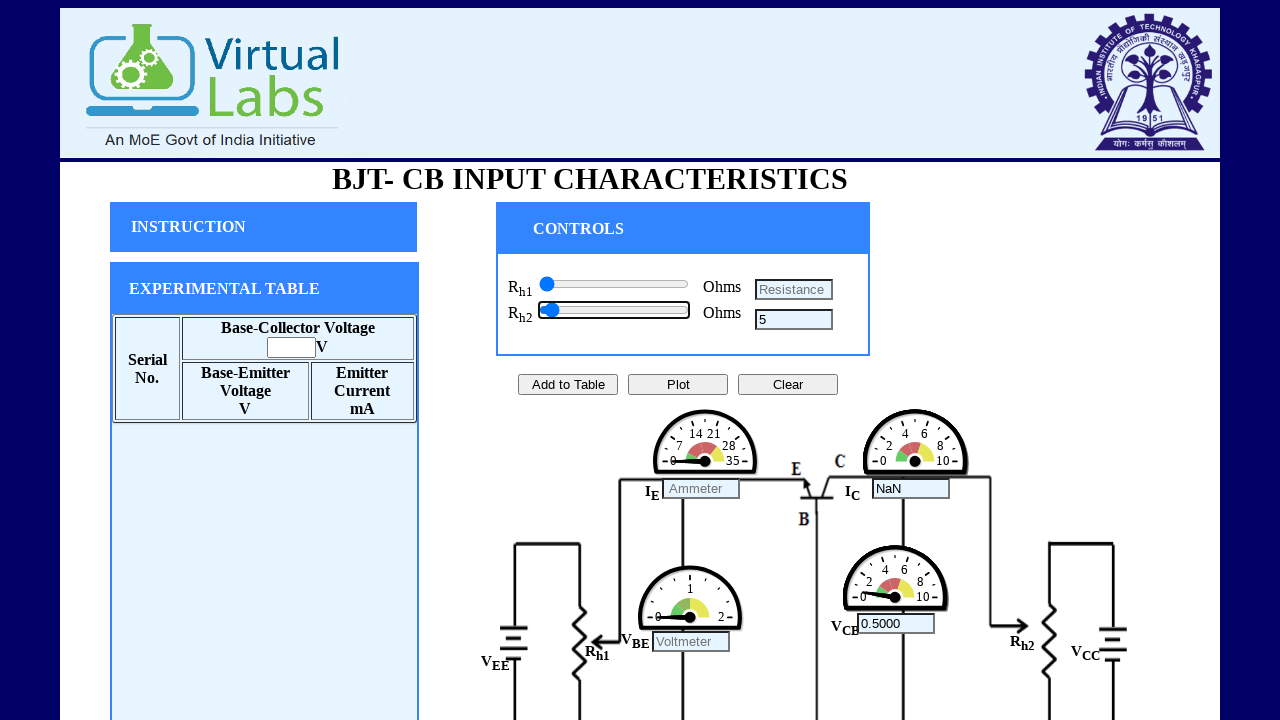

Pressed ArrowRight on collector slider on xpath=//*[@id="collector_r"]
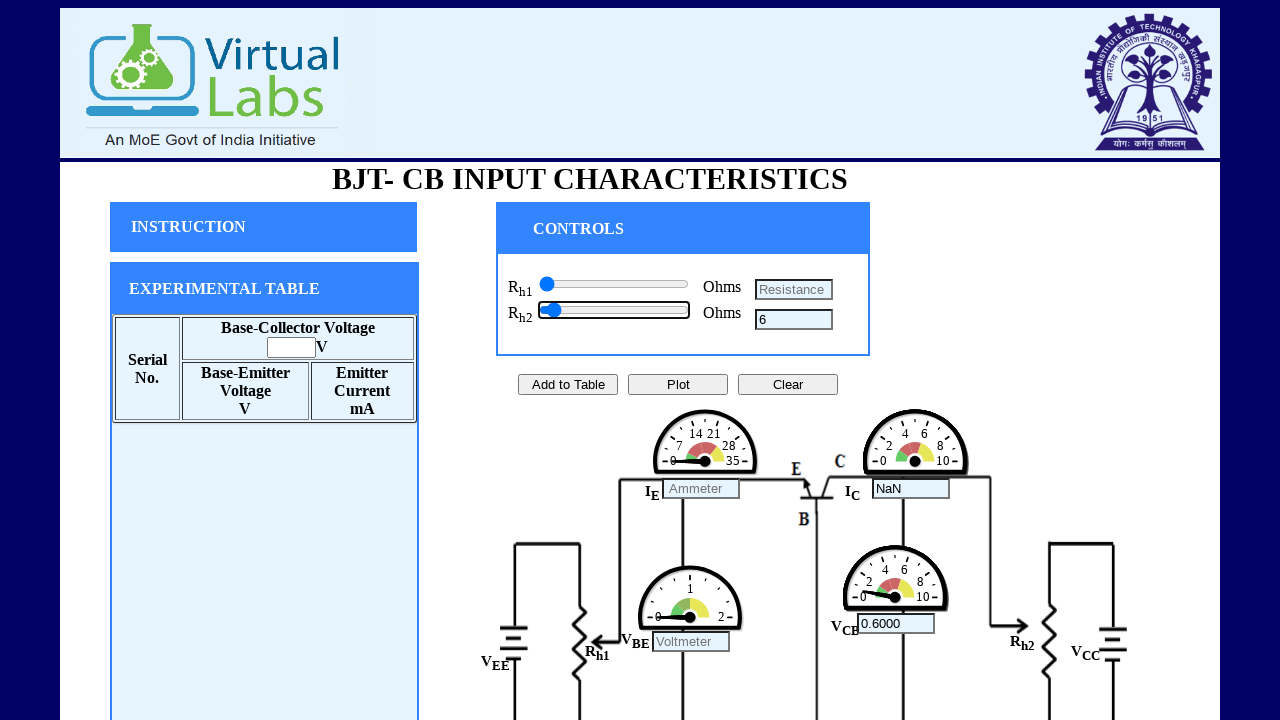

Pressed ArrowRight on collector slider on xpath=//*[@id="collector_r"]
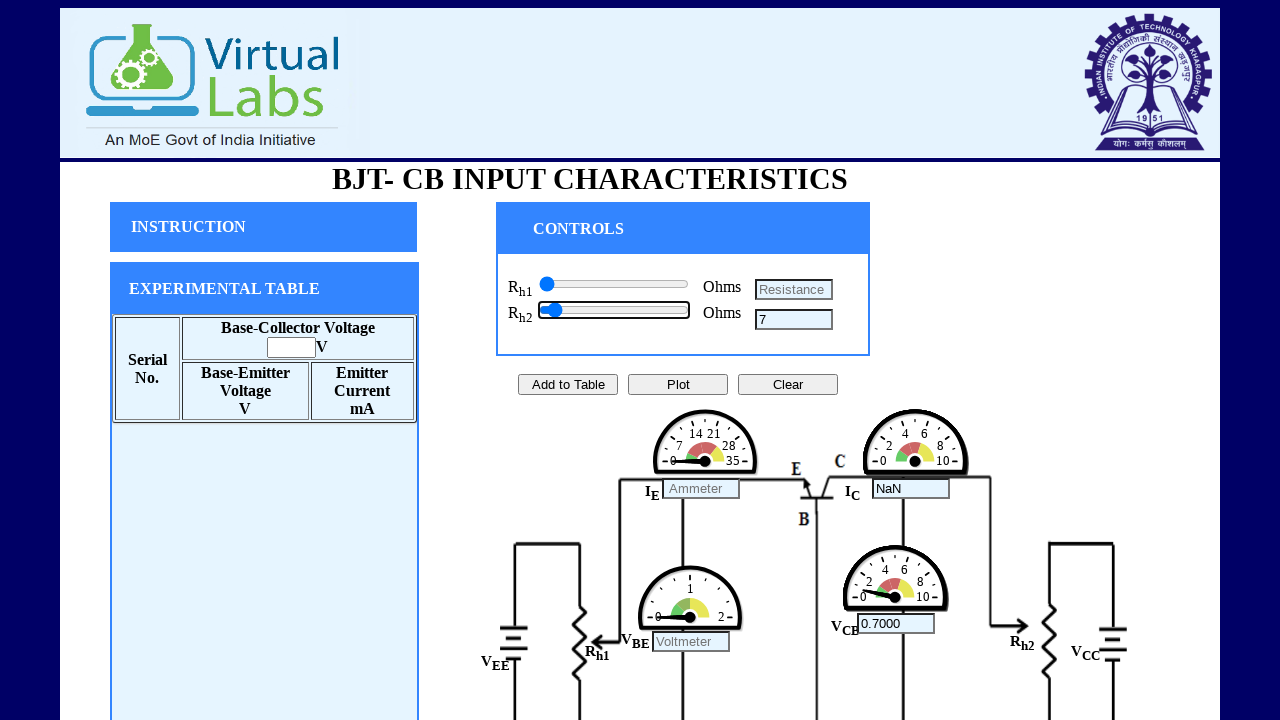

Pressed ArrowRight on collector slider on xpath=//*[@id="collector_r"]
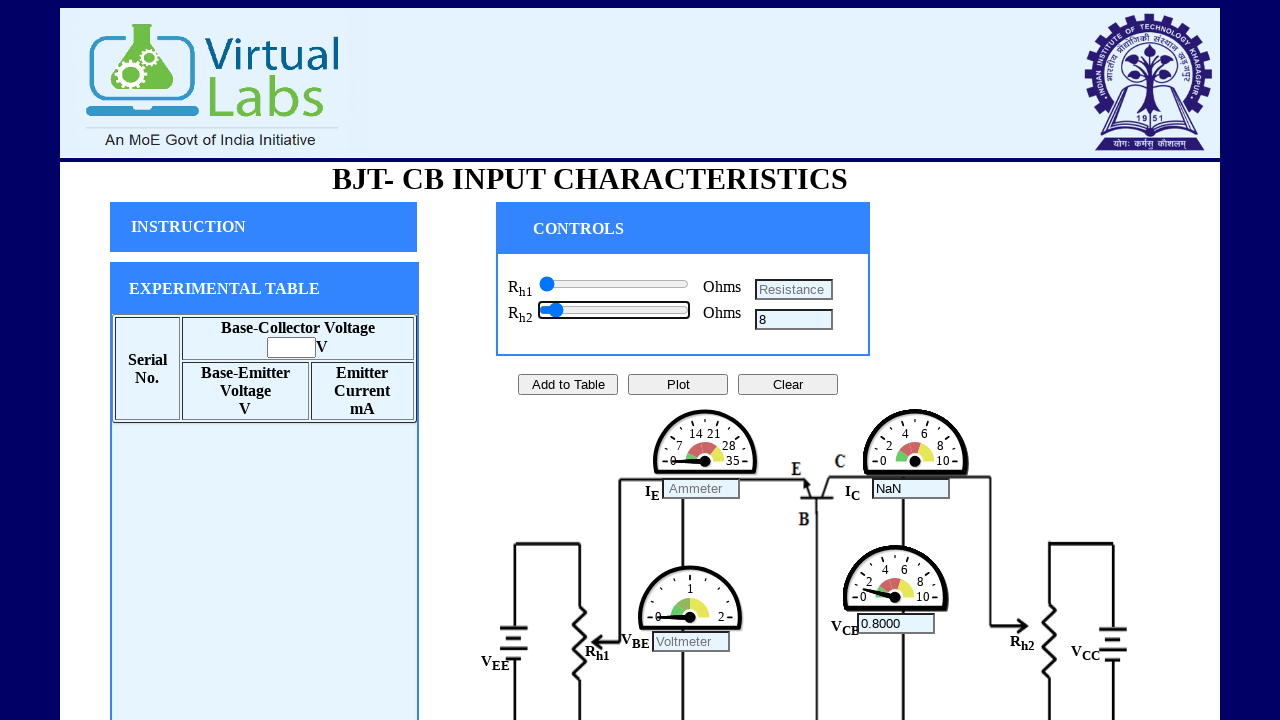

Pressed ArrowRight on collector slider on xpath=//*[@id="collector_r"]
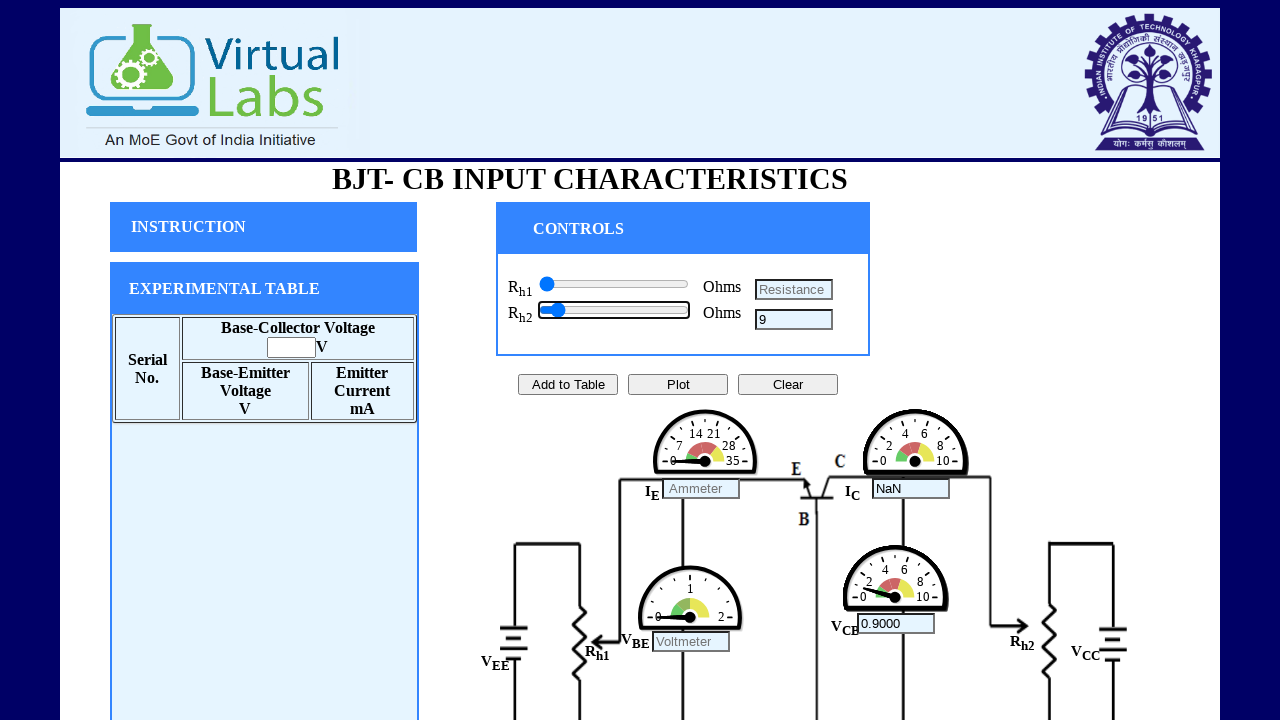

Pressed ArrowRight on collector slider on xpath=//*[@id="collector_r"]
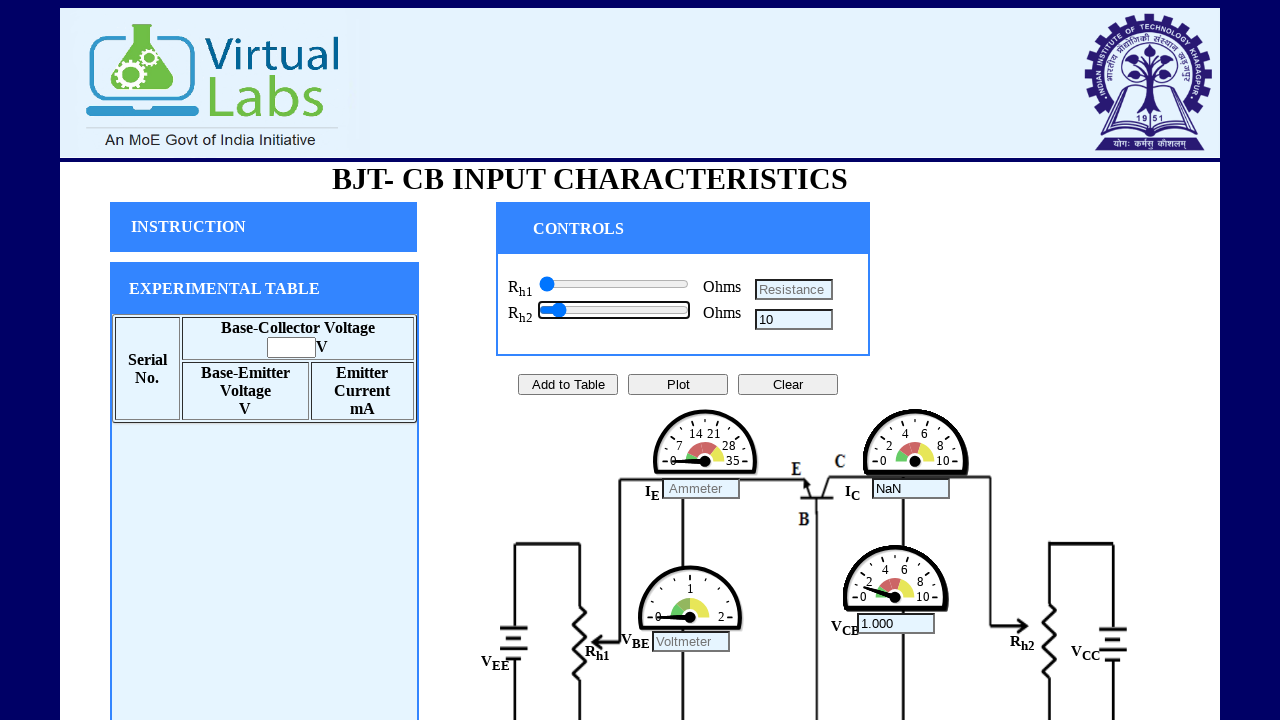

Pressed ArrowRight on base slider to set initial position on xpath=//*[@id="base_r"]
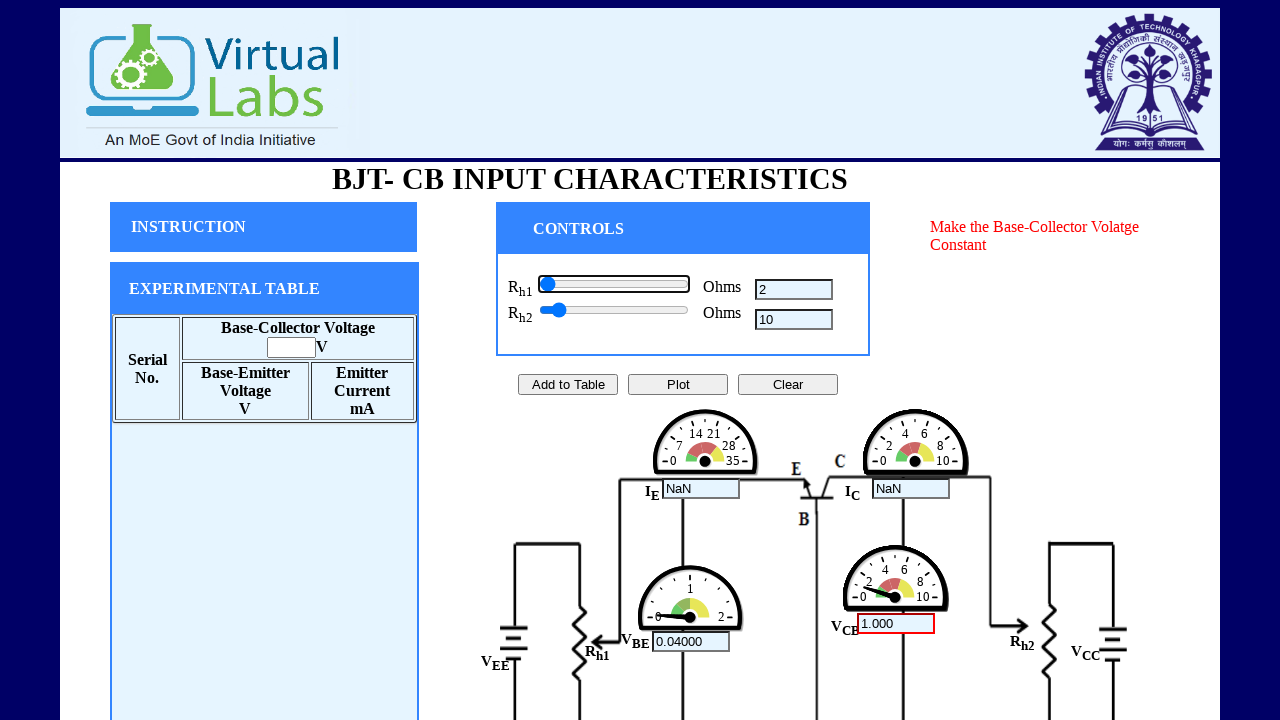

Pressed ArrowRight on base slider to set initial position on xpath=//*[@id="base_r"]
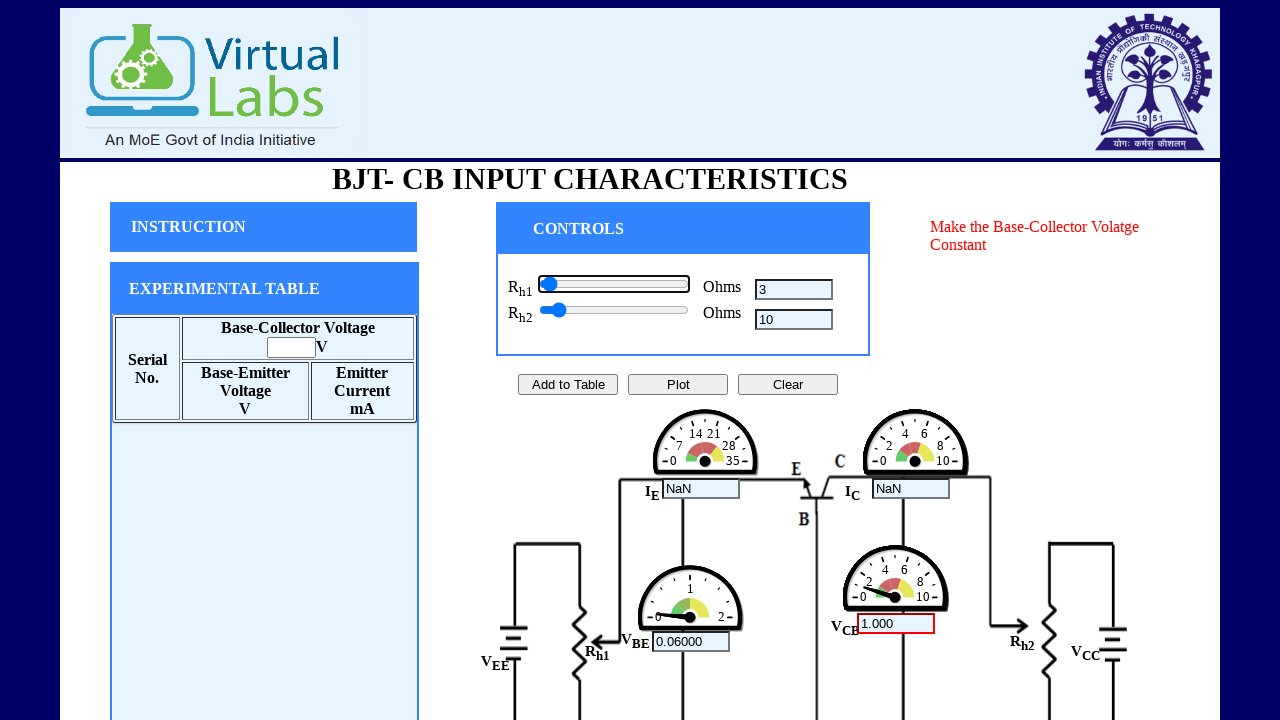

Pressed ArrowRight on base slider to set initial position on xpath=//*[@id="base_r"]
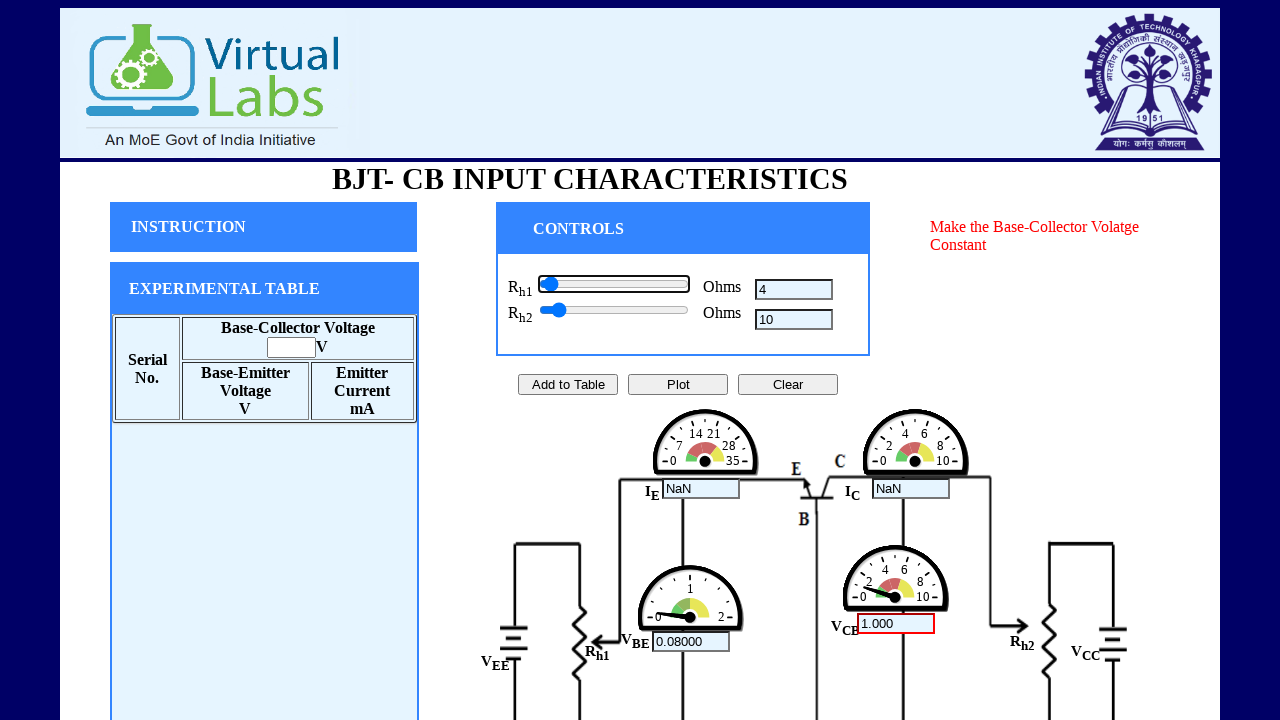

Pressed ArrowRight on base slider to set initial position on xpath=//*[@id="base_r"]
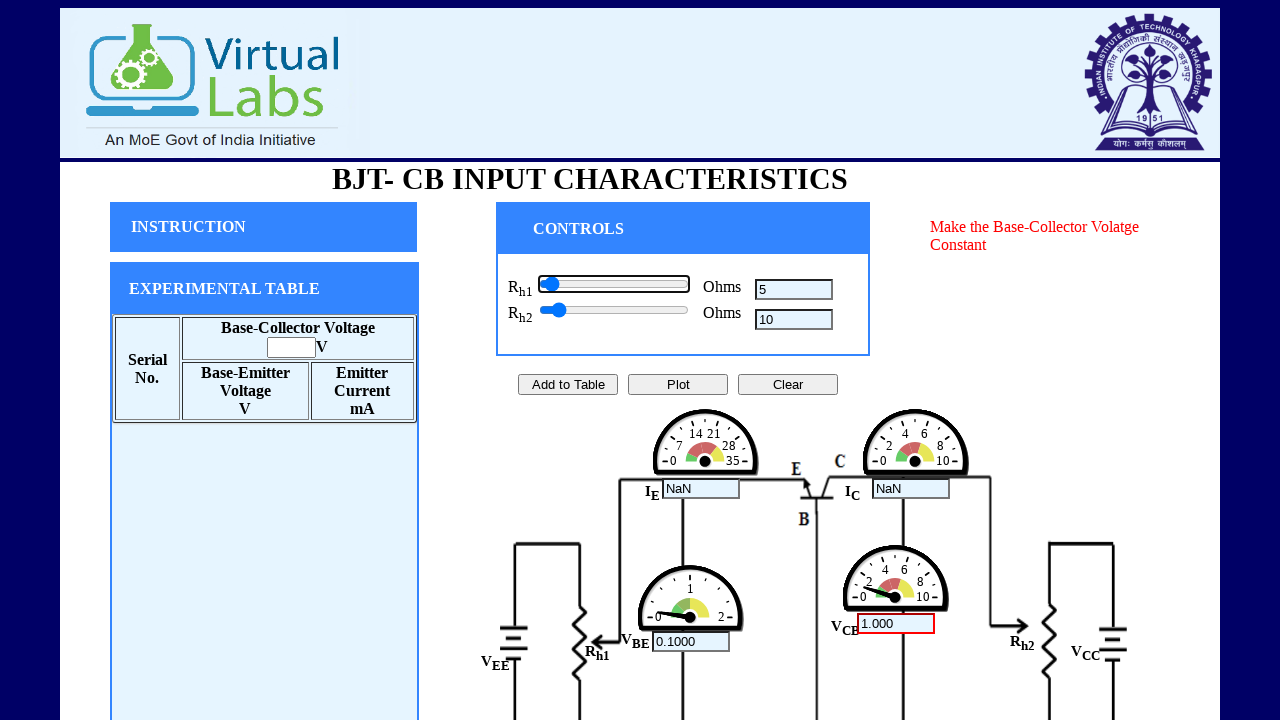

Pressed ArrowRight on base slider to set initial position on xpath=//*[@id="base_r"]
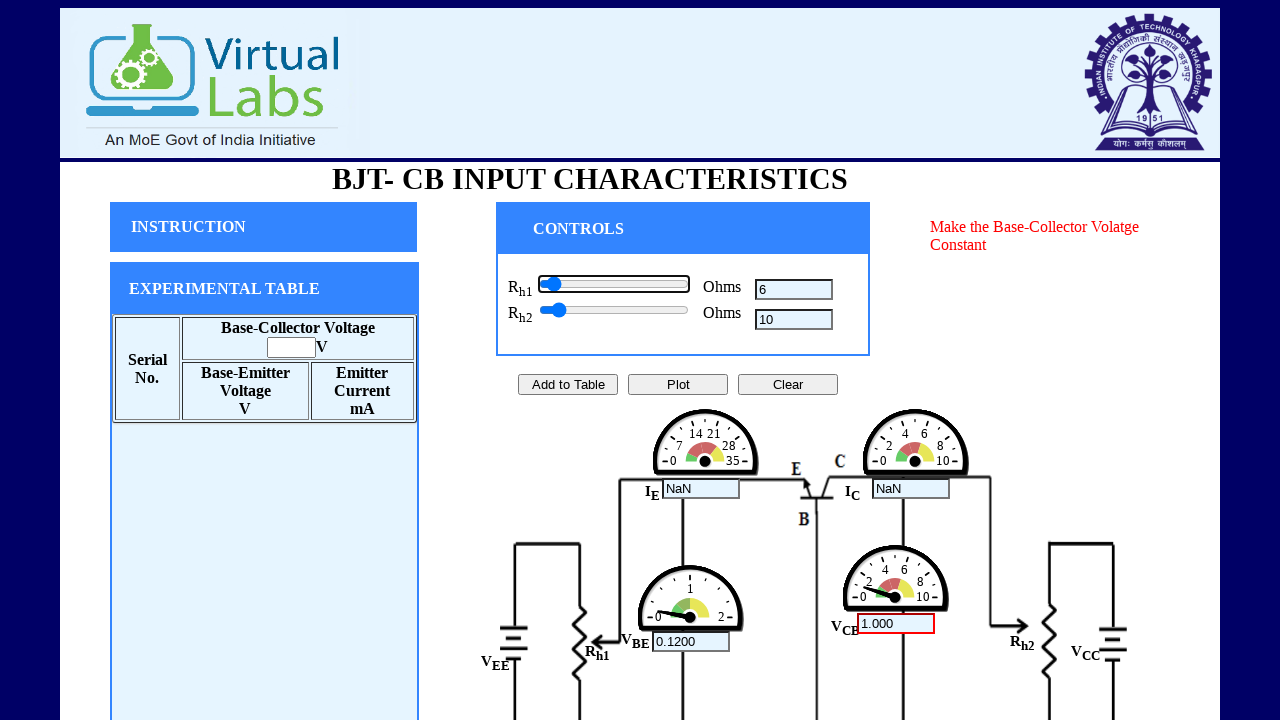

Pressed ArrowRight on base slider to set initial position on xpath=//*[@id="base_r"]
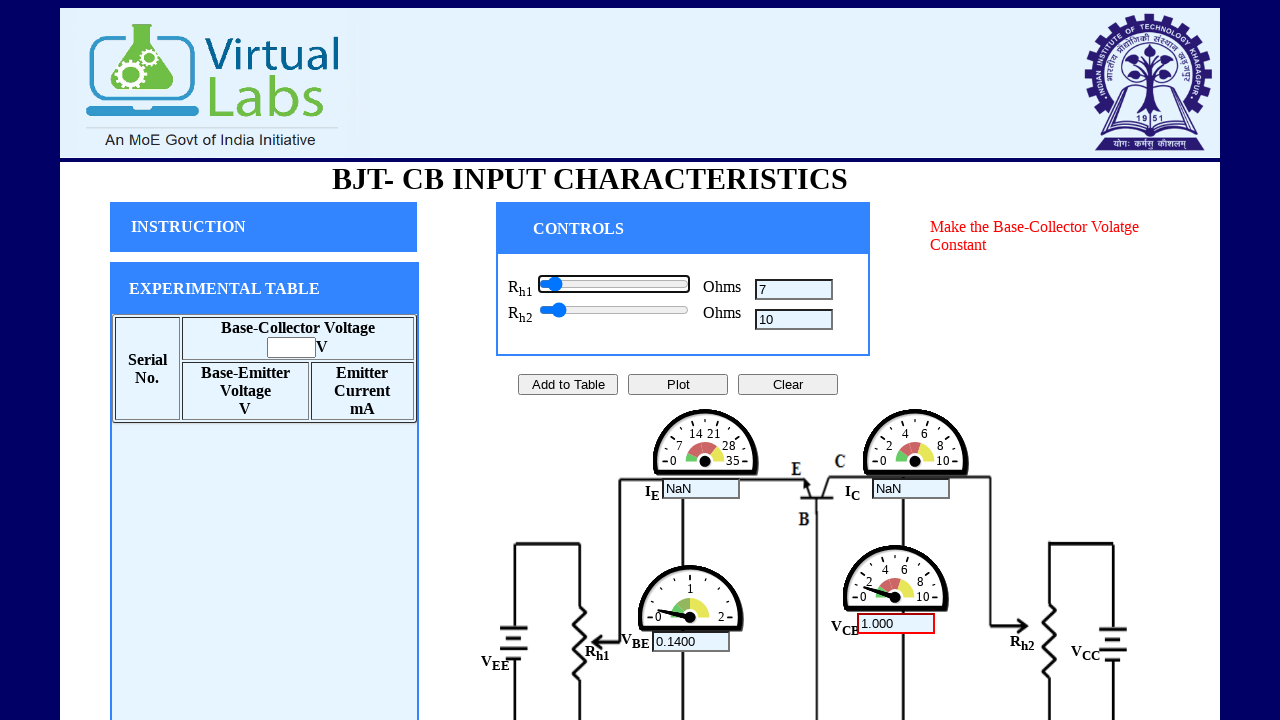

Clicked Add button to record first reading at (568, 384) on xpath=//*[@id="add"]
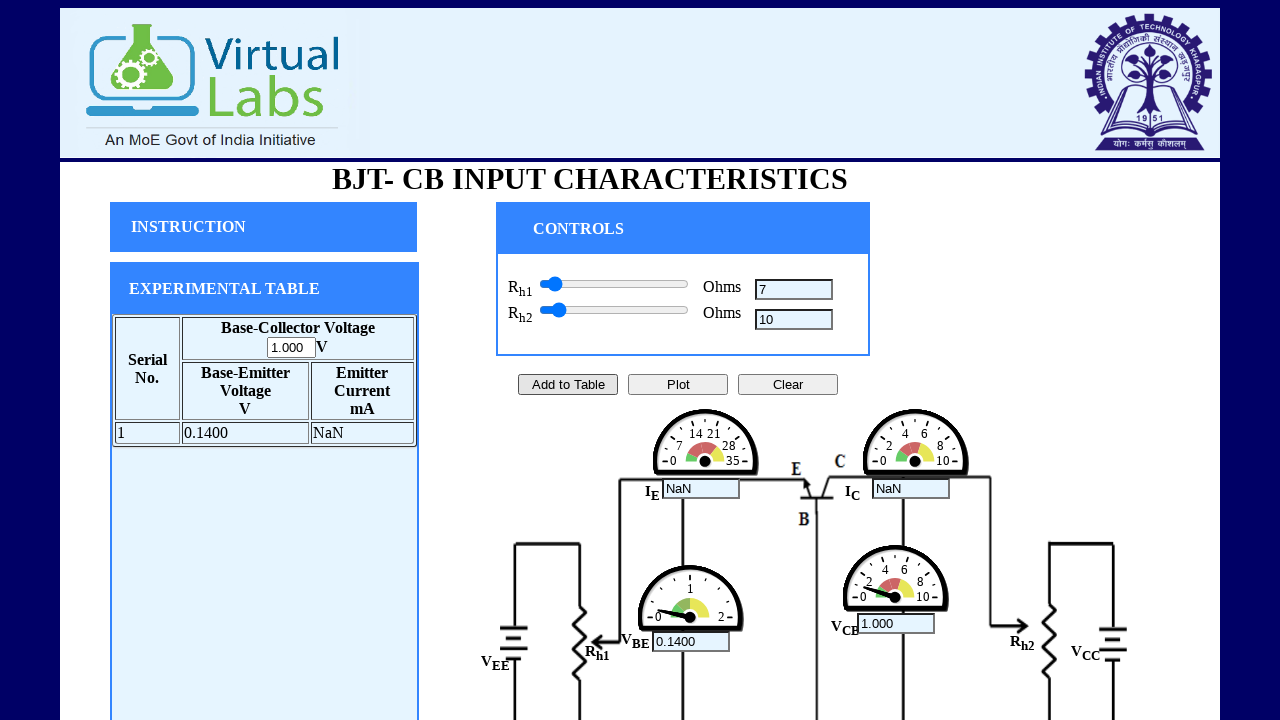

Pressed ArrowRight on base slider during iteration 1/10 on xpath=//*[@id="base_r"]
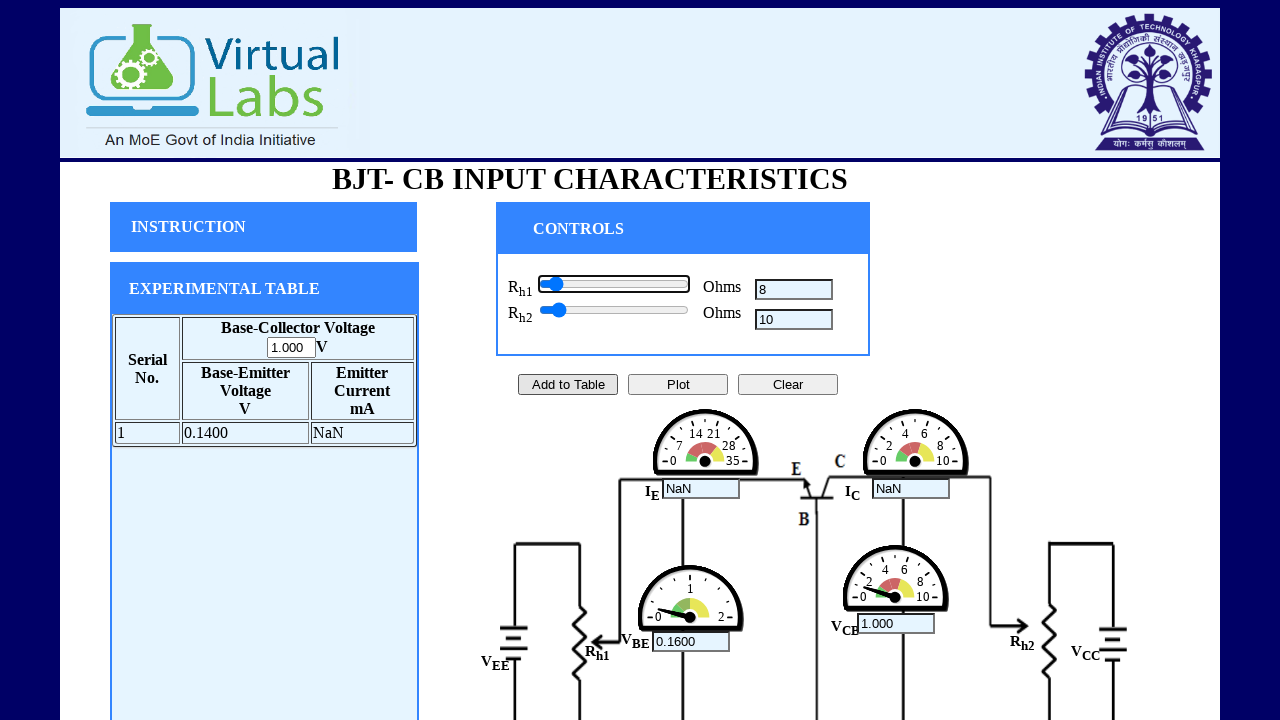

Pressed ArrowRight on base slider during iteration 1/10 on xpath=//*[@id="base_r"]
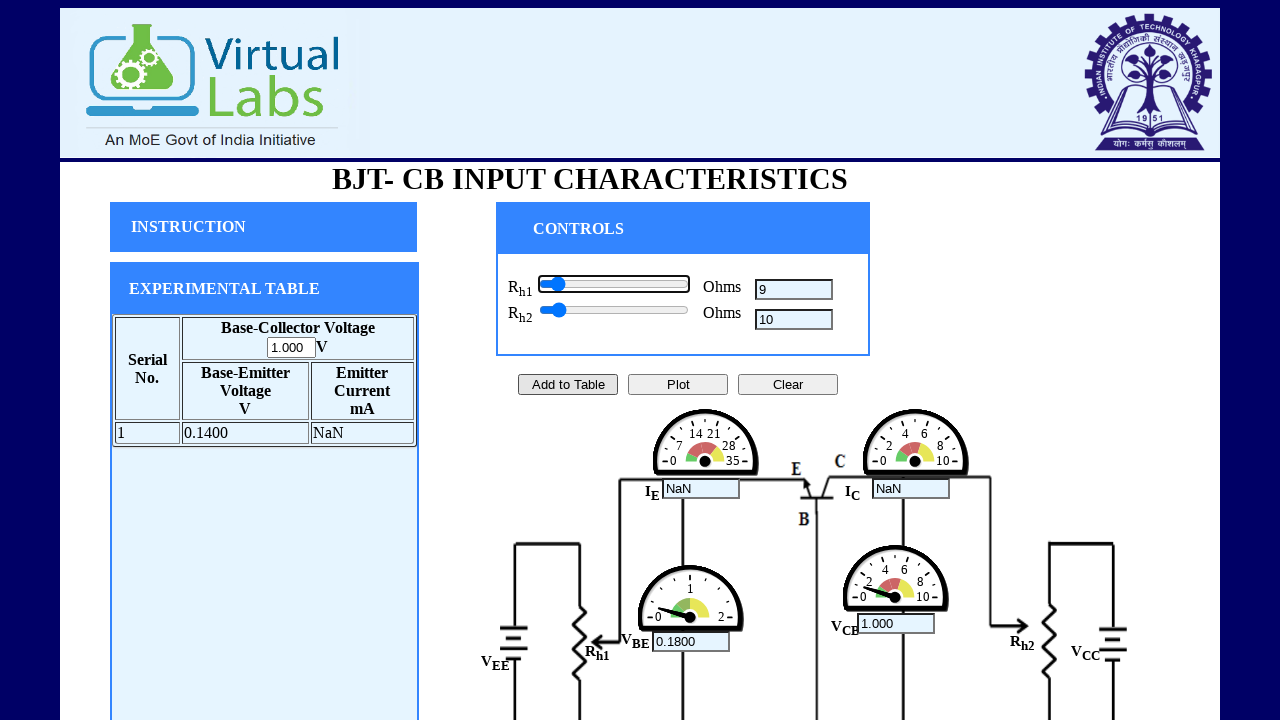

Pressed ArrowRight on base slider during iteration 1/10 on xpath=//*[@id="base_r"]
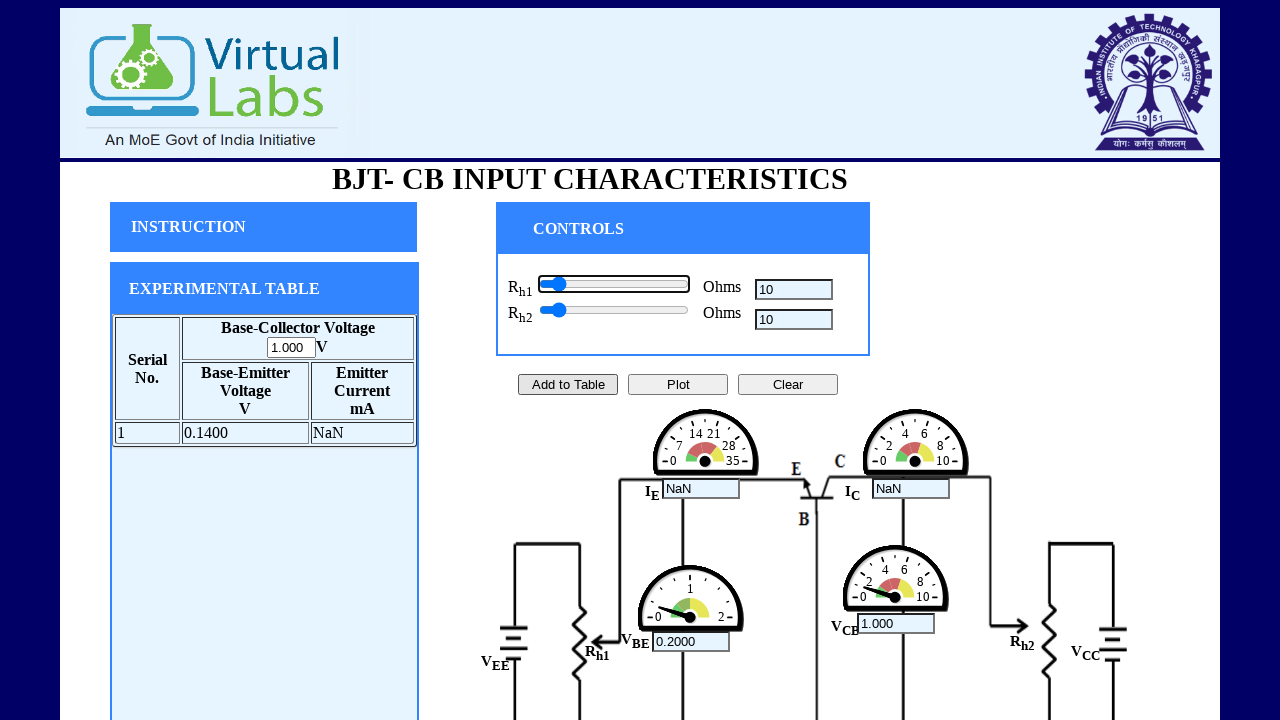

Pressed ArrowRight on base slider during iteration 1/10 on xpath=//*[@id="base_r"]
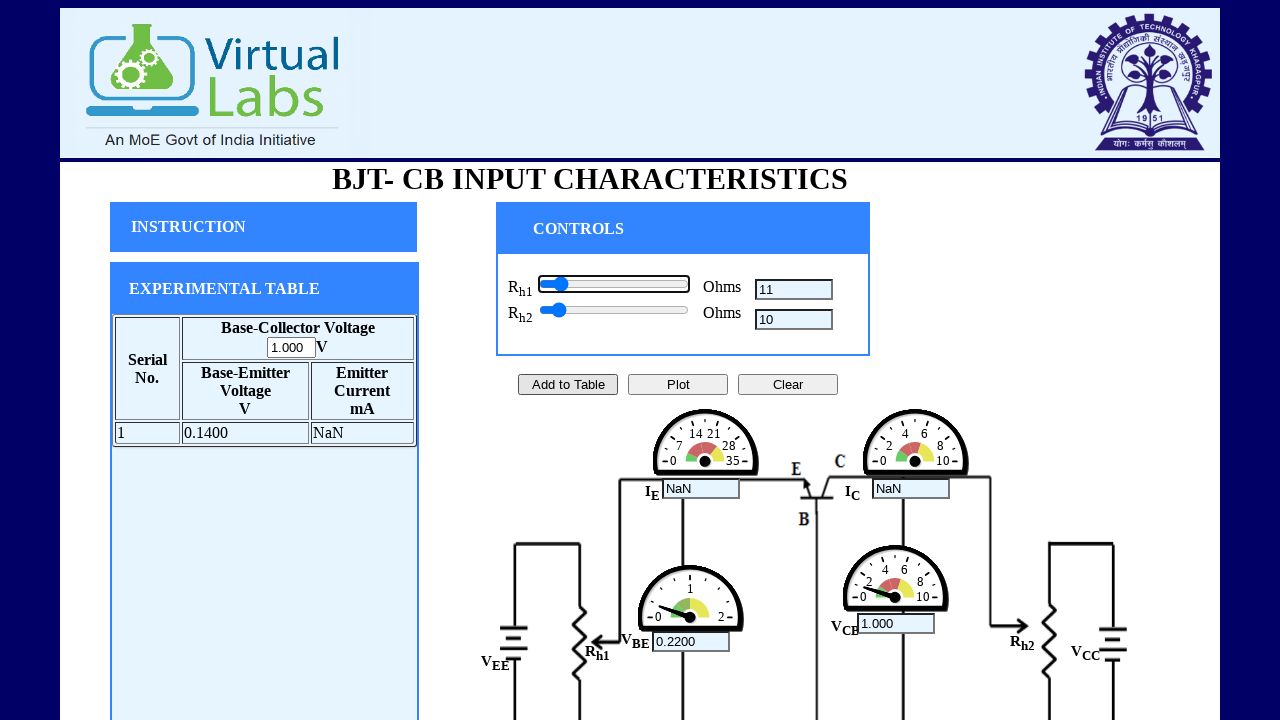

Pressed ArrowRight on base slider during iteration 1/10 on xpath=//*[@id="base_r"]
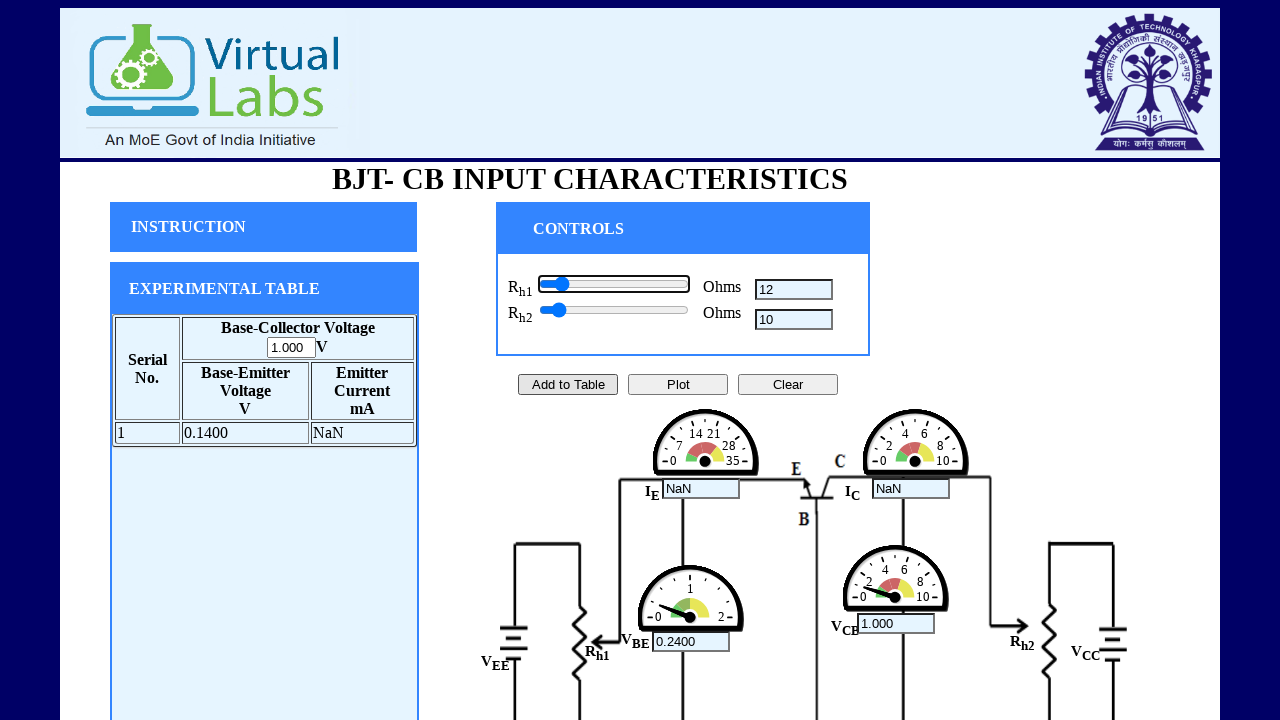

Pressed ArrowRight on base slider during iteration 1/10 on xpath=//*[@id="base_r"]
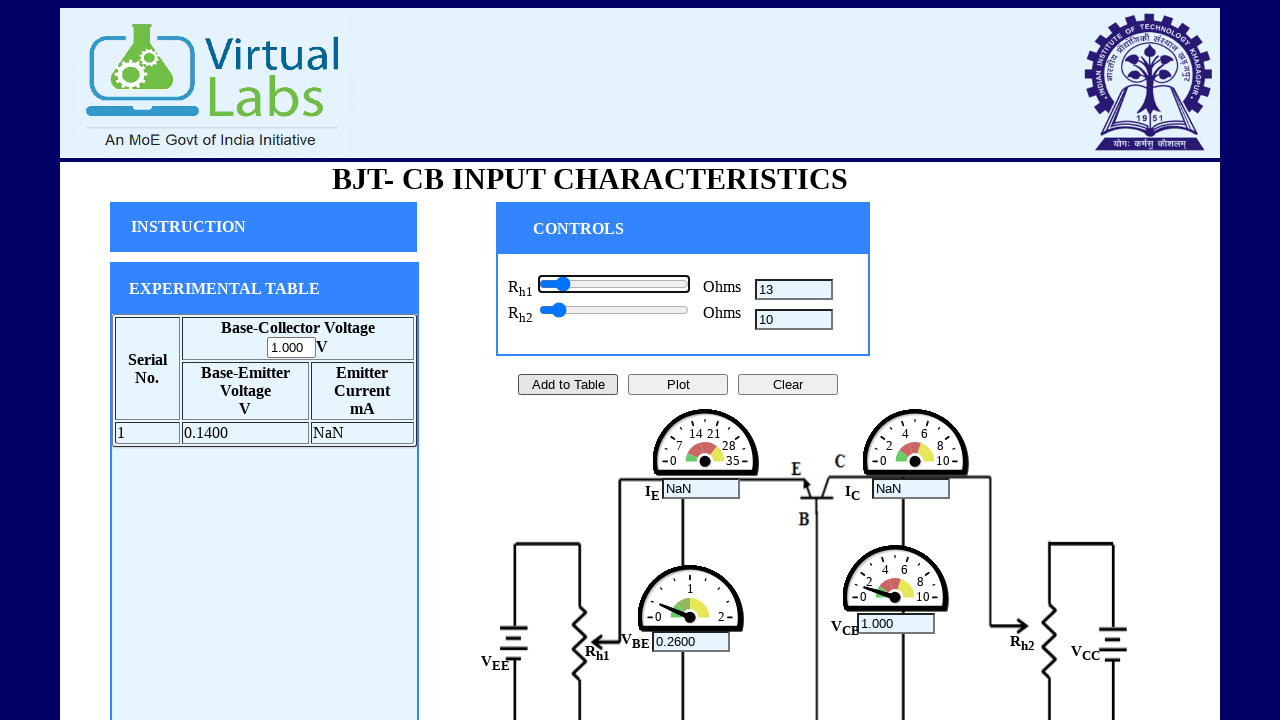

Pressed ArrowRight on base slider during iteration 1/10 on xpath=//*[@id="base_r"]
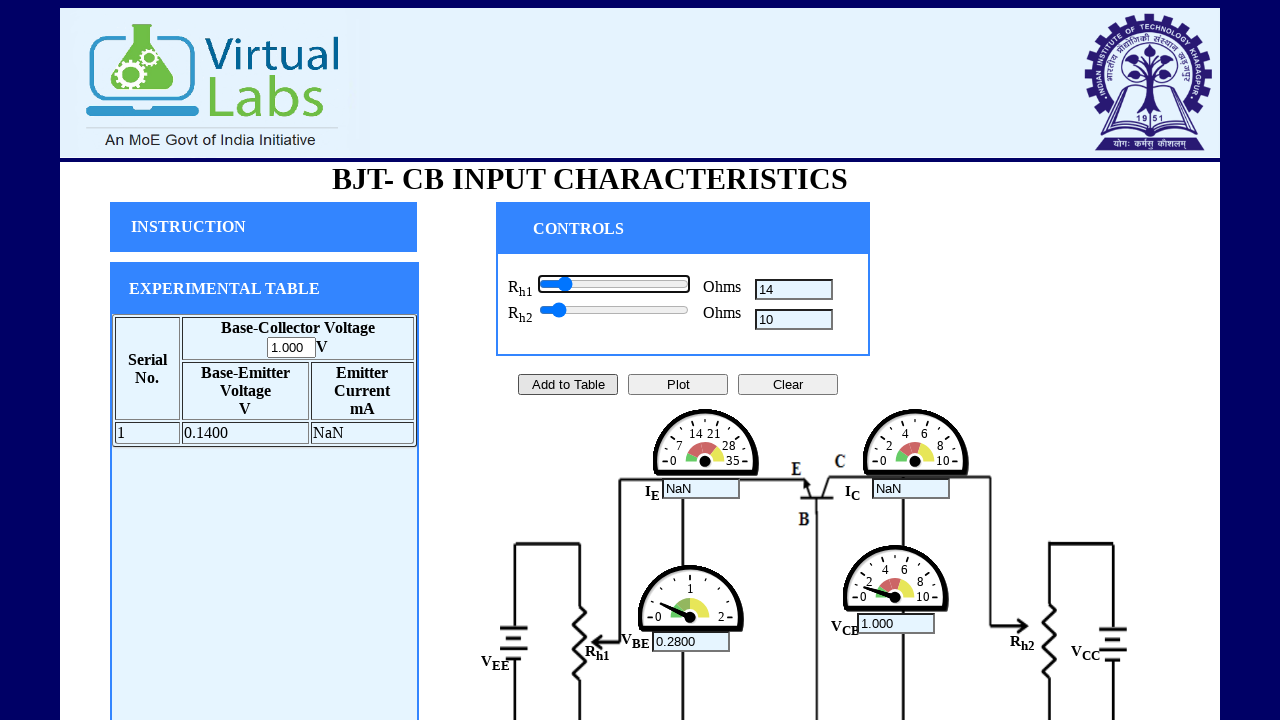

Clicked Add button to record reading 2/11 at (568, 384) on xpath=//*[@id="add"]
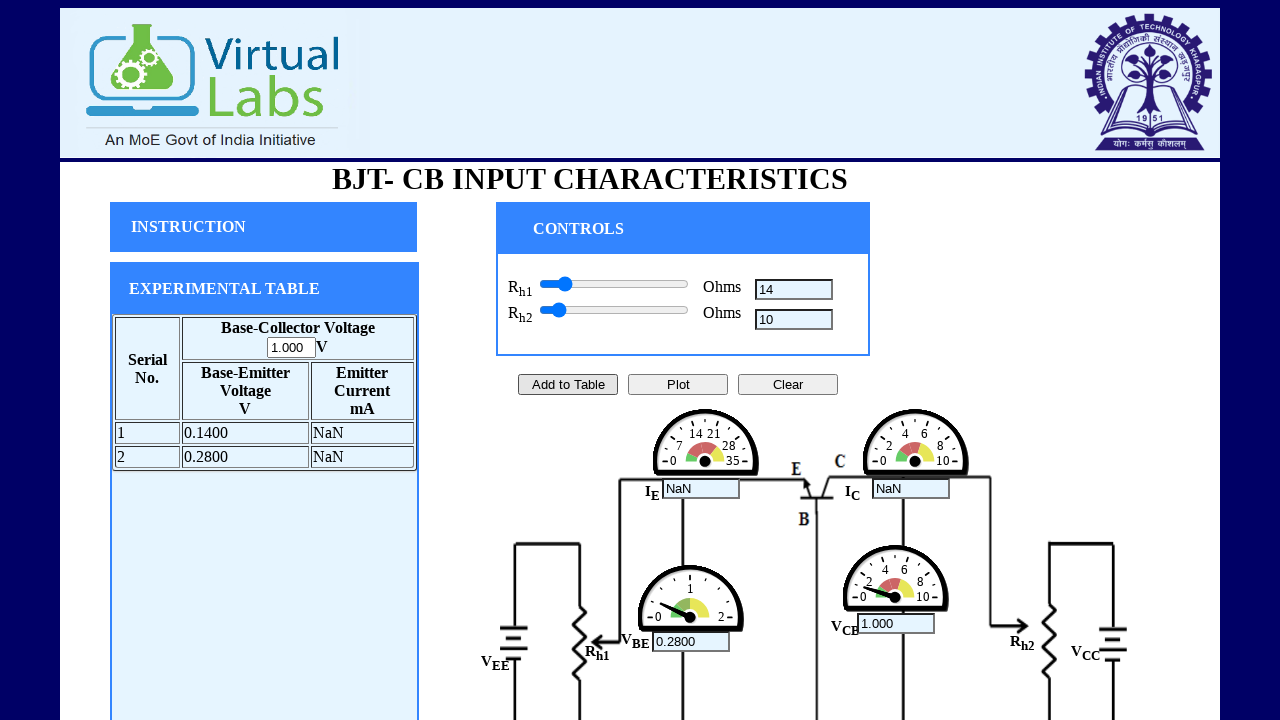

Pressed ArrowRight on base slider during iteration 2/10 on xpath=//*[@id="base_r"]
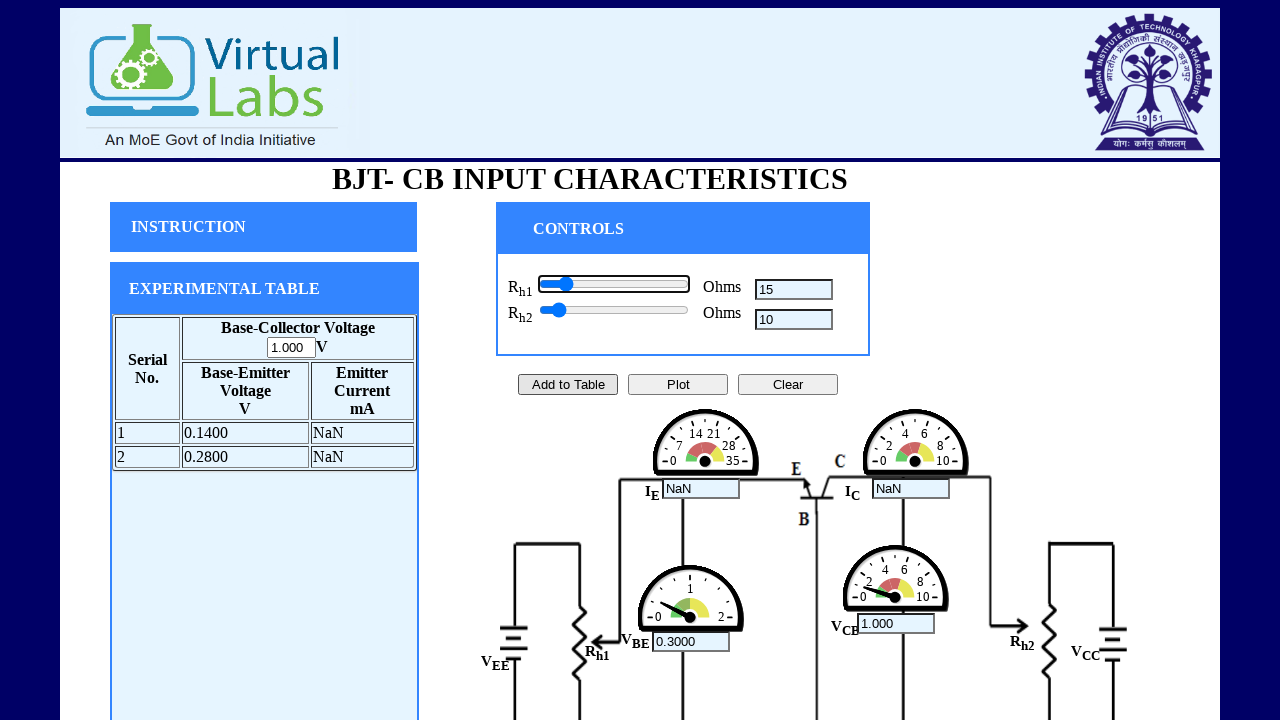

Pressed ArrowRight on base slider during iteration 2/10 on xpath=//*[@id="base_r"]
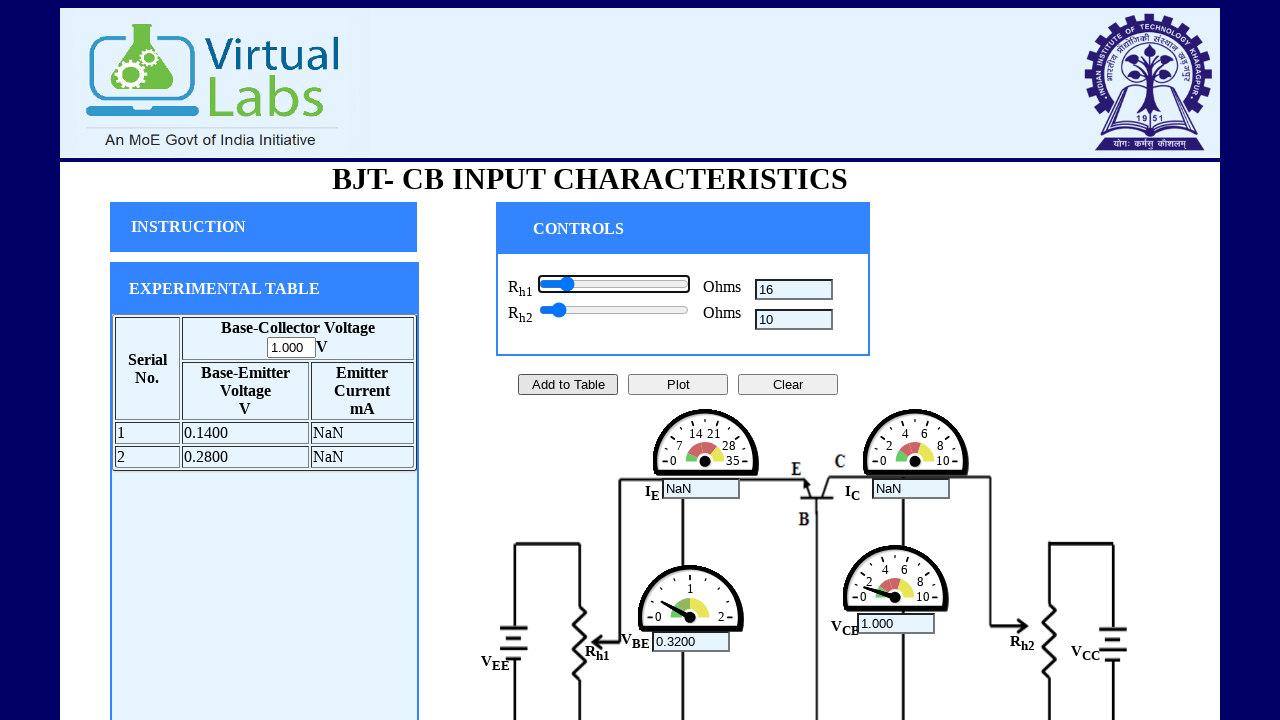

Pressed ArrowRight on base slider during iteration 2/10 on xpath=//*[@id="base_r"]
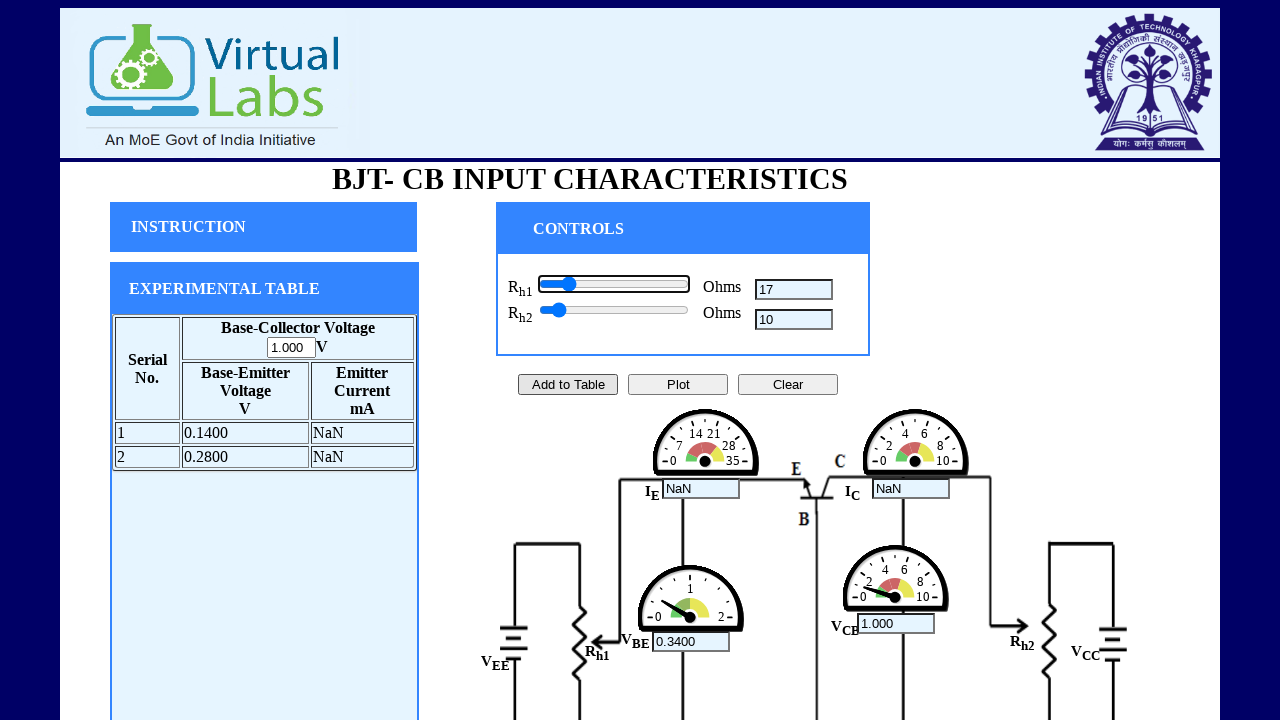

Pressed ArrowRight on base slider during iteration 2/10 on xpath=//*[@id="base_r"]
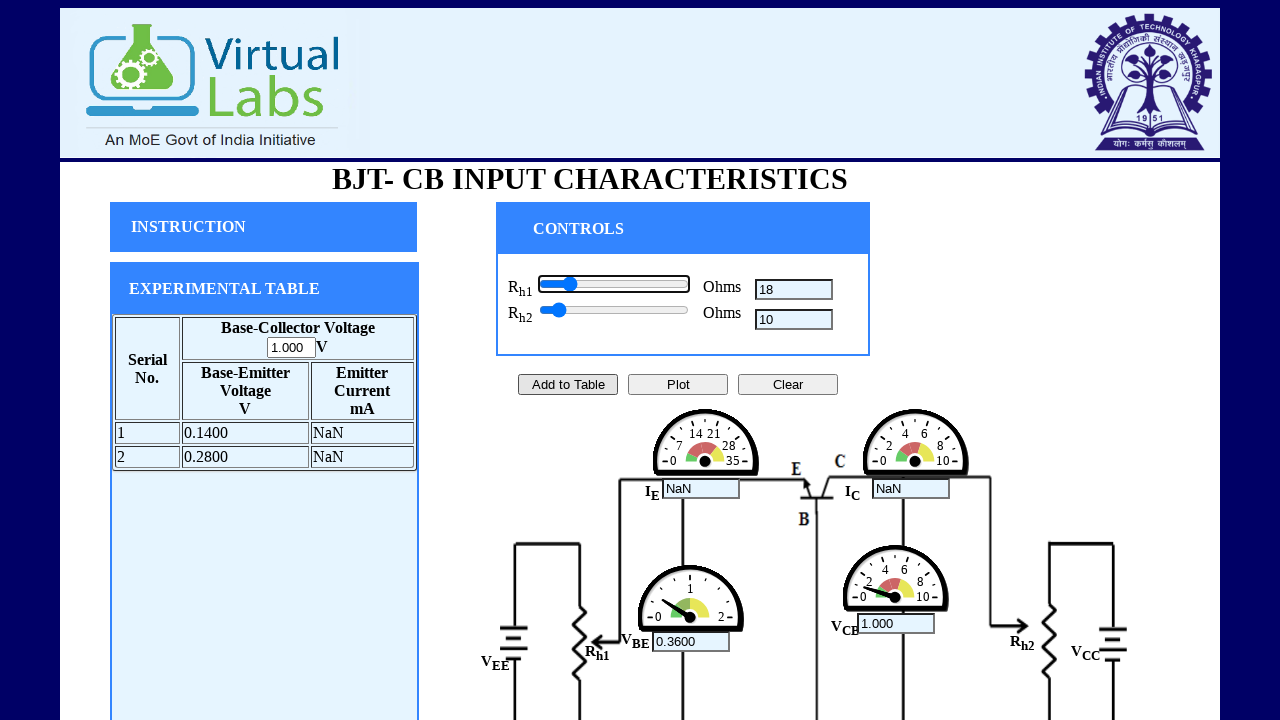

Pressed ArrowRight on base slider during iteration 2/10 on xpath=//*[@id="base_r"]
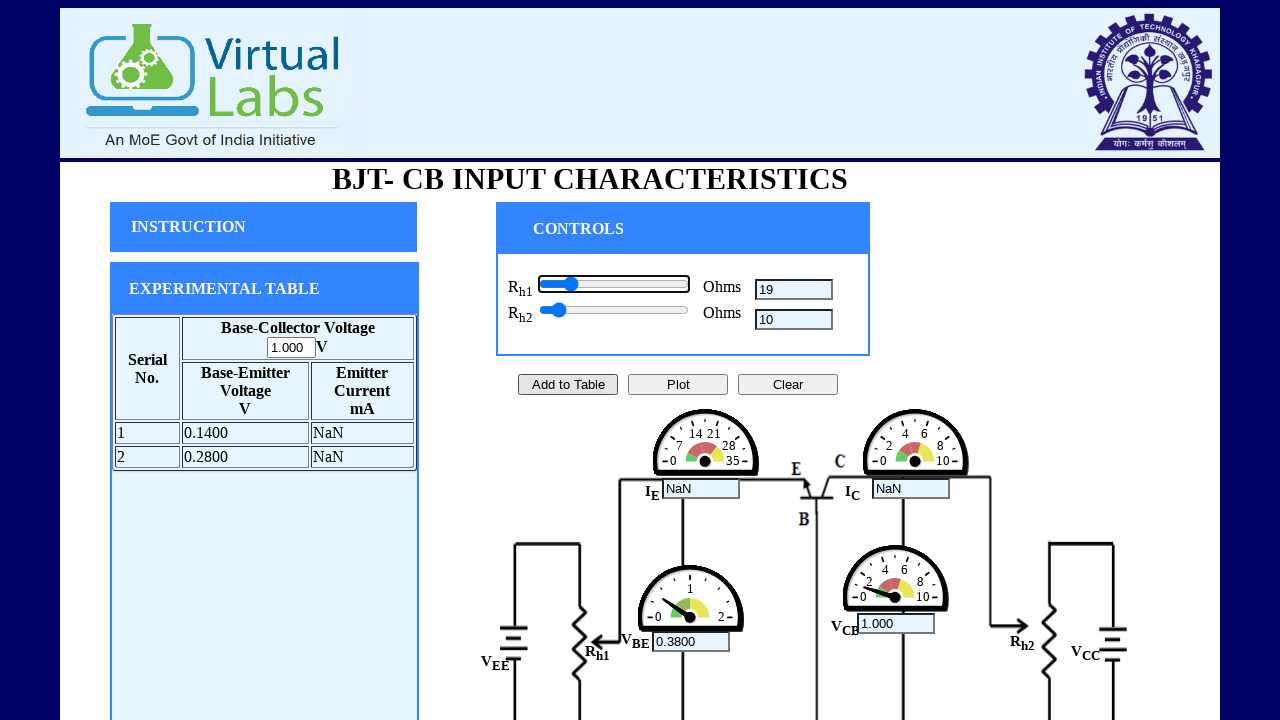

Pressed ArrowRight on base slider during iteration 2/10 on xpath=//*[@id="base_r"]
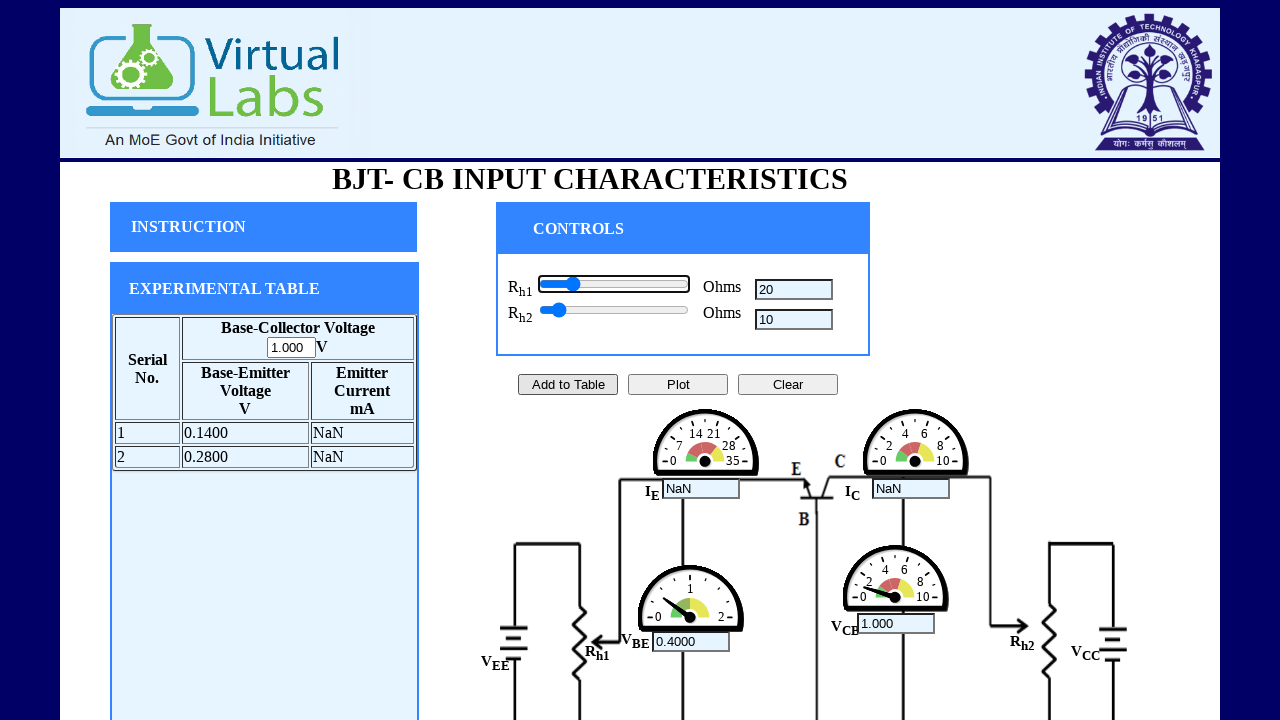

Pressed ArrowRight on base slider during iteration 2/10 on xpath=//*[@id="base_r"]
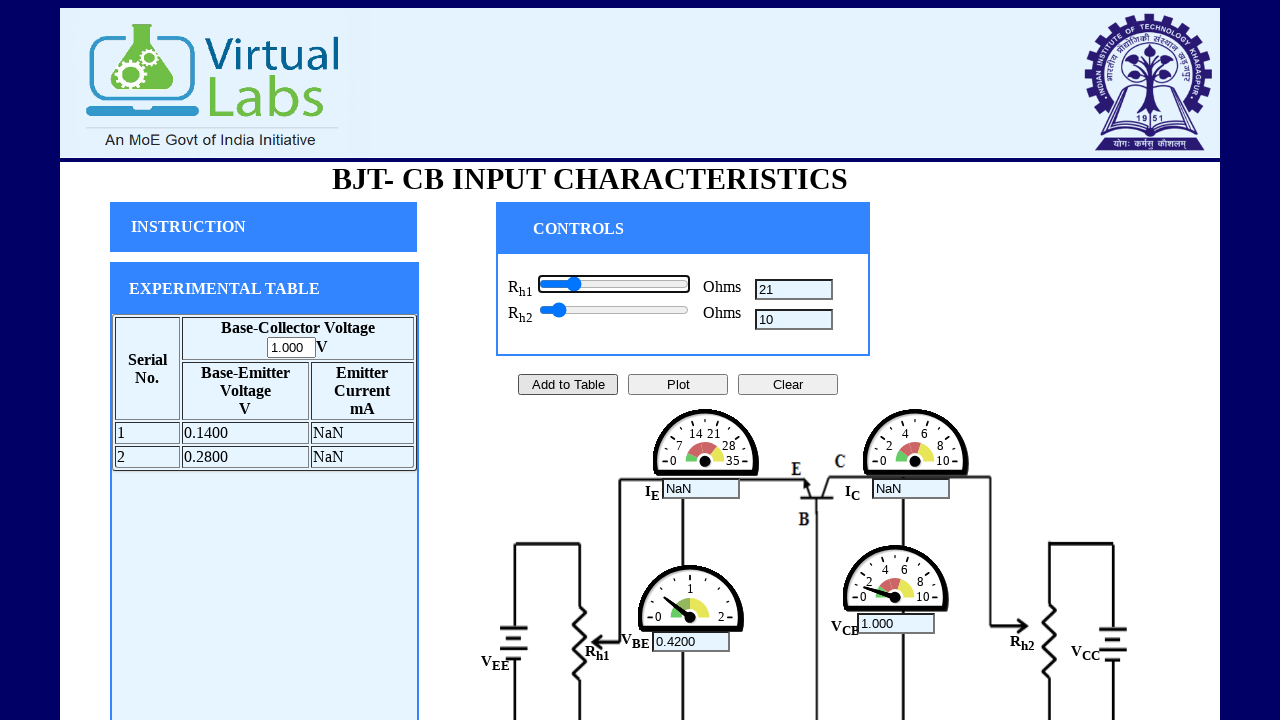

Clicked Add button to record reading 3/11 at (568, 384) on xpath=//*[@id="add"]
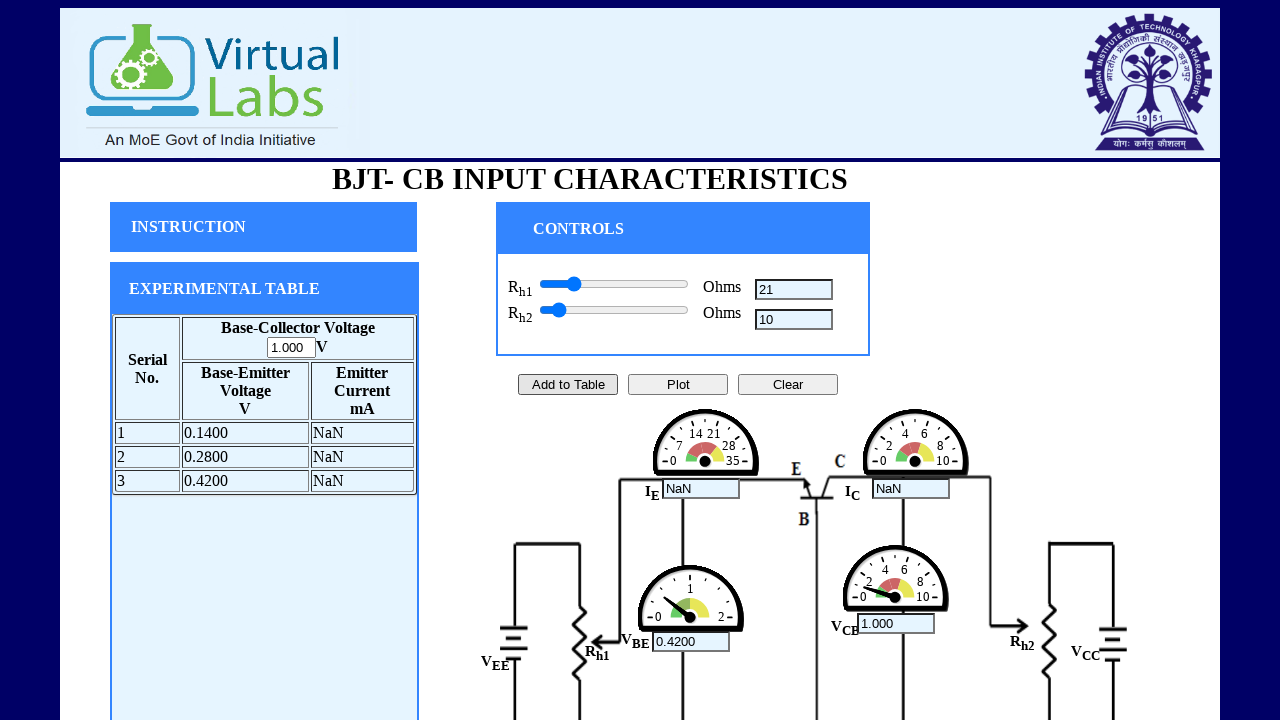

Pressed ArrowRight on base slider during iteration 3/10 on xpath=//*[@id="base_r"]
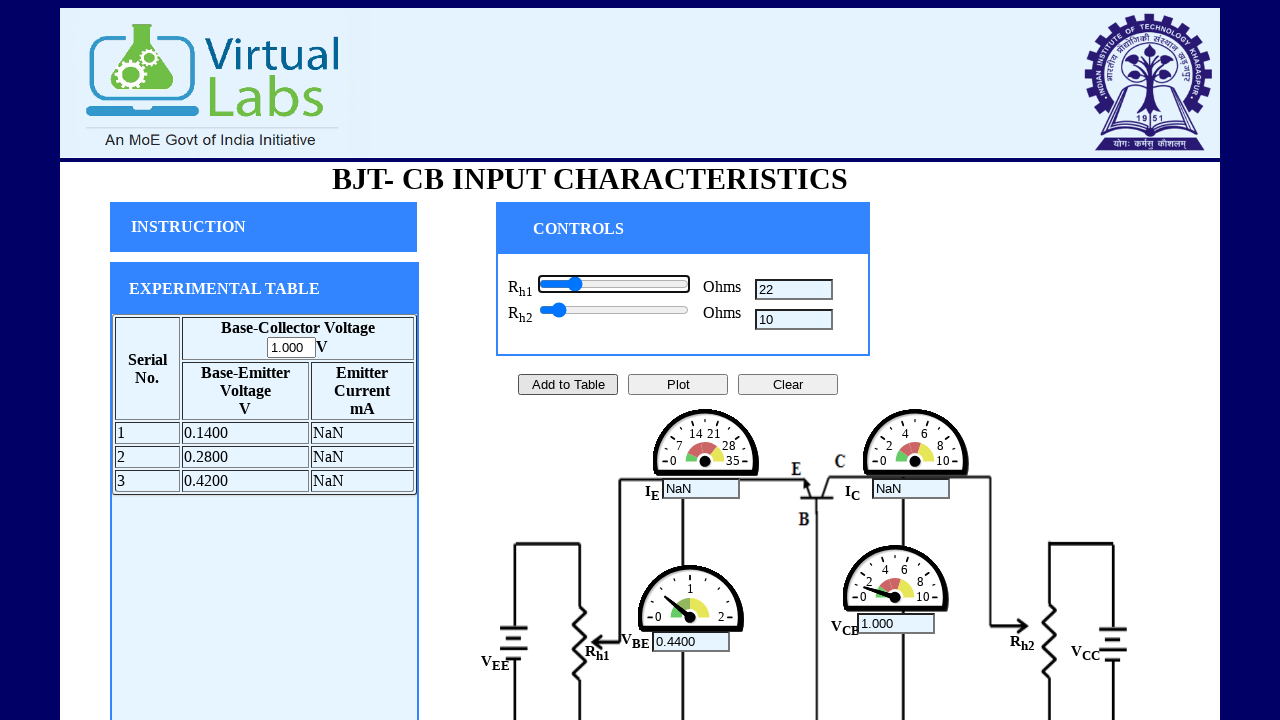

Pressed ArrowRight on base slider during iteration 3/10 on xpath=//*[@id="base_r"]
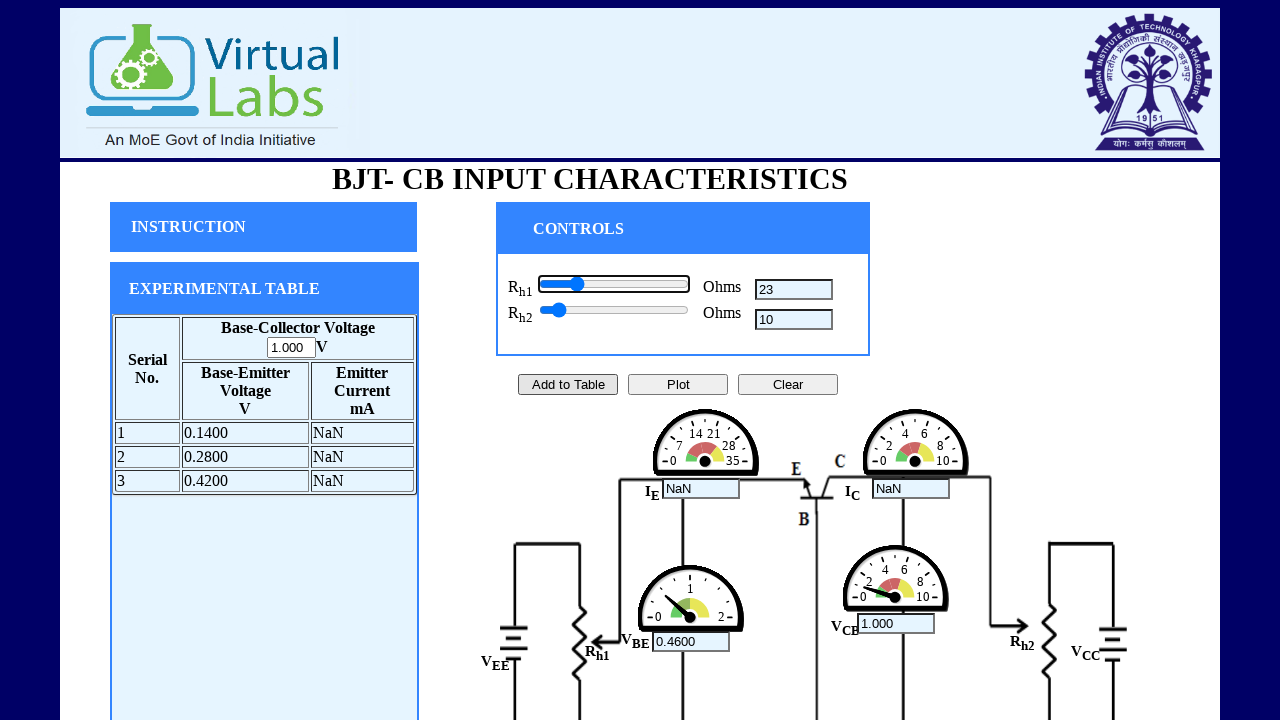

Pressed ArrowRight on base slider during iteration 3/10 on xpath=//*[@id="base_r"]
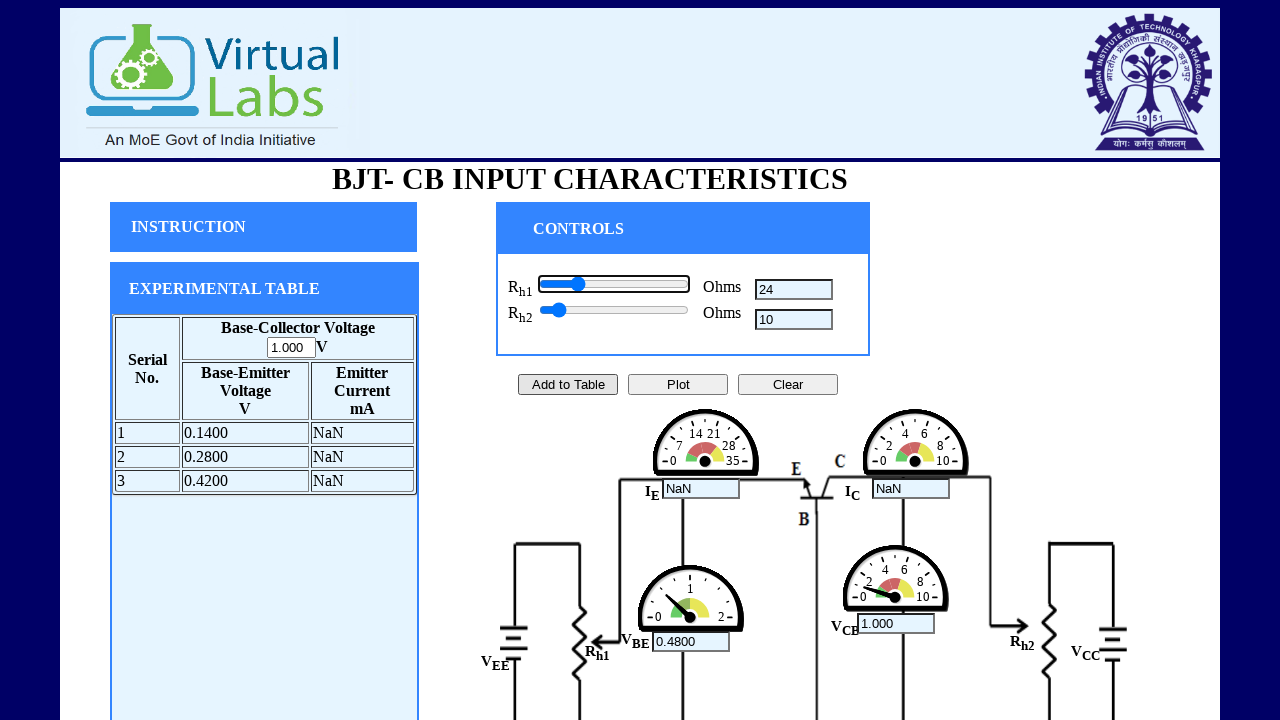

Pressed ArrowRight on base slider during iteration 3/10 on xpath=//*[@id="base_r"]
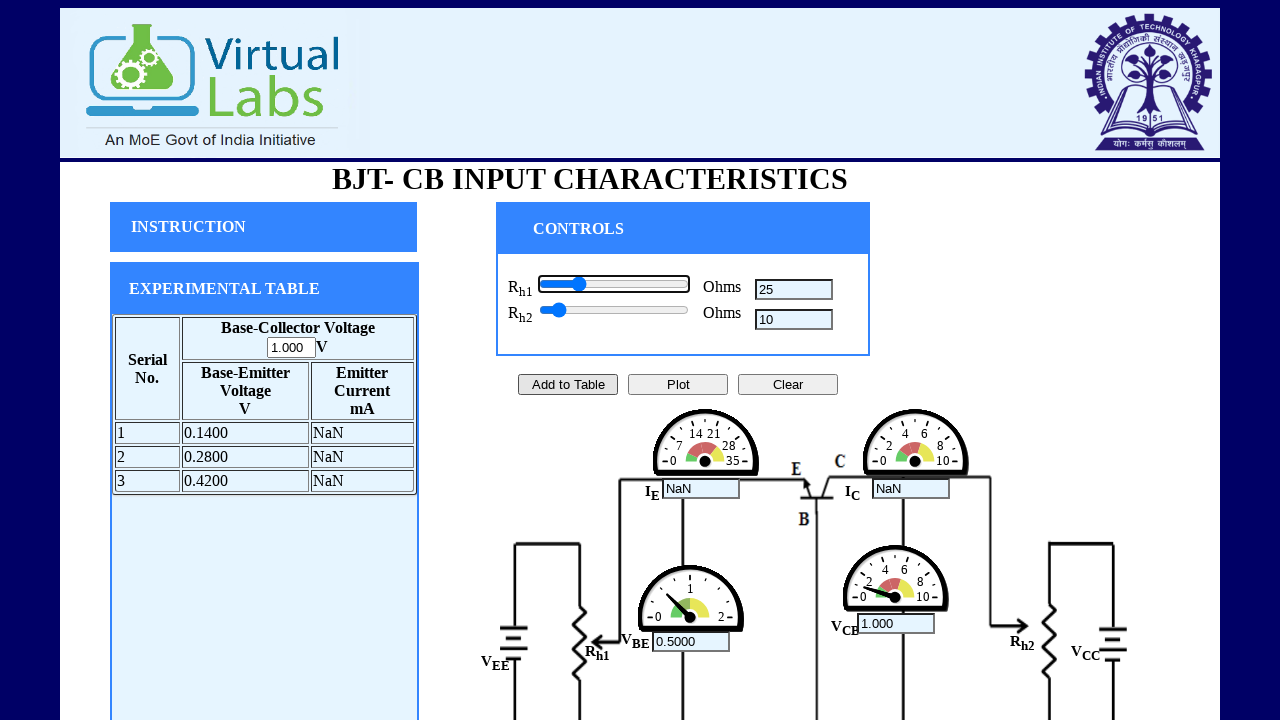

Pressed ArrowRight on base slider during iteration 3/10 on xpath=//*[@id="base_r"]
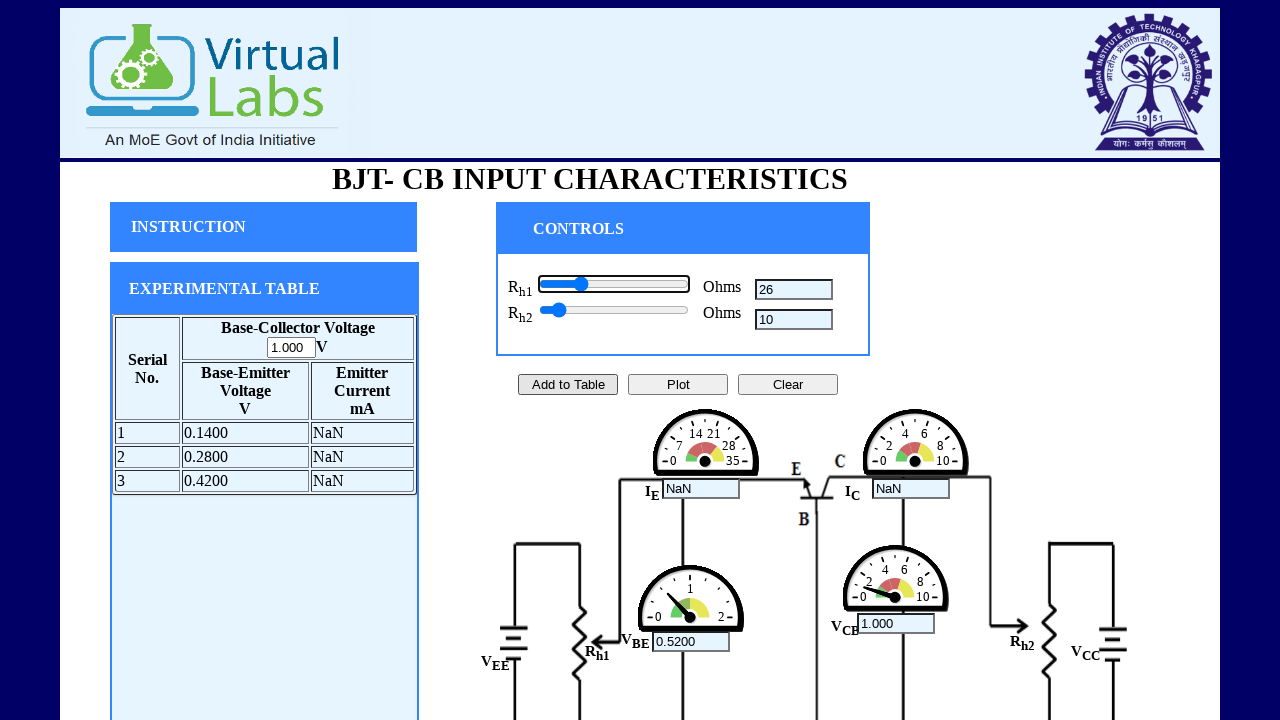

Pressed ArrowRight on base slider during iteration 3/10 on xpath=//*[@id="base_r"]
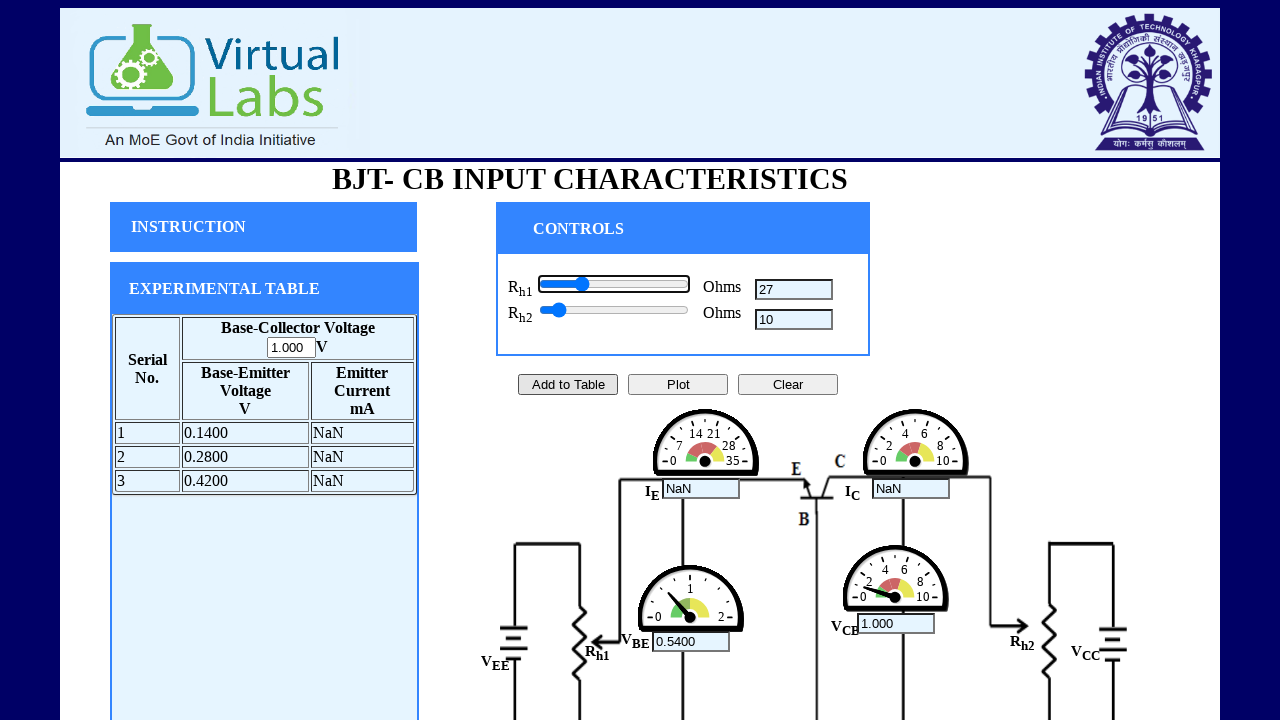

Pressed ArrowRight on base slider during iteration 3/10 on xpath=//*[@id="base_r"]
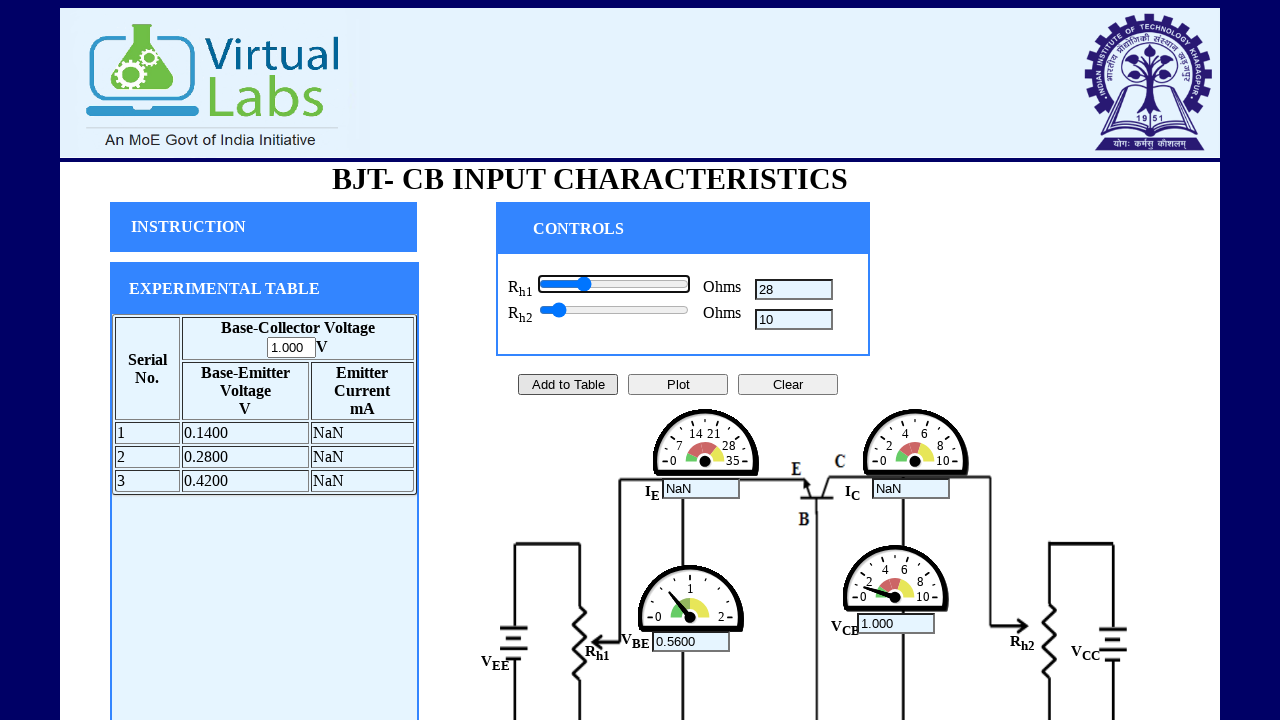

Clicked Add button to record reading 4/11 at (568, 384) on xpath=//*[@id="add"]
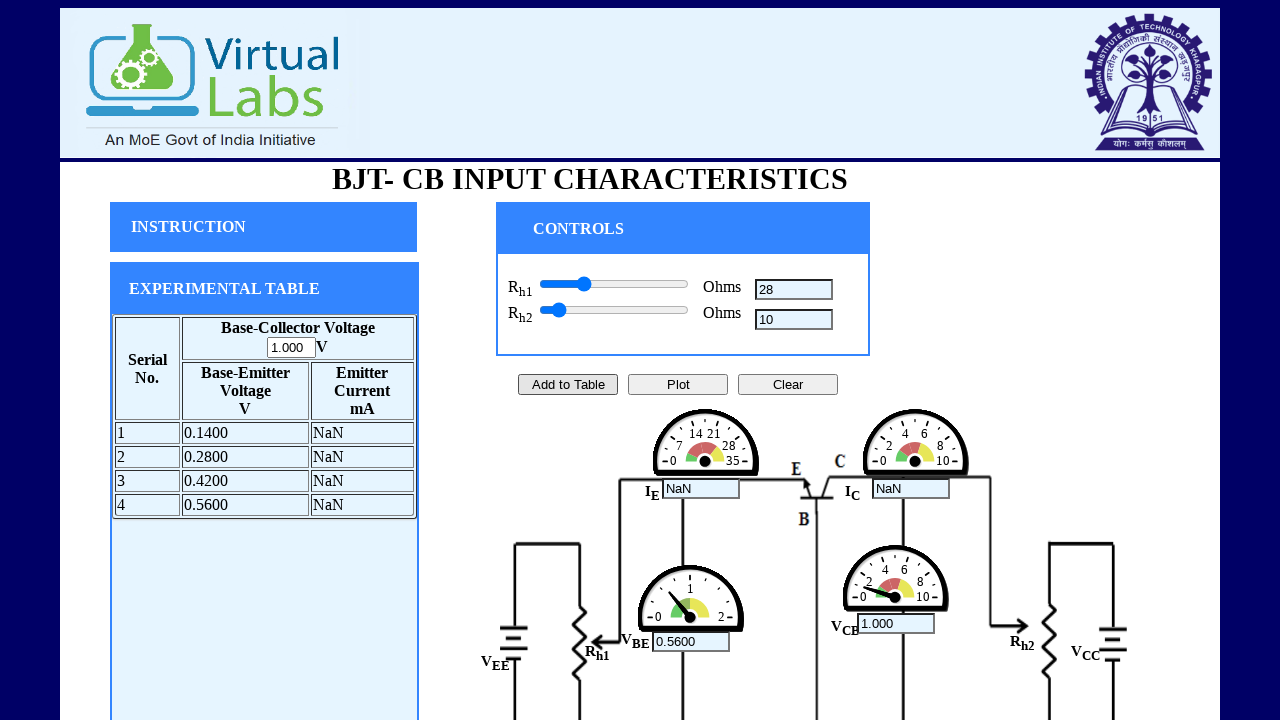

Pressed ArrowRight on base slider during iteration 4/10 on xpath=//*[@id="base_r"]
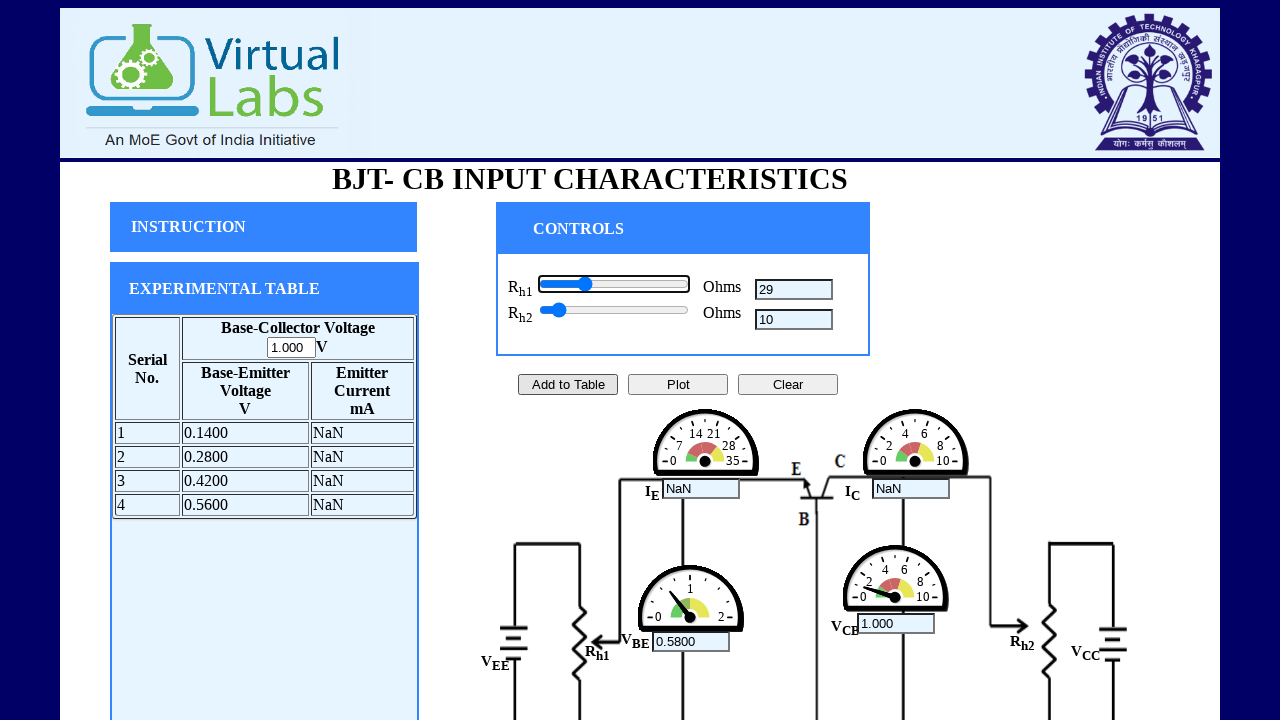

Pressed ArrowRight on base slider during iteration 4/10 on xpath=//*[@id="base_r"]
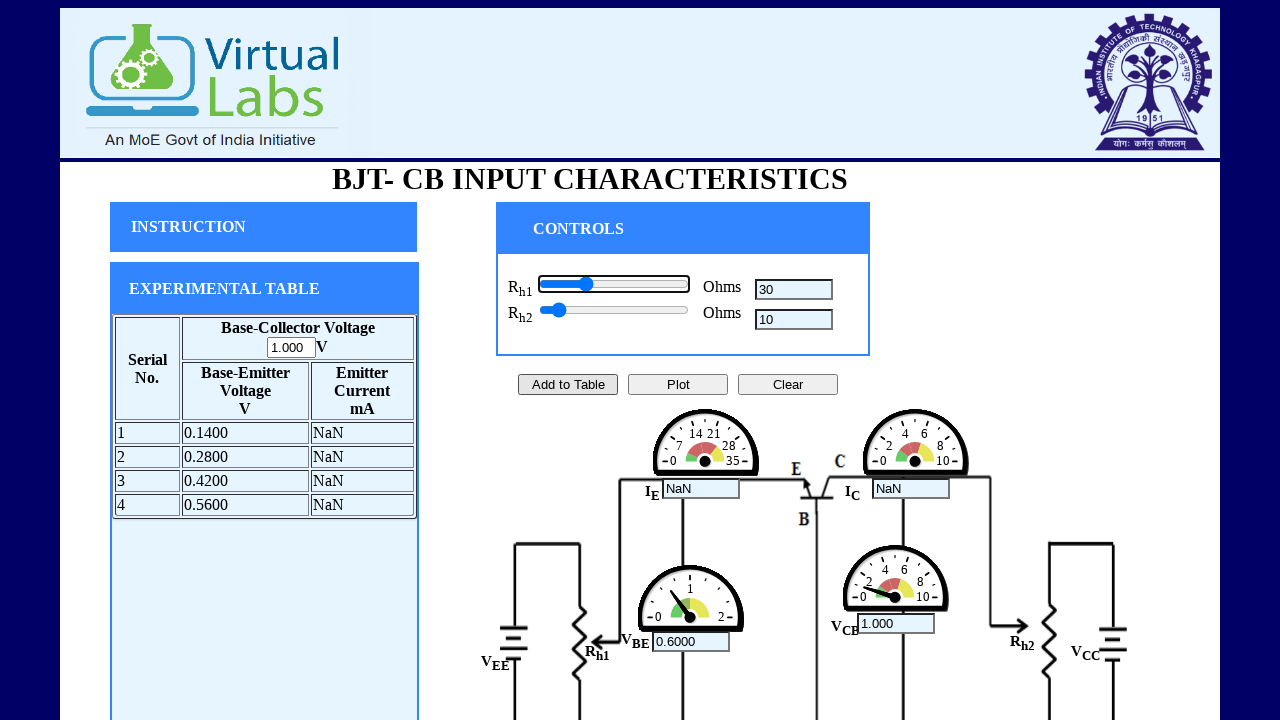

Pressed ArrowRight on base slider during iteration 4/10 on xpath=//*[@id="base_r"]
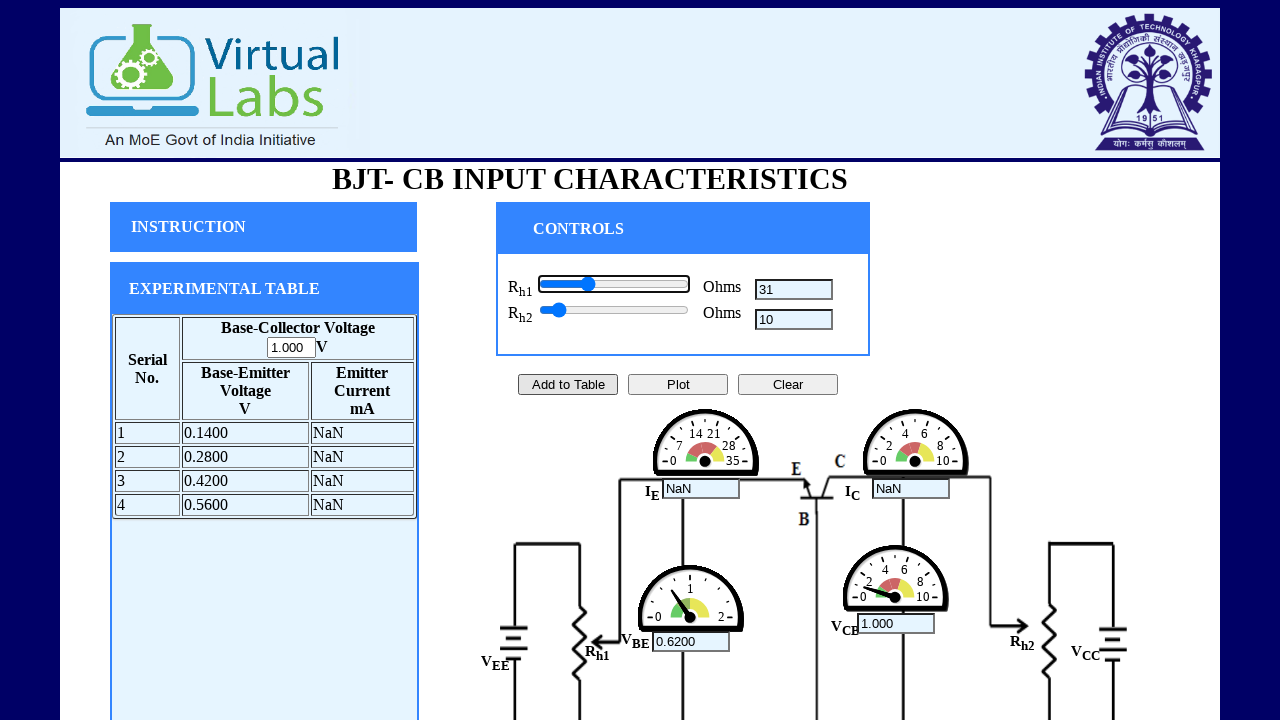

Pressed ArrowRight on base slider during iteration 4/10 on xpath=//*[@id="base_r"]
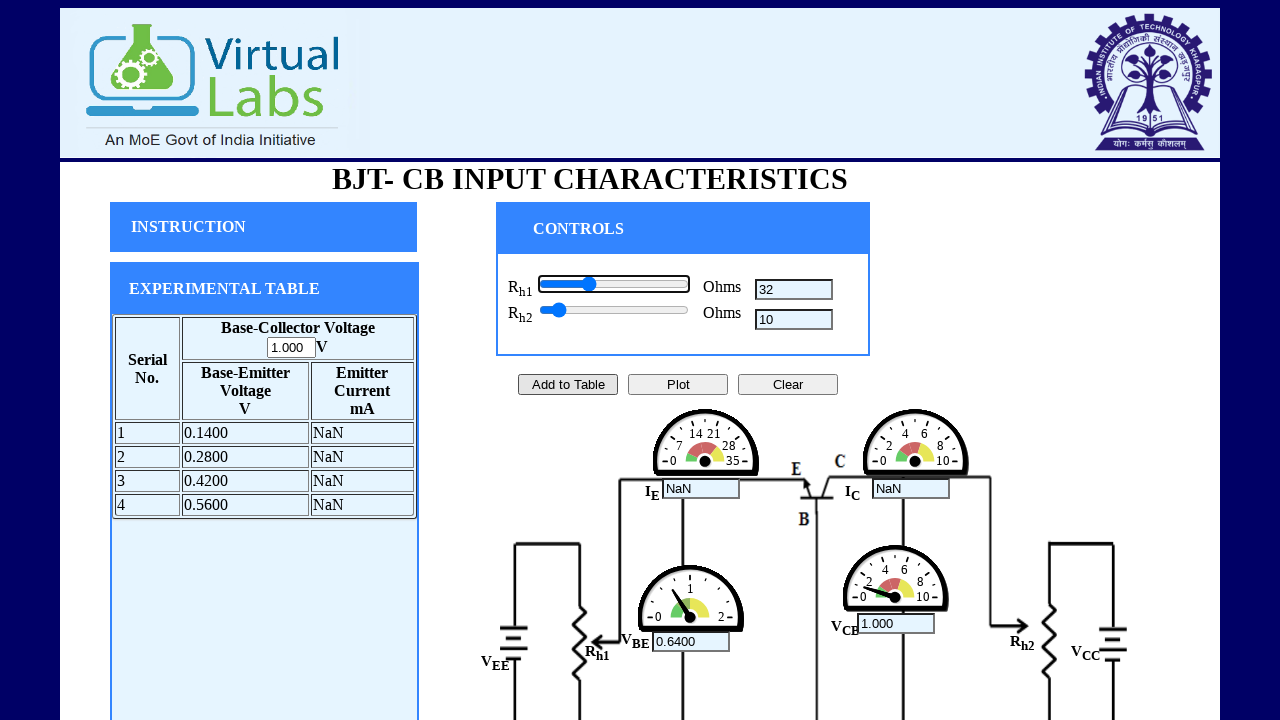

Pressed ArrowRight on base slider during iteration 4/10 on xpath=//*[@id="base_r"]
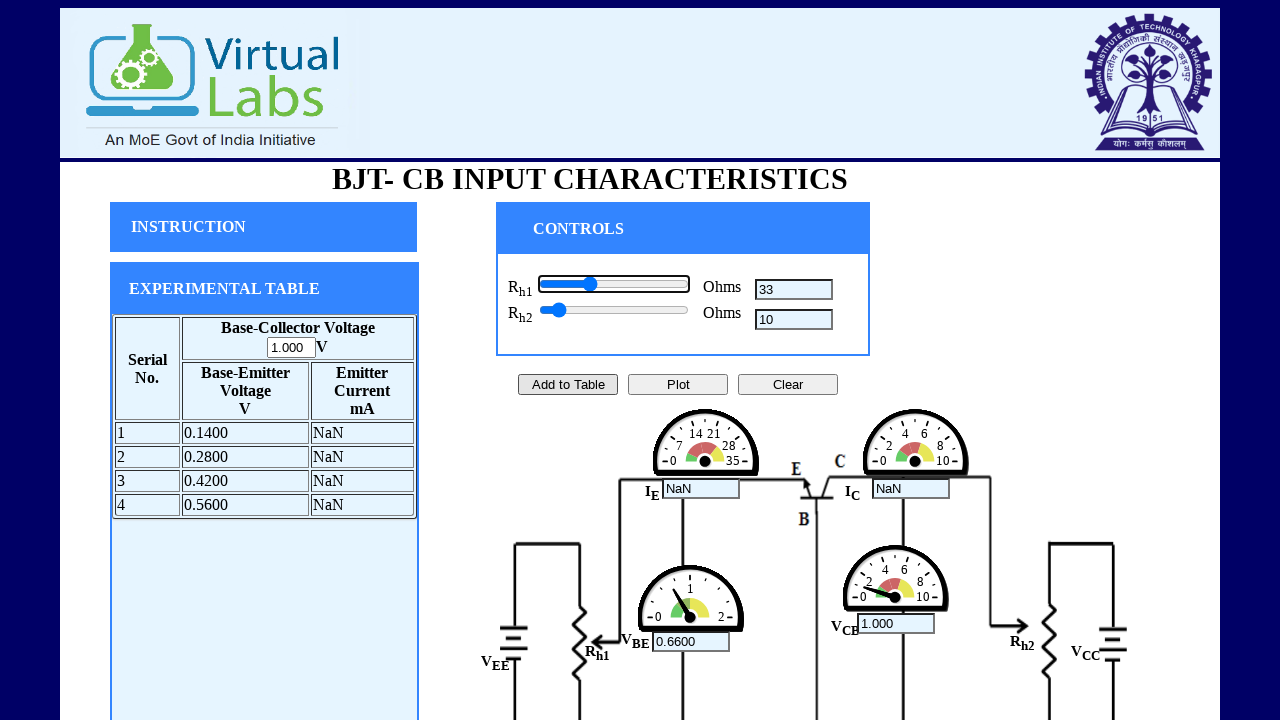

Pressed ArrowRight on base slider during iteration 4/10 on xpath=//*[@id="base_r"]
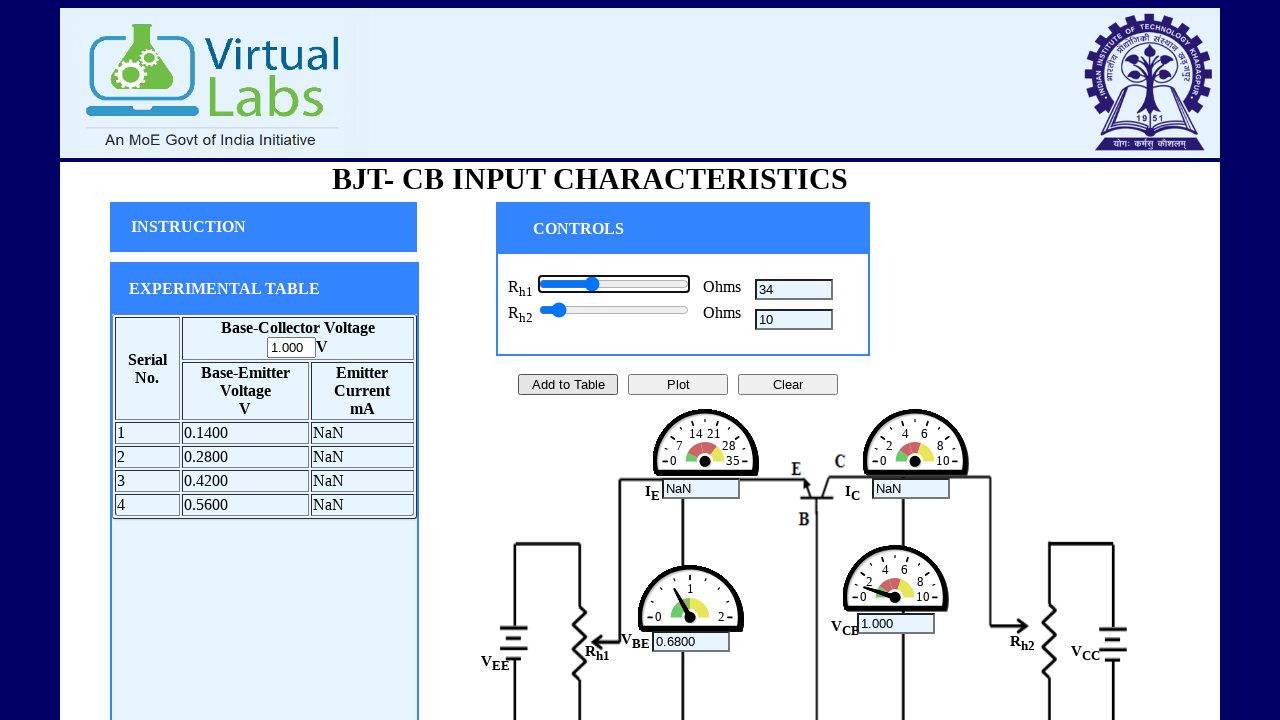

Pressed ArrowRight on base slider during iteration 4/10 on xpath=//*[@id="base_r"]
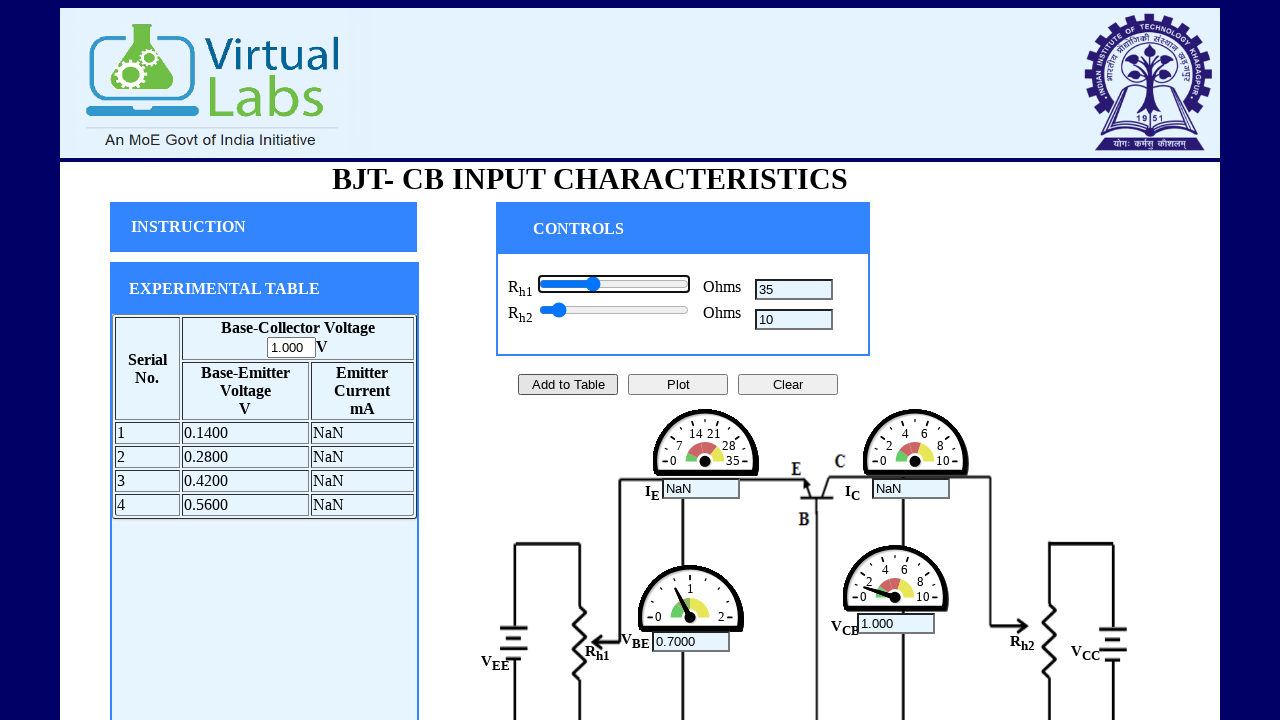

Clicked Add button to record reading 5/11 at (568, 384) on xpath=//*[@id="add"]
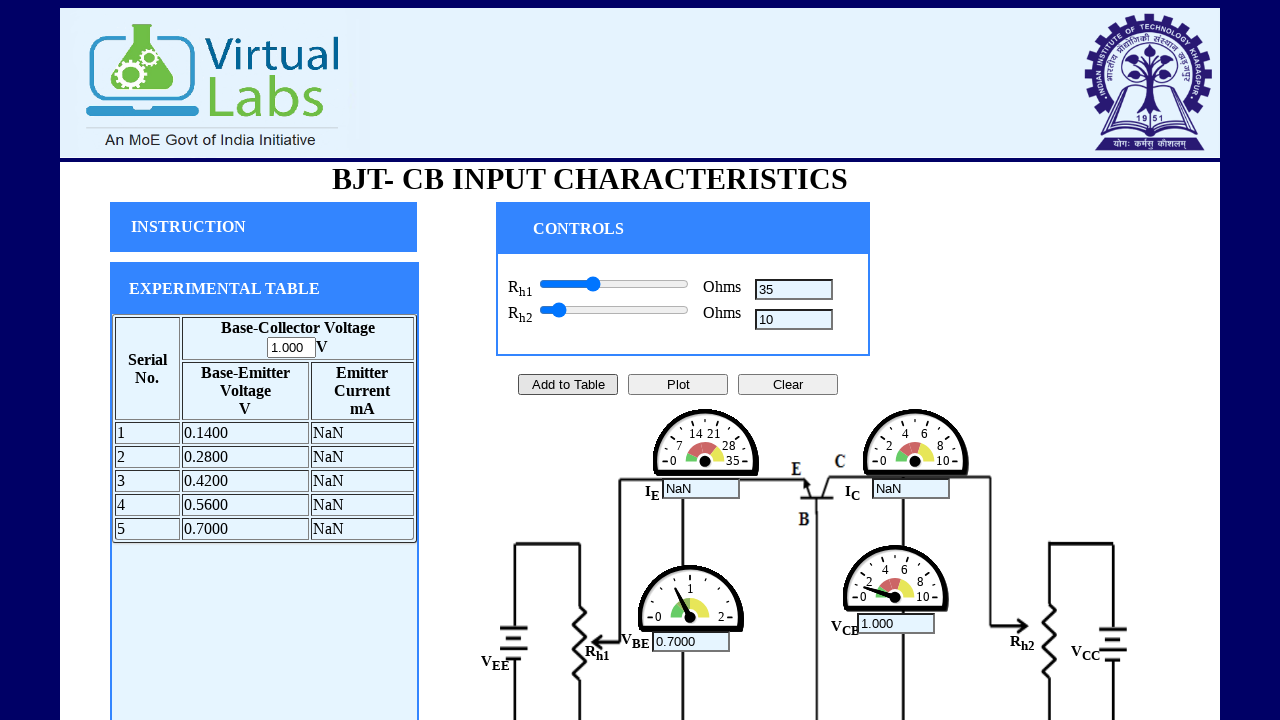

Pressed ArrowRight on base slider during iteration 5/10 on xpath=//*[@id="base_r"]
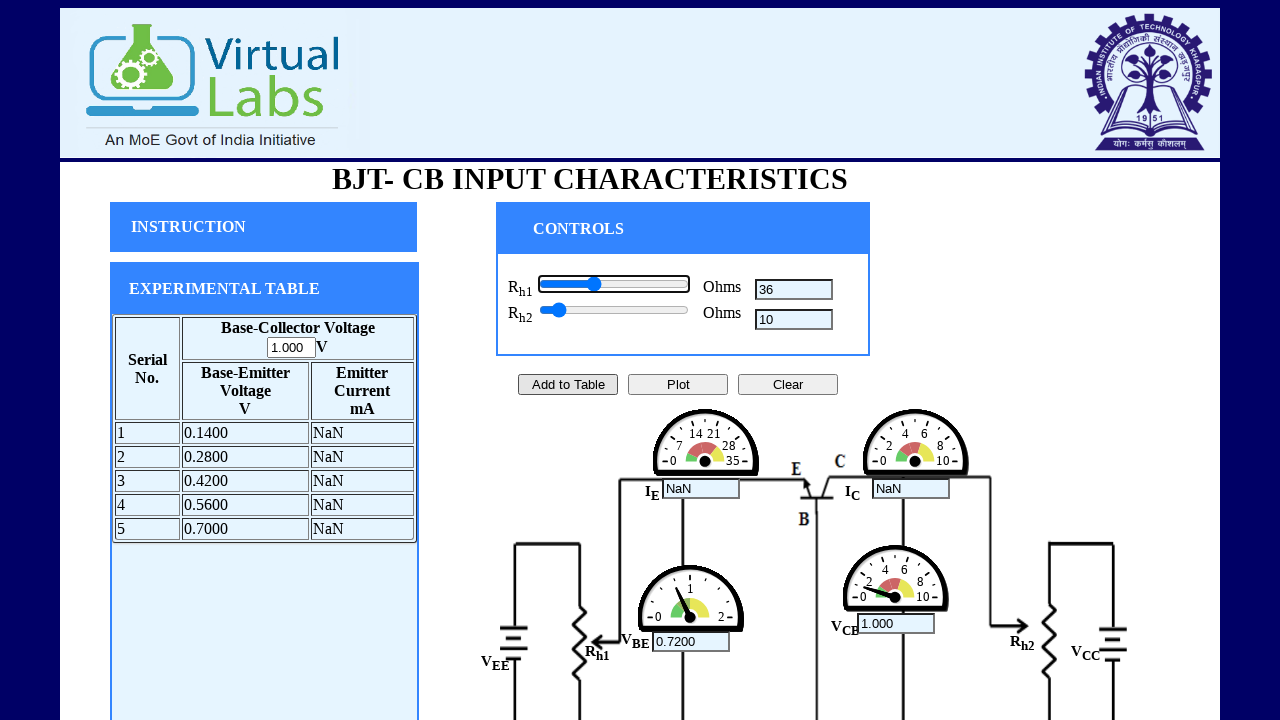

Pressed ArrowRight on base slider during iteration 5/10 on xpath=//*[@id="base_r"]
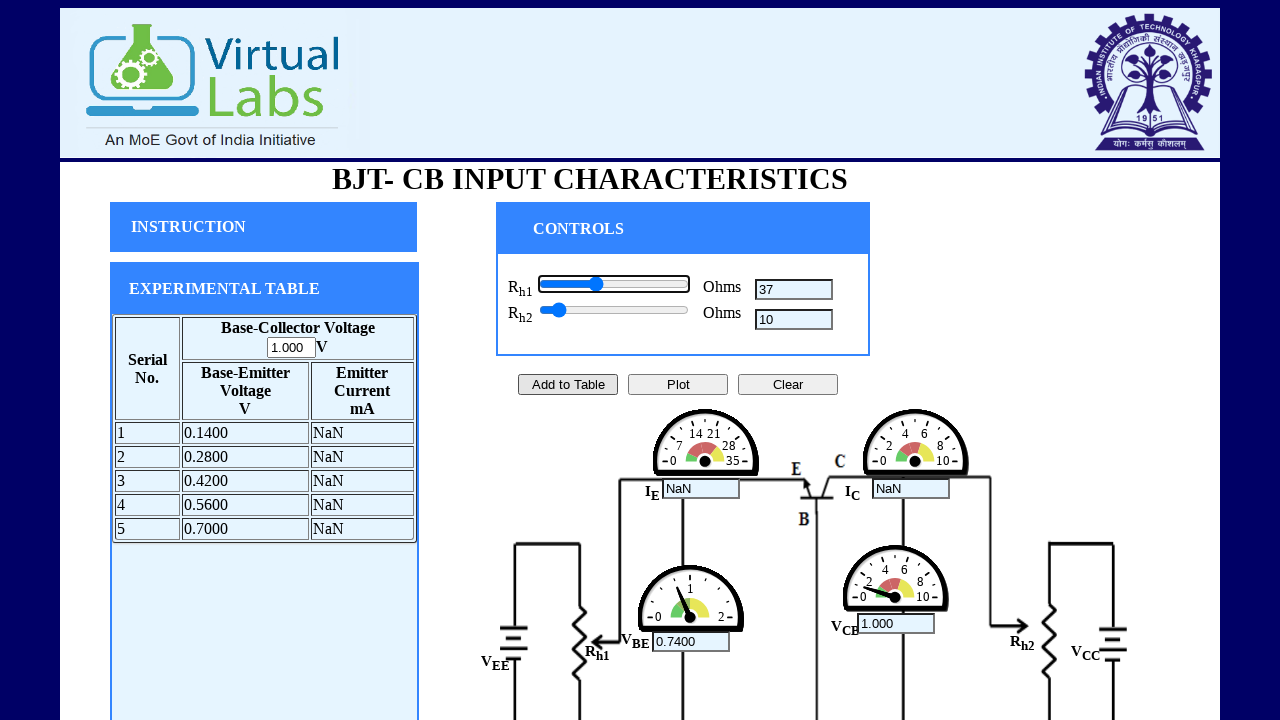

Pressed ArrowRight on base slider during iteration 5/10 on xpath=//*[@id="base_r"]
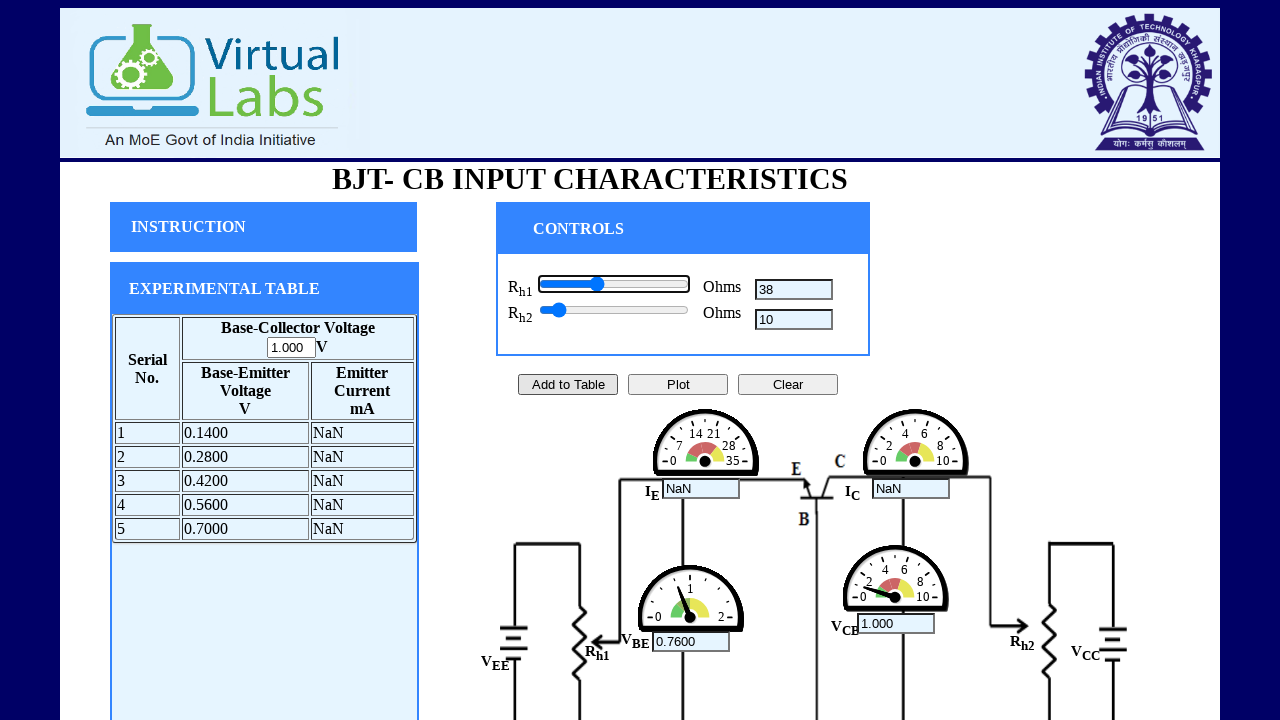

Pressed ArrowRight on base slider during iteration 5/10 on xpath=//*[@id="base_r"]
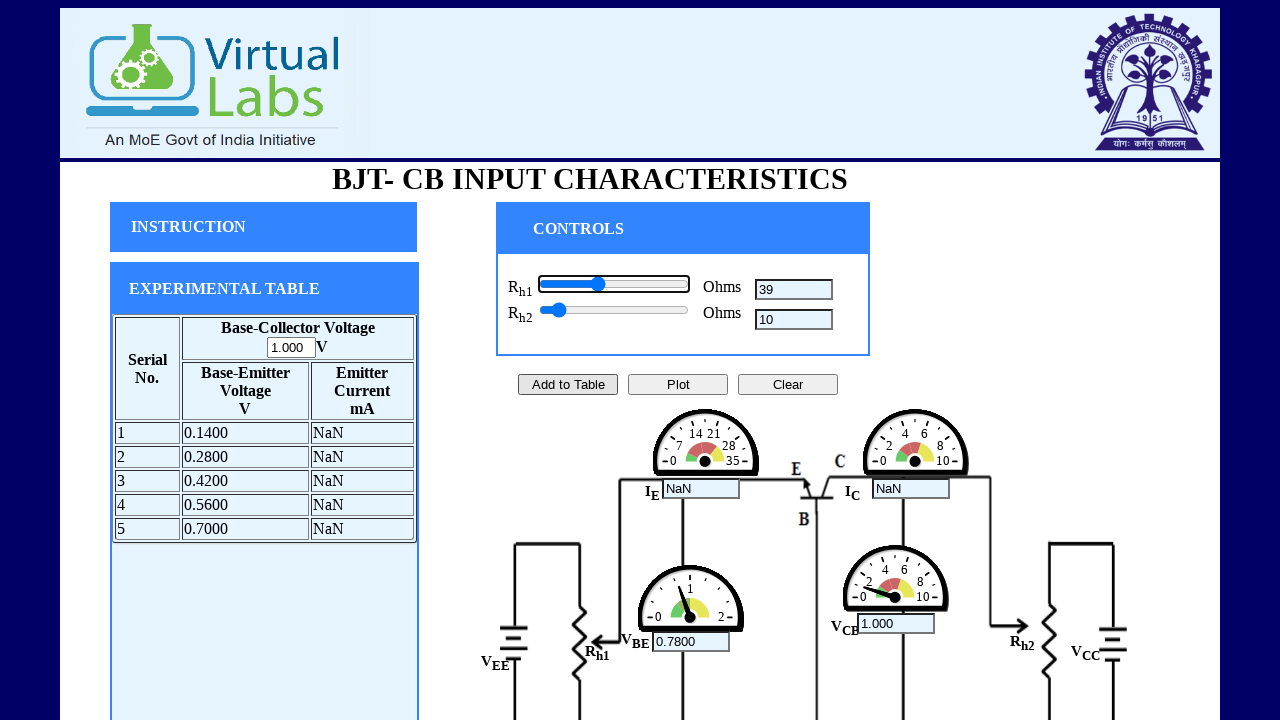

Pressed ArrowRight on base slider during iteration 5/10 on xpath=//*[@id="base_r"]
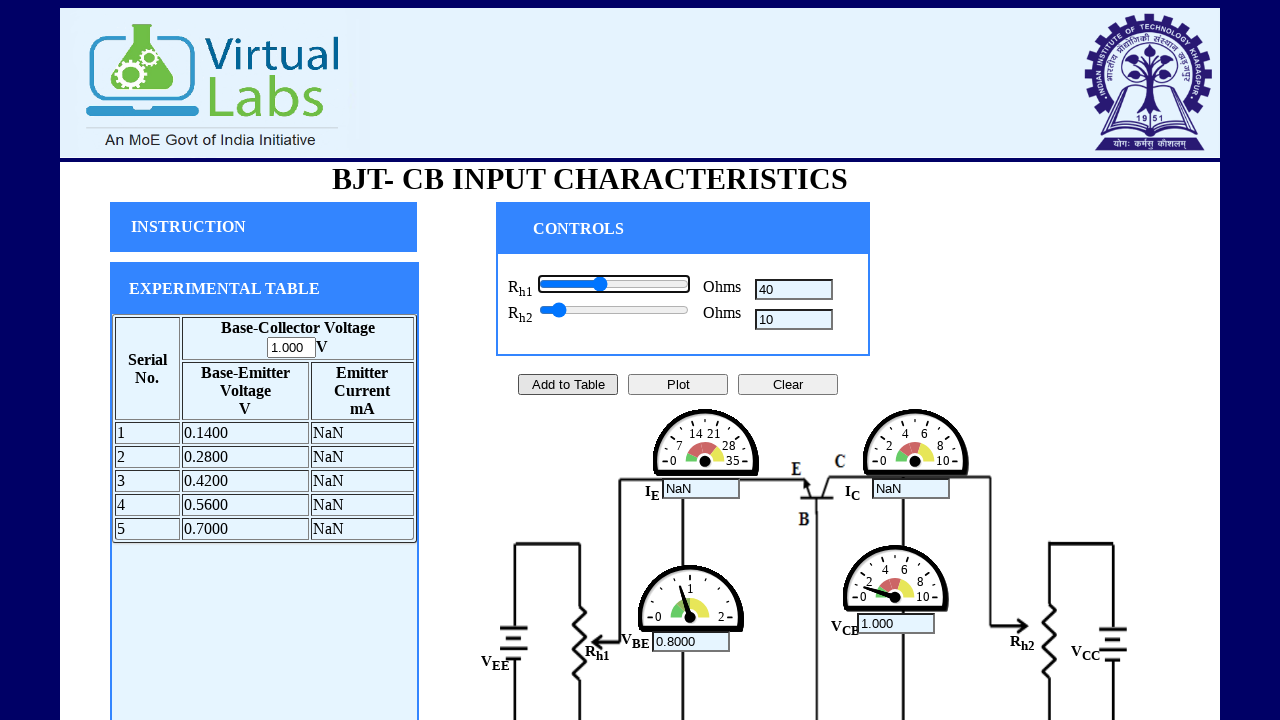

Pressed ArrowRight on base slider during iteration 5/10 on xpath=//*[@id="base_r"]
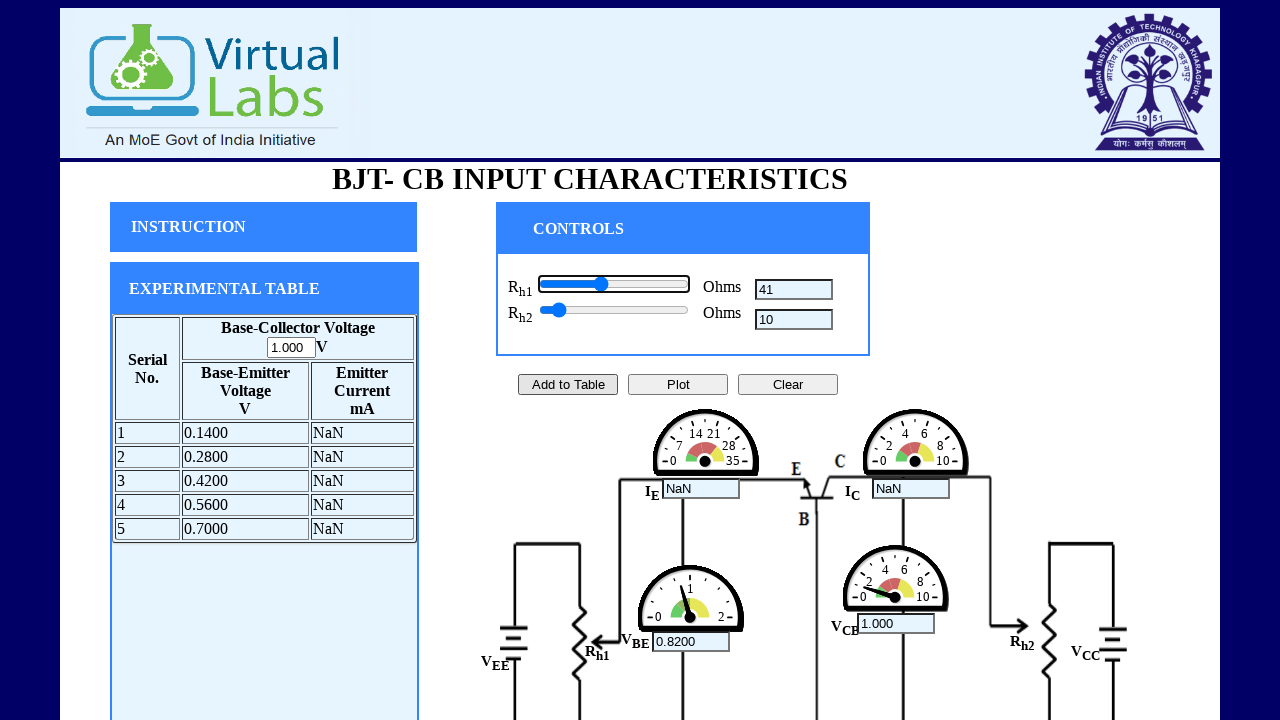

Pressed ArrowRight on base slider during iteration 5/10 on xpath=//*[@id="base_r"]
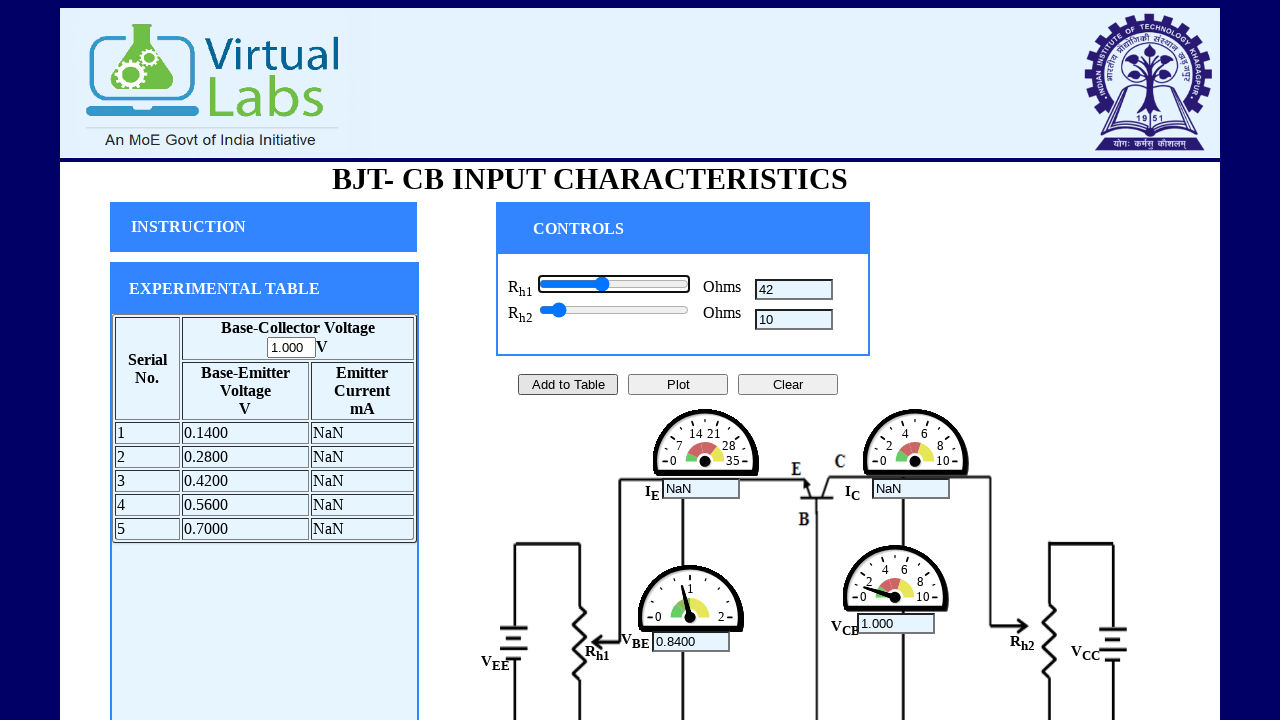

Clicked Add button to record reading 6/11 at (568, 384) on xpath=//*[@id="add"]
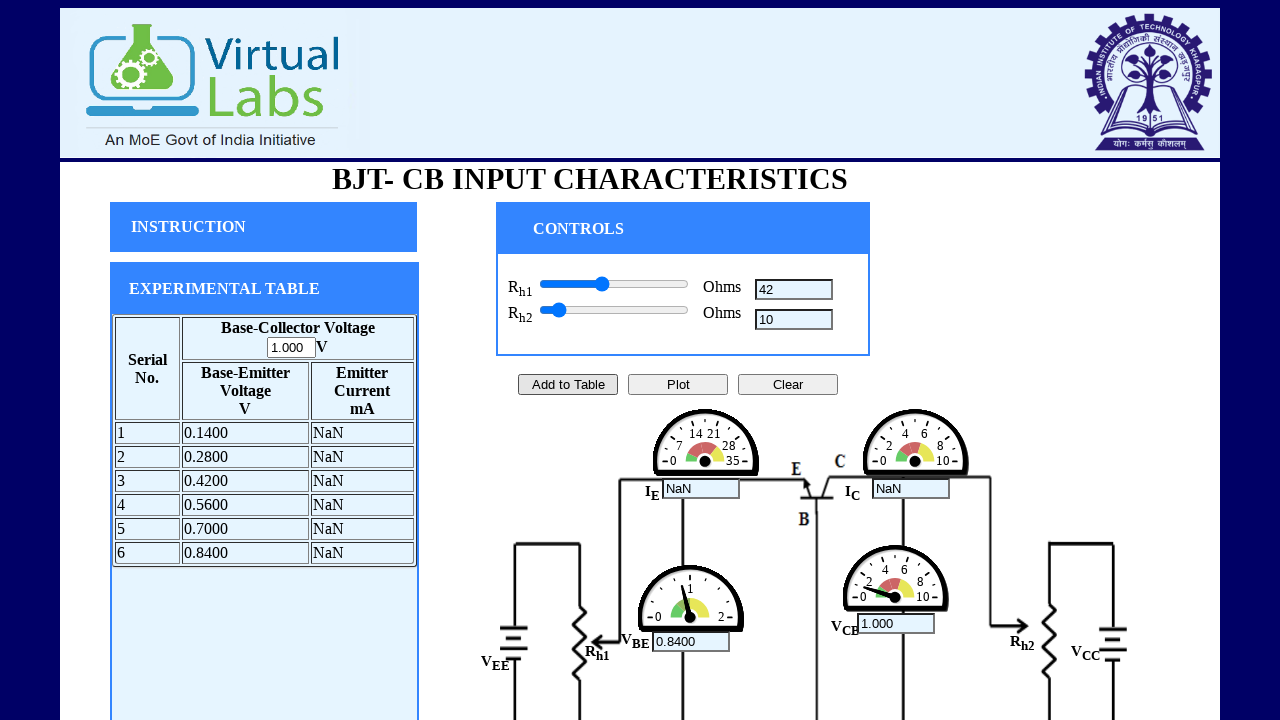

Pressed ArrowRight on base slider during iteration 6/10 on xpath=//*[@id="base_r"]
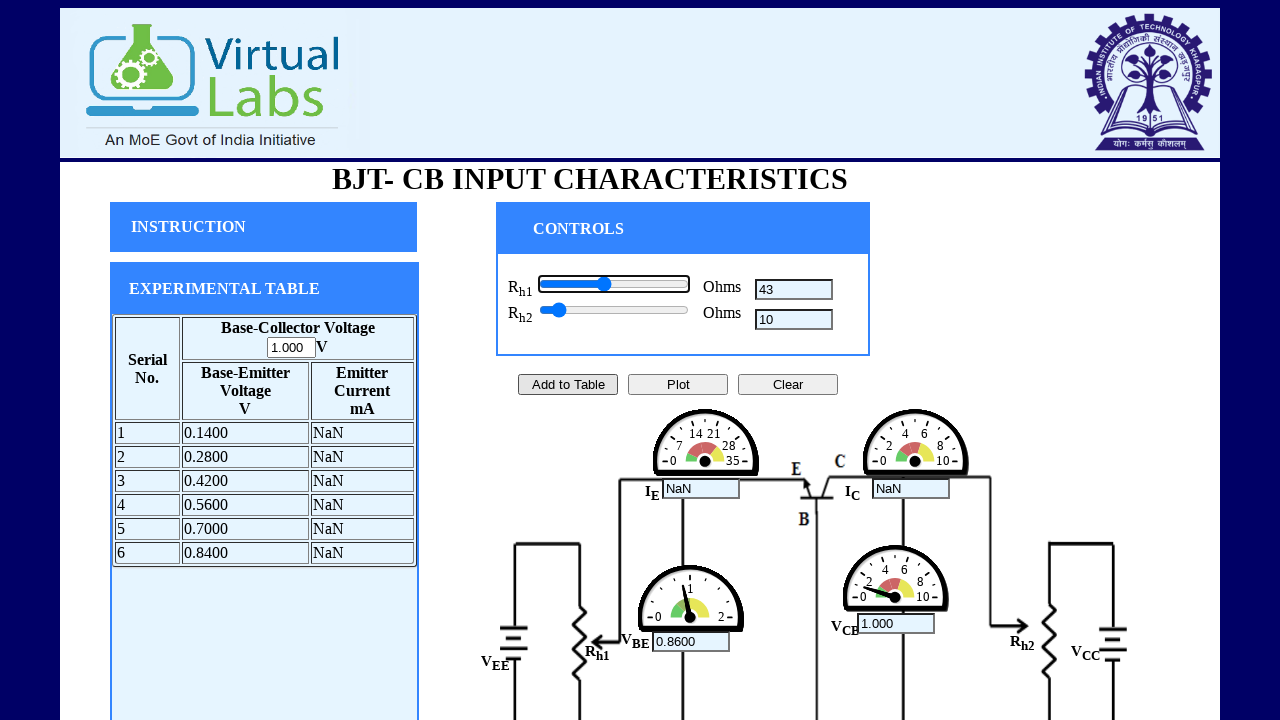

Pressed ArrowRight on base slider during iteration 6/10 on xpath=//*[@id="base_r"]
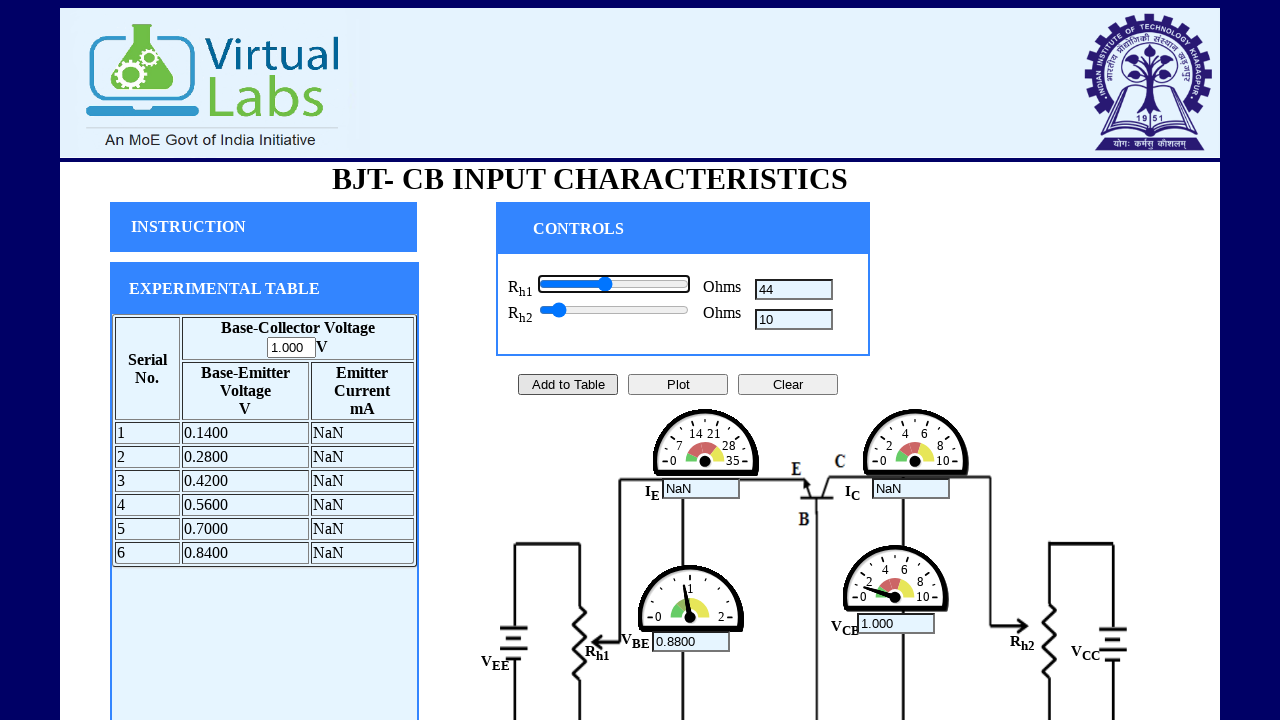

Pressed ArrowRight on base slider during iteration 6/10 on xpath=//*[@id="base_r"]
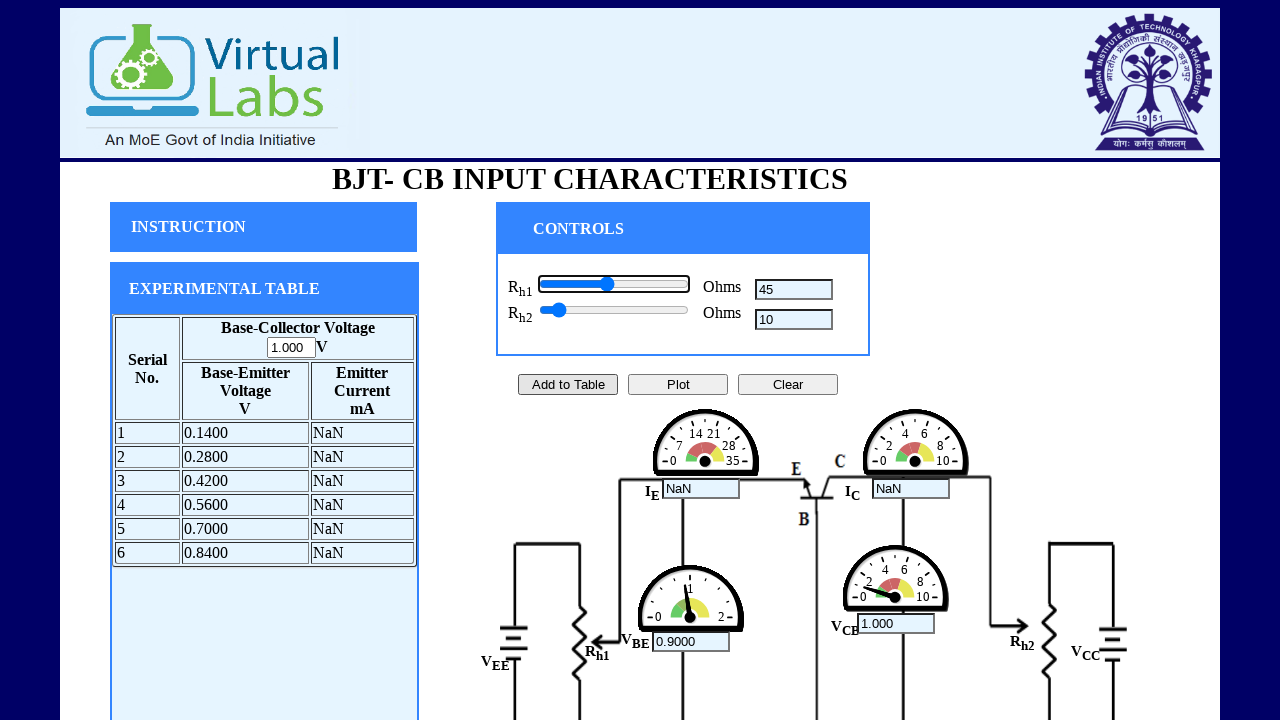

Pressed ArrowRight on base slider during iteration 6/10 on xpath=//*[@id="base_r"]
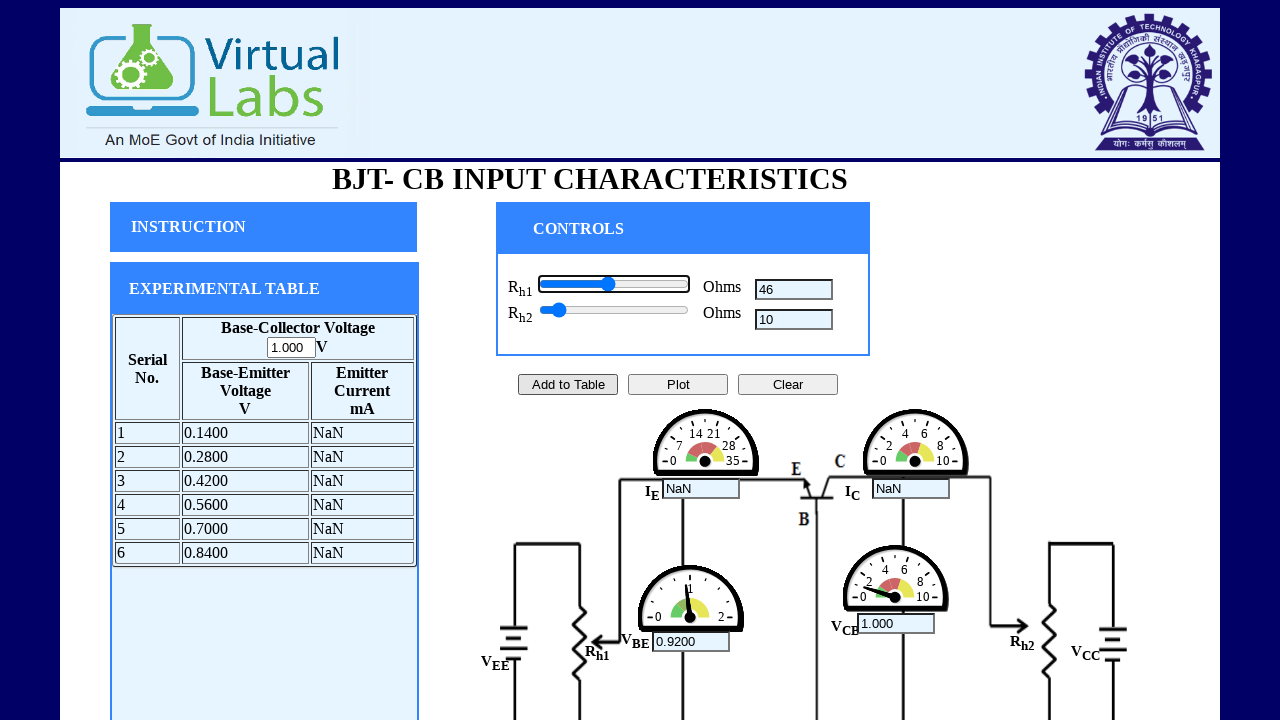

Pressed ArrowRight on base slider during iteration 6/10 on xpath=//*[@id="base_r"]
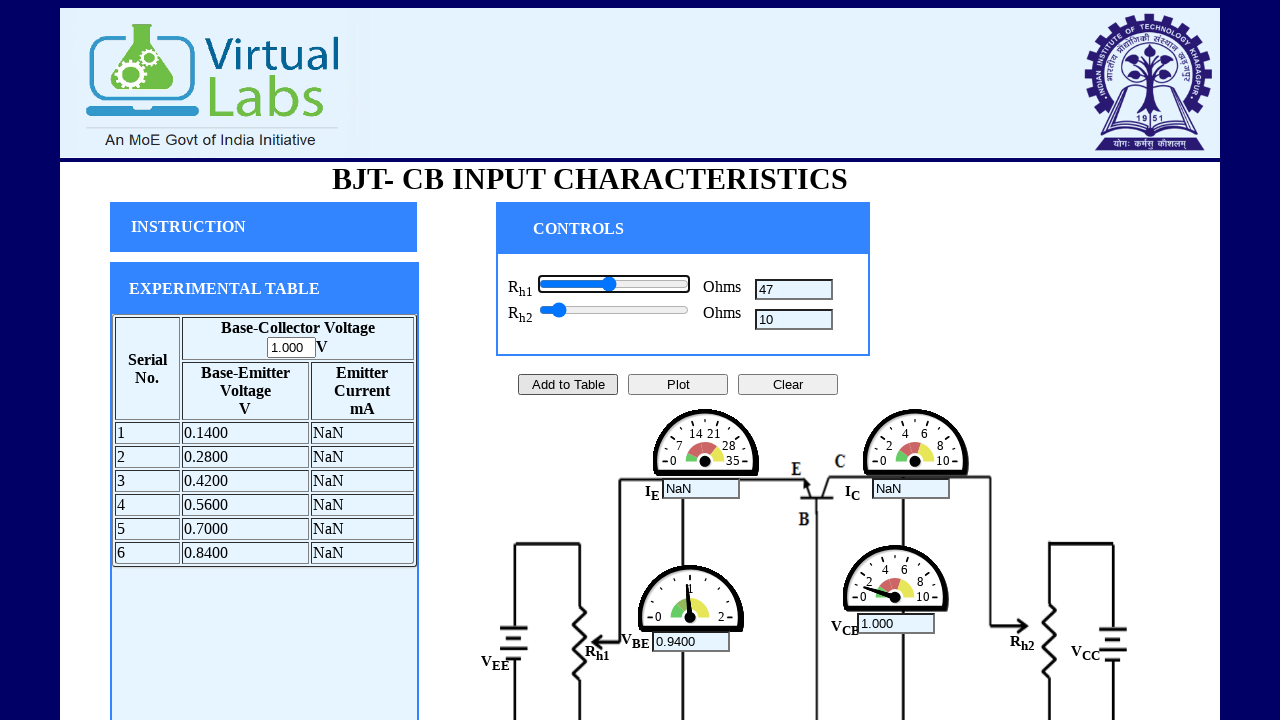

Pressed ArrowRight on base slider during iteration 6/10 on xpath=//*[@id="base_r"]
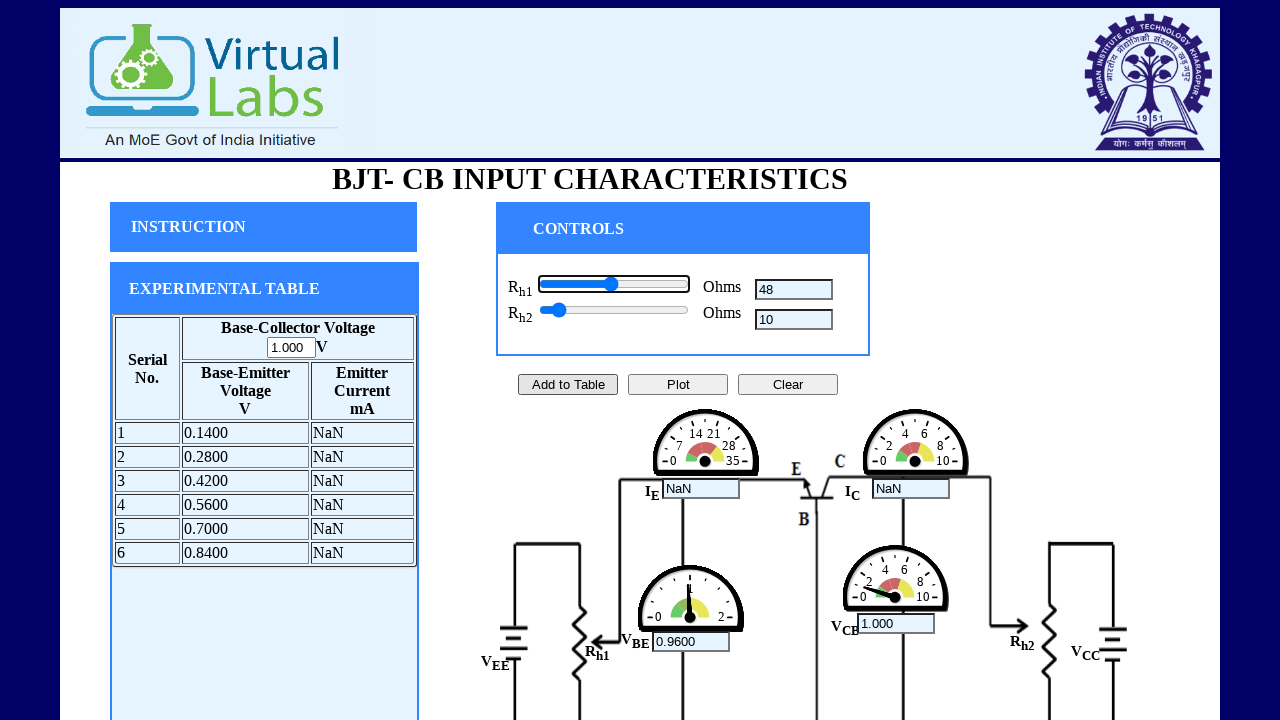

Pressed ArrowRight on base slider during iteration 6/10 on xpath=//*[@id="base_r"]
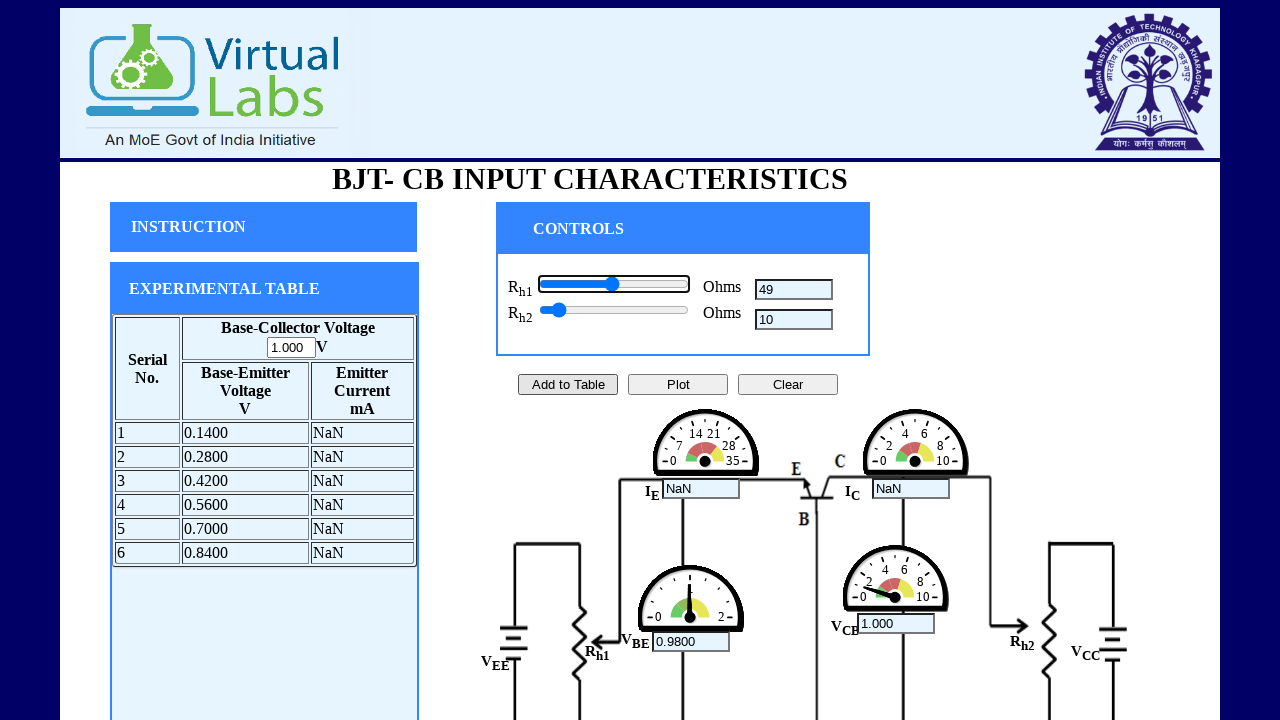

Clicked Add button to record reading 7/11 at (568, 384) on xpath=//*[@id="add"]
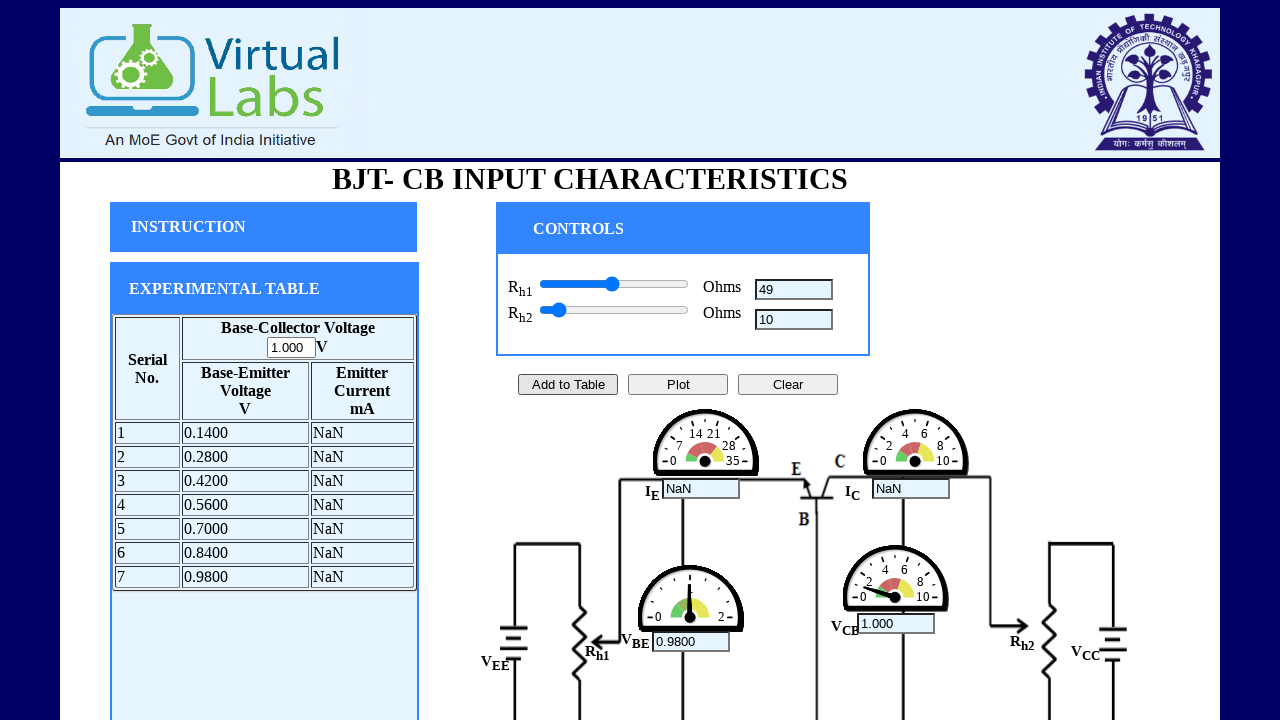

Pressed ArrowRight on base slider during iteration 7/10 on xpath=//*[@id="base_r"]
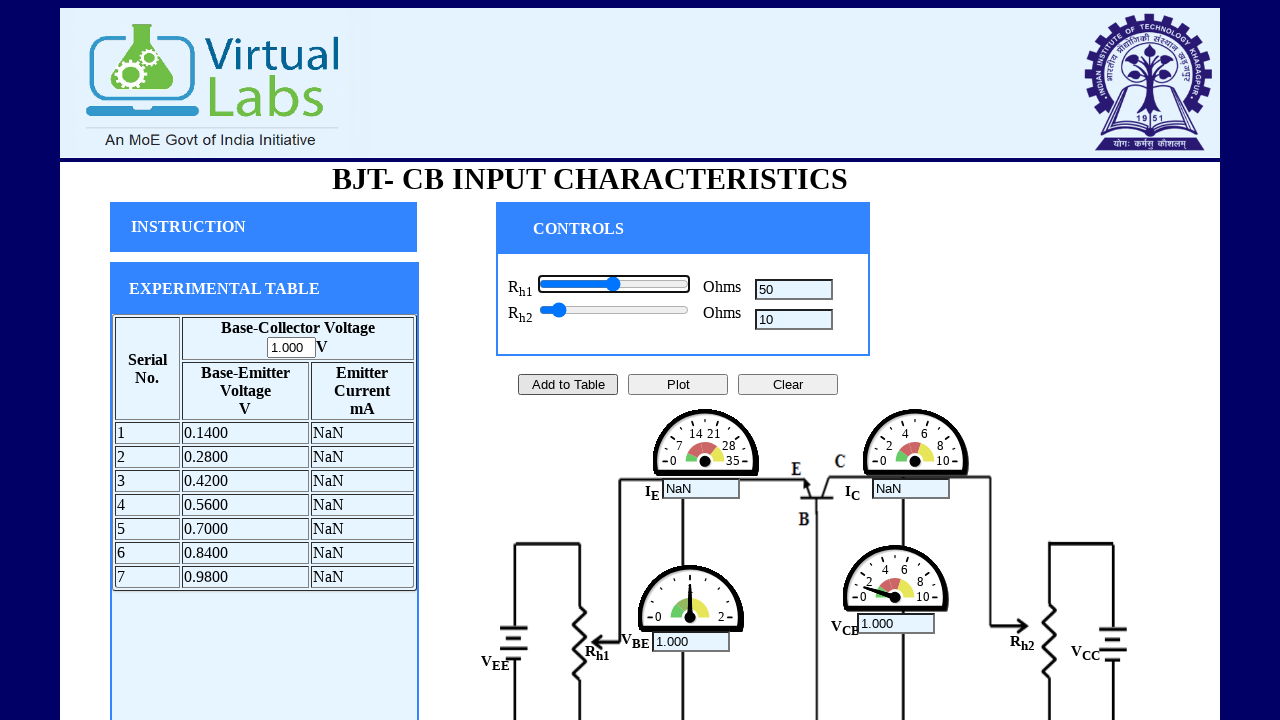

Pressed ArrowRight on base slider during iteration 7/10 on xpath=//*[@id="base_r"]
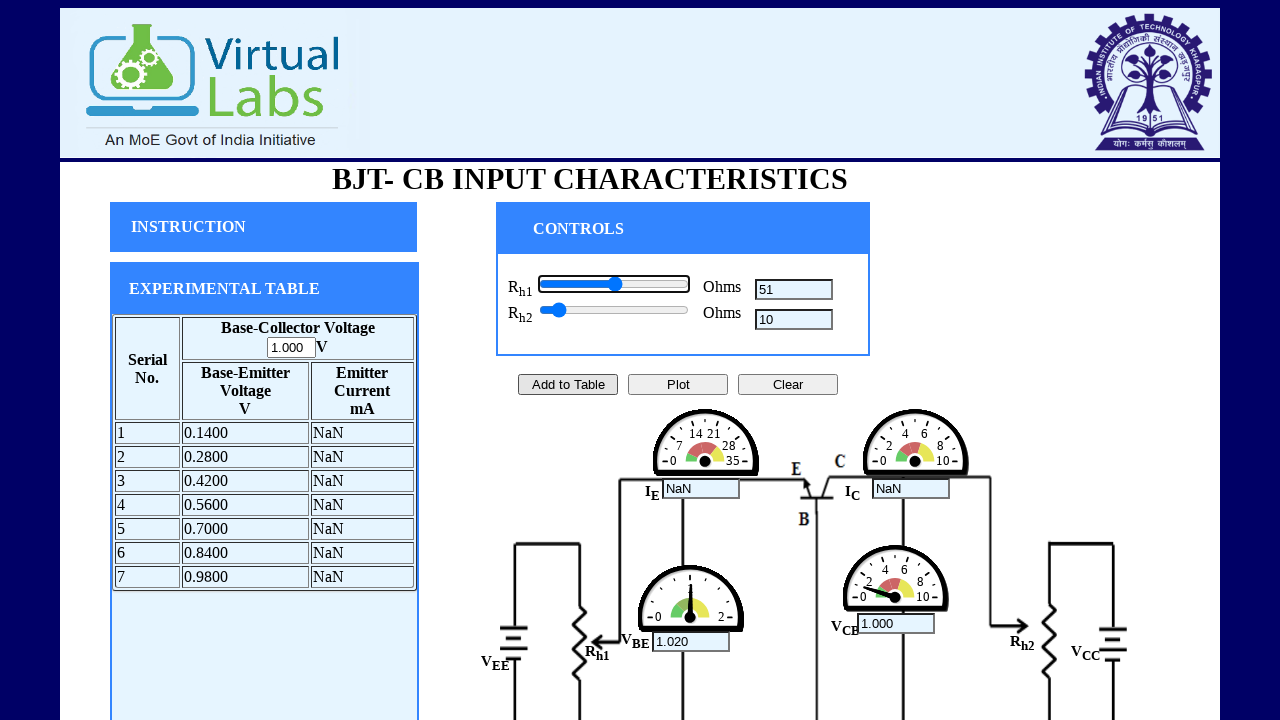

Pressed ArrowRight on base slider during iteration 7/10 on xpath=//*[@id="base_r"]
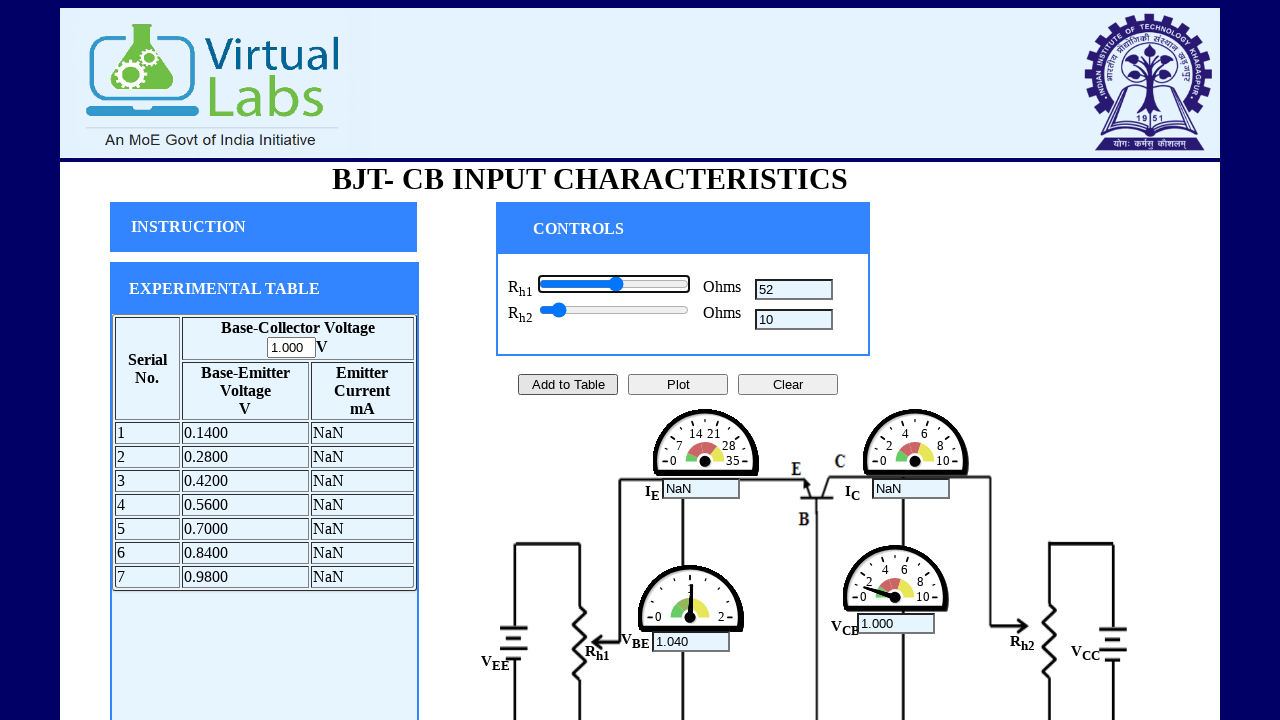

Pressed ArrowRight on base slider during iteration 7/10 on xpath=//*[@id="base_r"]
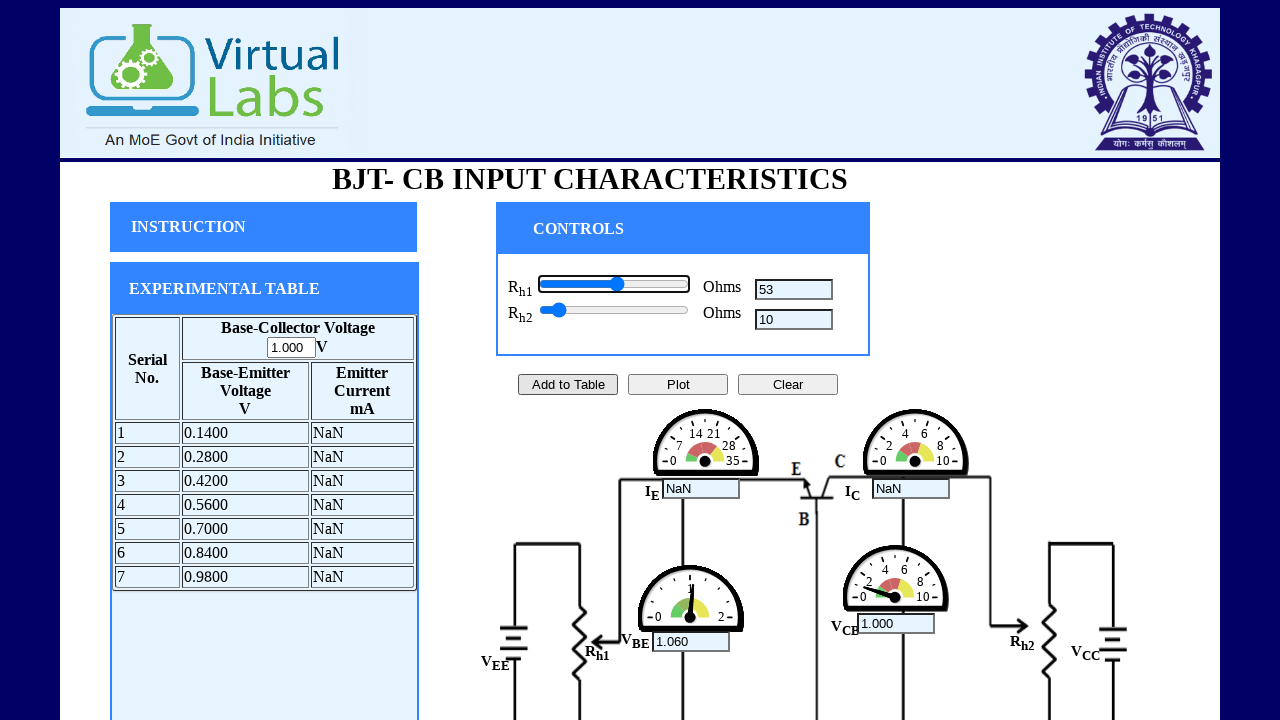

Pressed ArrowRight on base slider during iteration 7/10 on xpath=//*[@id="base_r"]
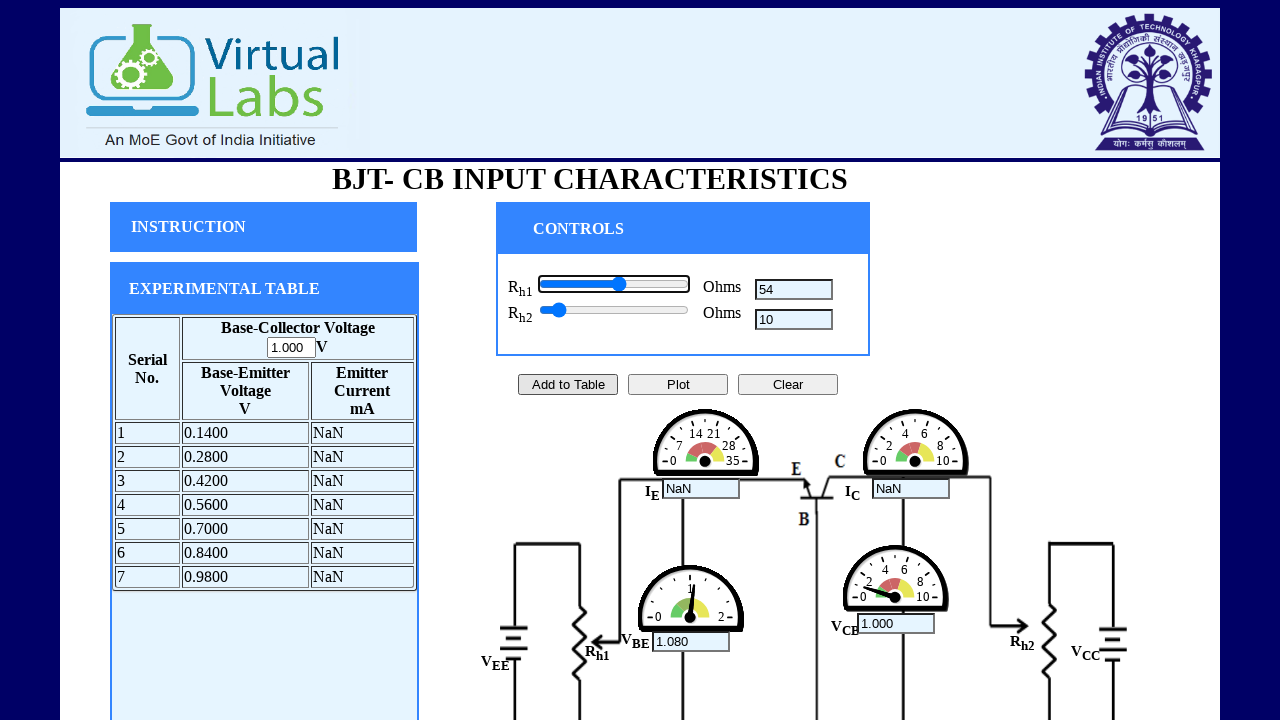

Pressed ArrowRight on base slider during iteration 7/10 on xpath=//*[@id="base_r"]
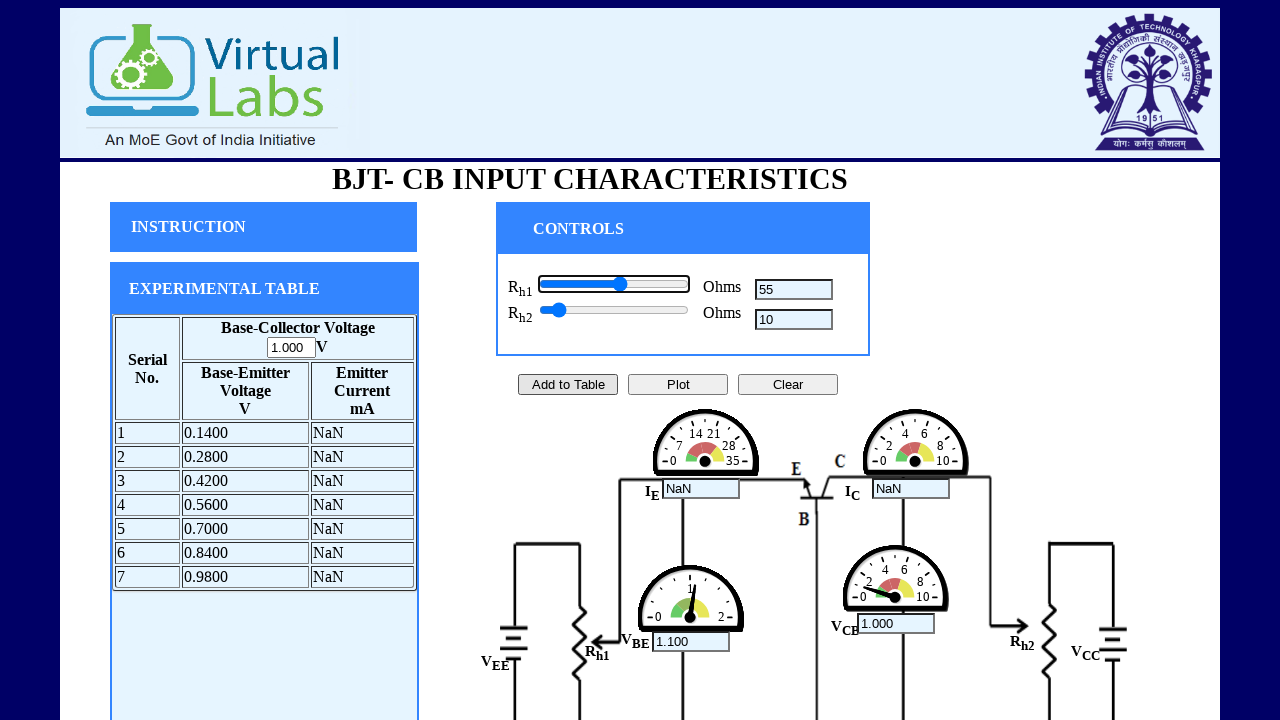

Pressed ArrowRight on base slider during iteration 7/10 on xpath=//*[@id="base_r"]
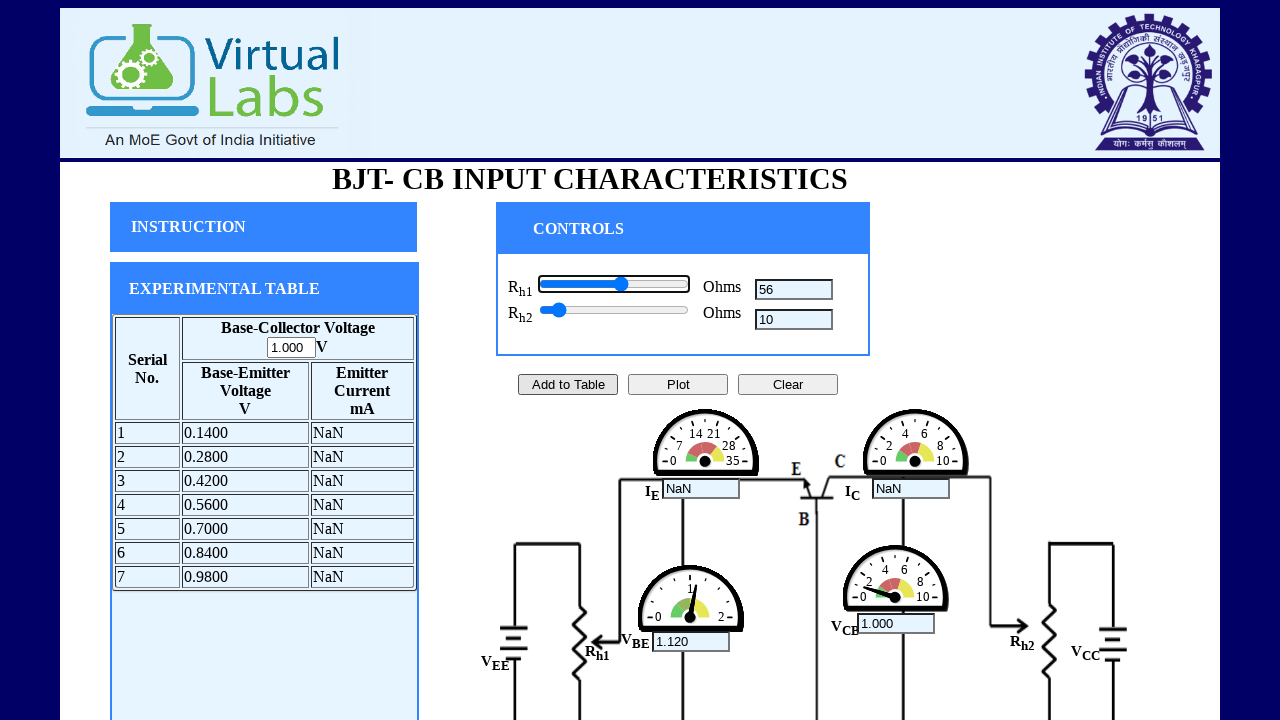

Clicked Add button to record reading 8/11 at (568, 384) on xpath=//*[@id="add"]
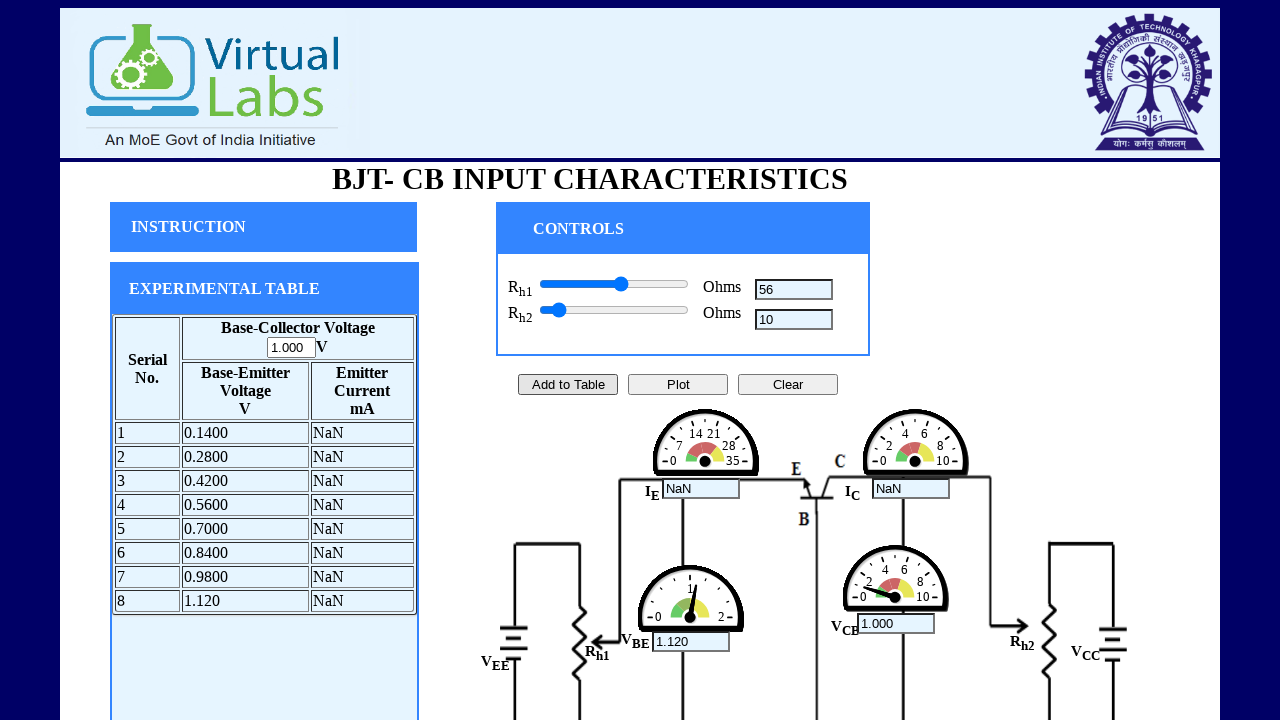

Pressed ArrowRight on base slider during iteration 8/10 on xpath=//*[@id="base_r"]
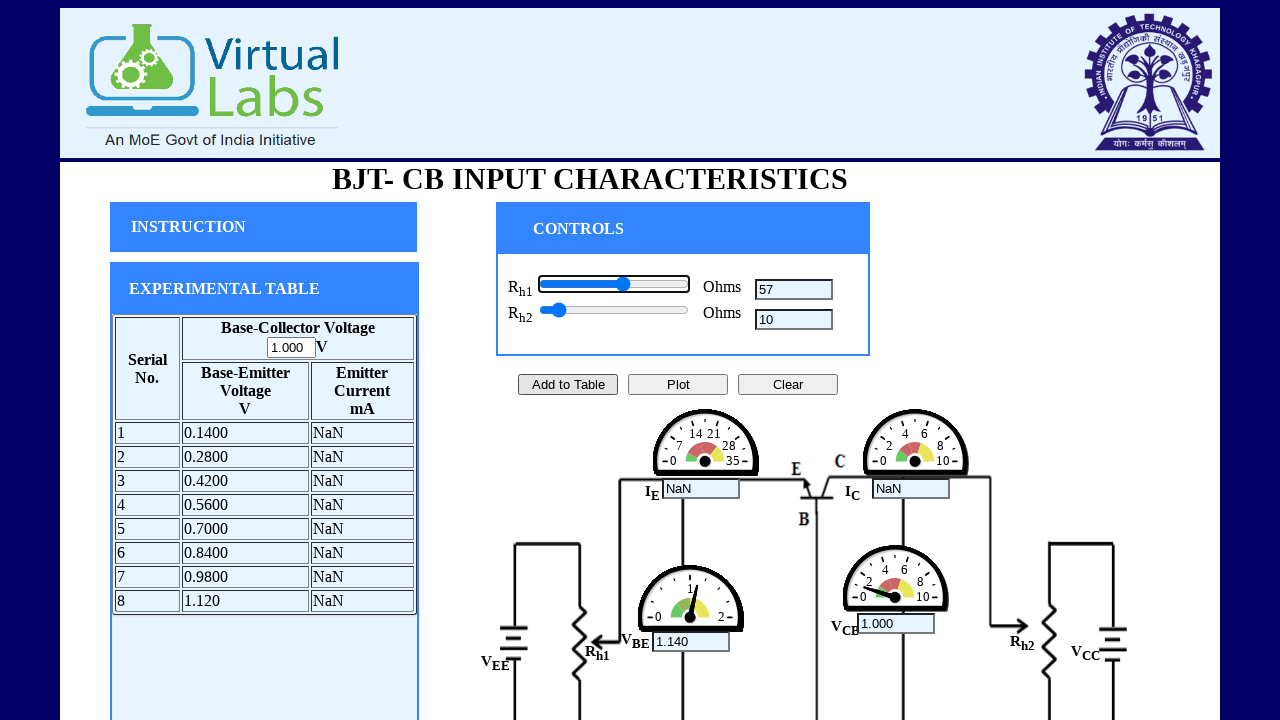

Pressed ArrowRight on base slider during iteration 8/10 on xpath=//*[@id="base_r"]
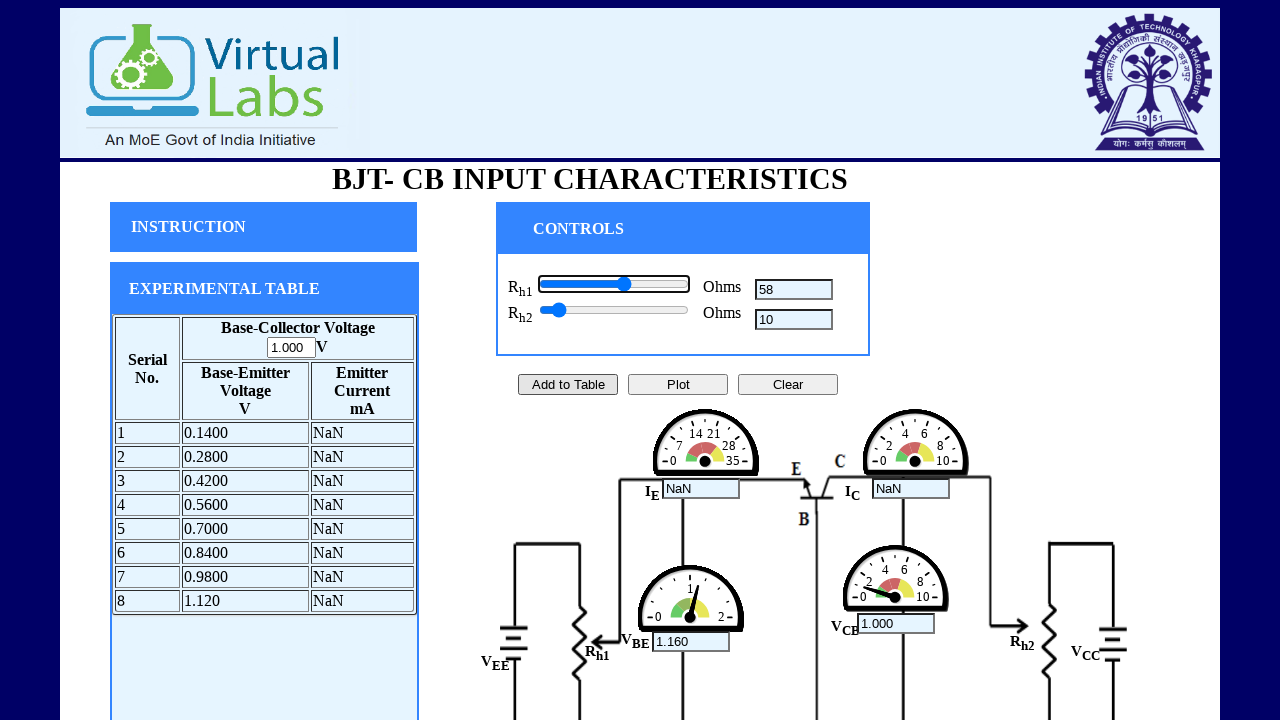

Pressed ArrowRight on base slider during iteration 8/10 on xpath=//*[@id="base_r"]
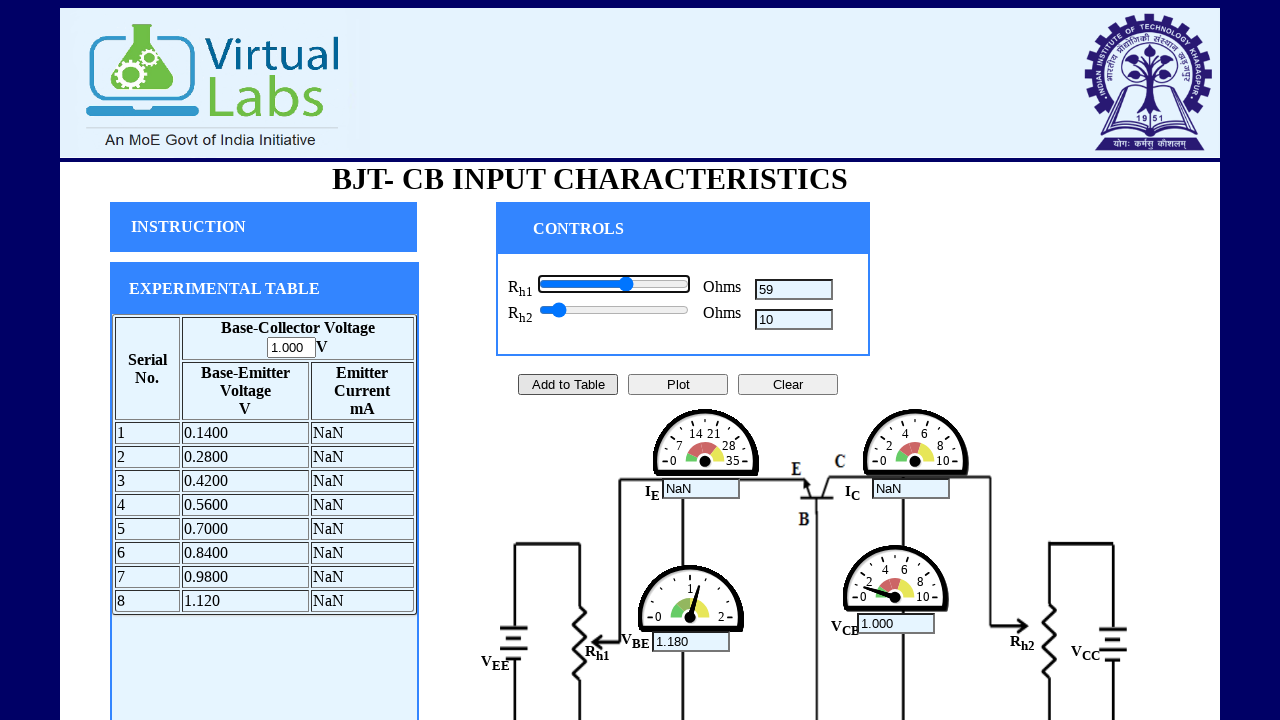

Pressed ArrowRight on base slider during iteration 8/10 on xpath=//*[@id="base_r"]
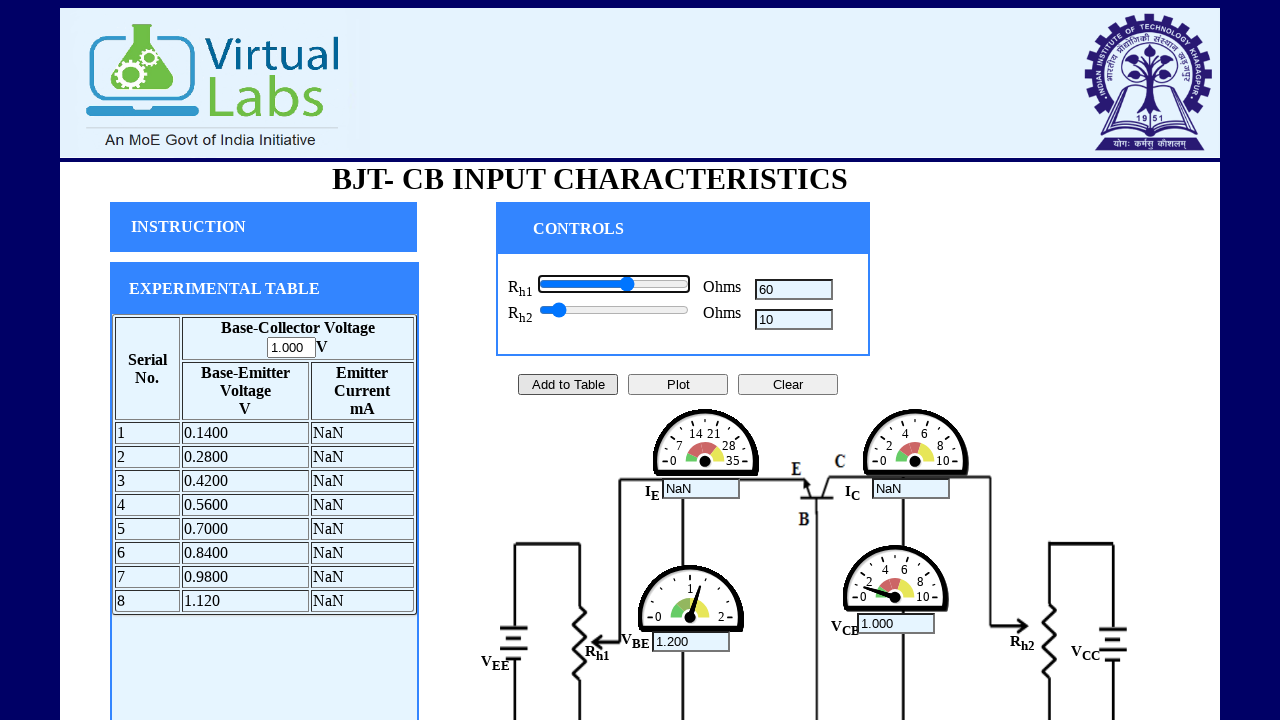

Pressed ArrowRight on base slider during iteration 8/10 on xpath=//*[@id="base_r"]
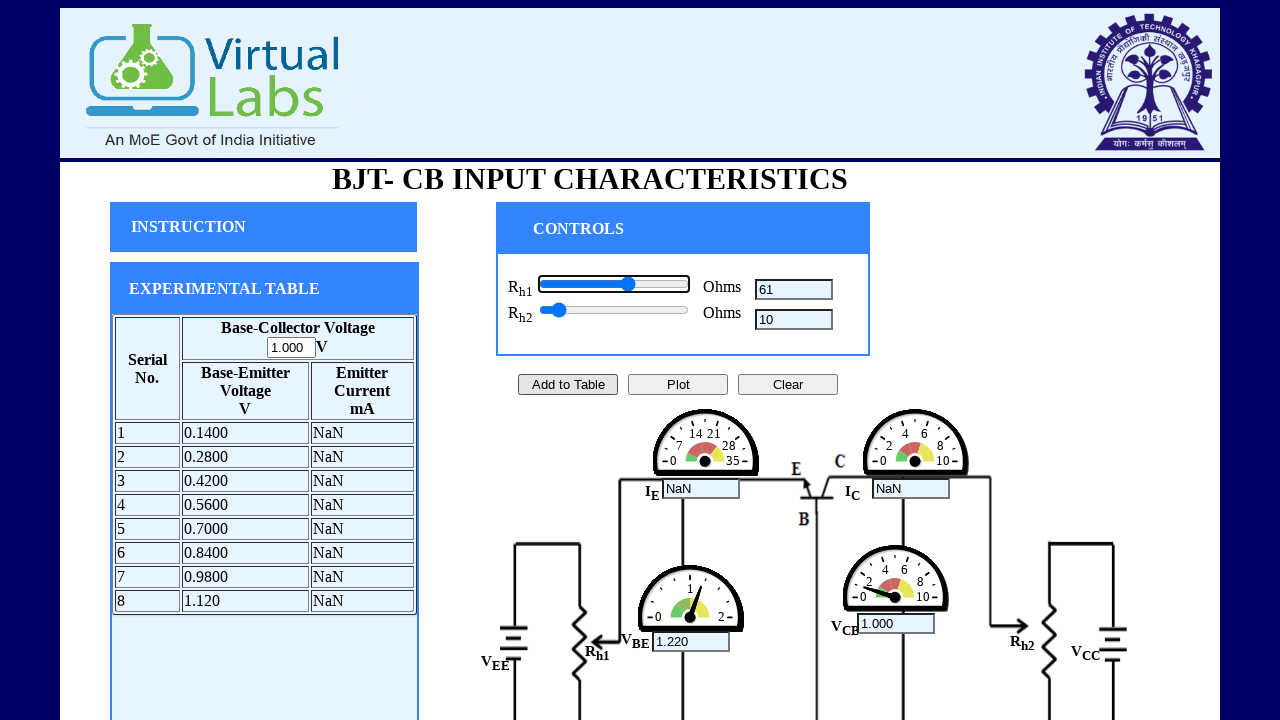

Pressed ArrowRight on base slider during iteration 8/10 on xpath=//*[@id="base_r"]
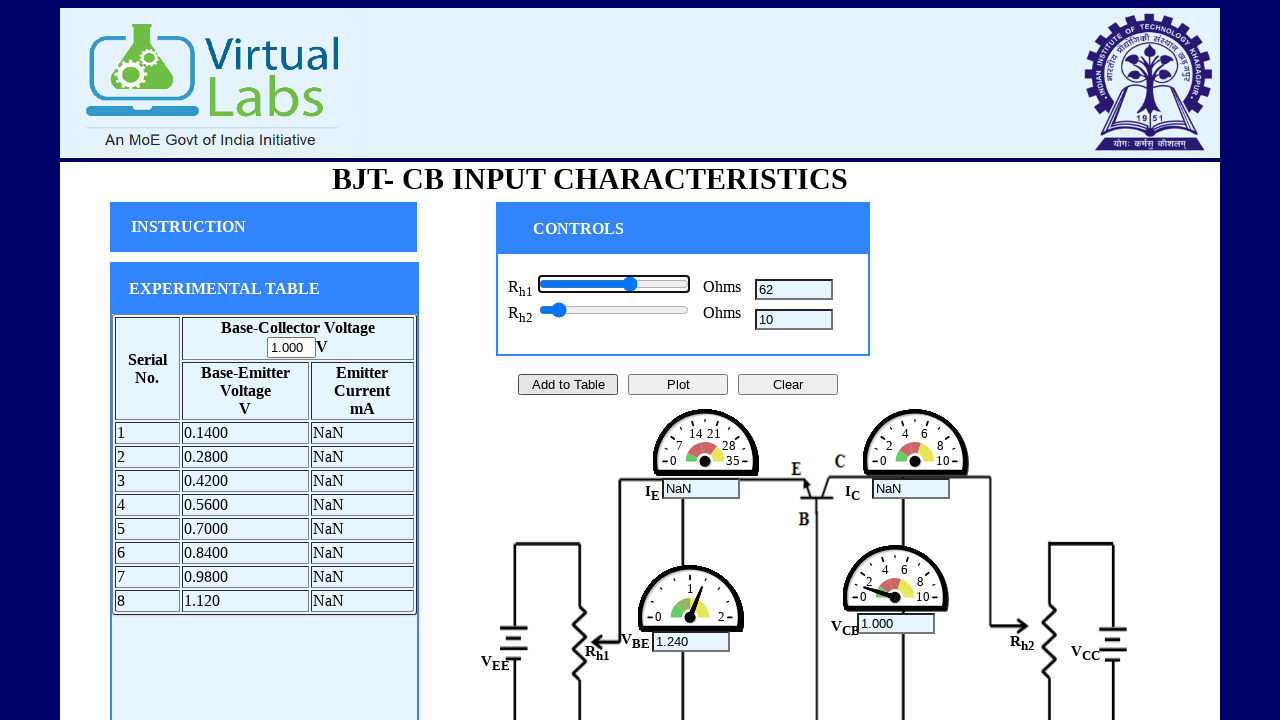

Pressed ArrowRight on base slider during iteration 8/10 on xpath=//*[@id="base_r"]
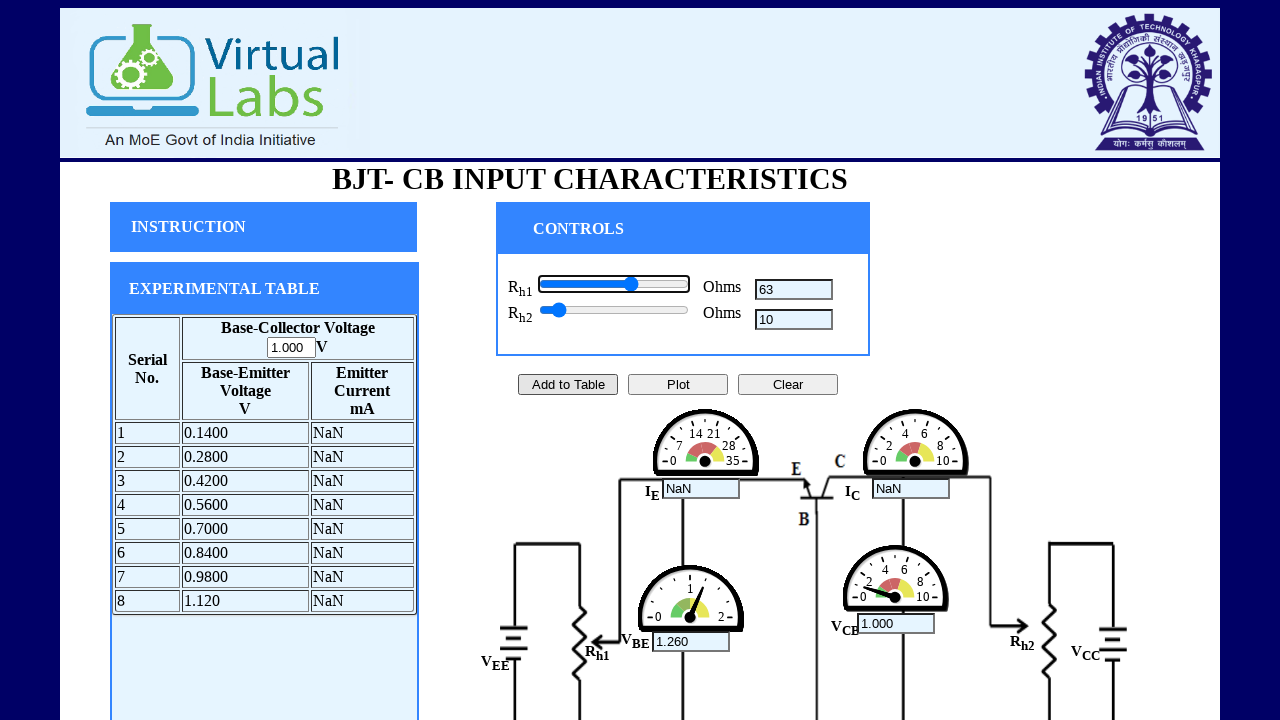

Clicked Add button to record reading 9/11 at (568, 384) on xpath=//*[@id="add"]
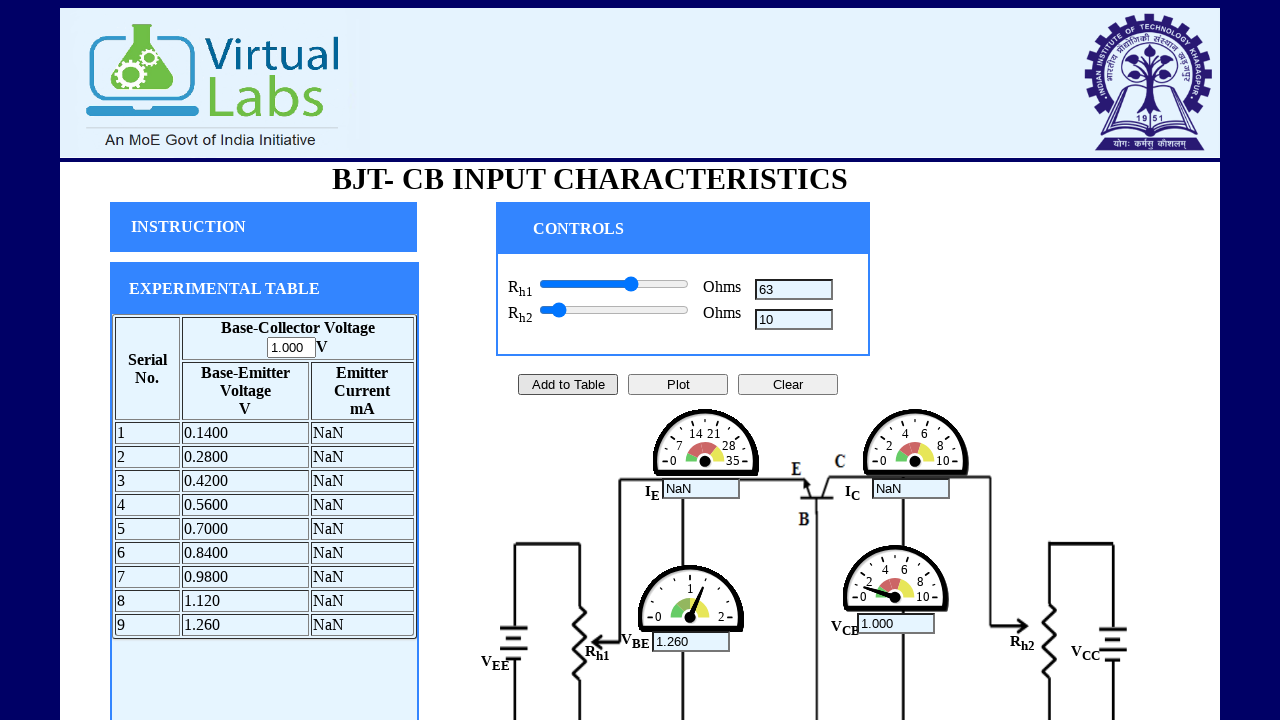

Pressed ArrowRight on base slider during iteration 9/10 on xpath=//*[@id="base_r"]
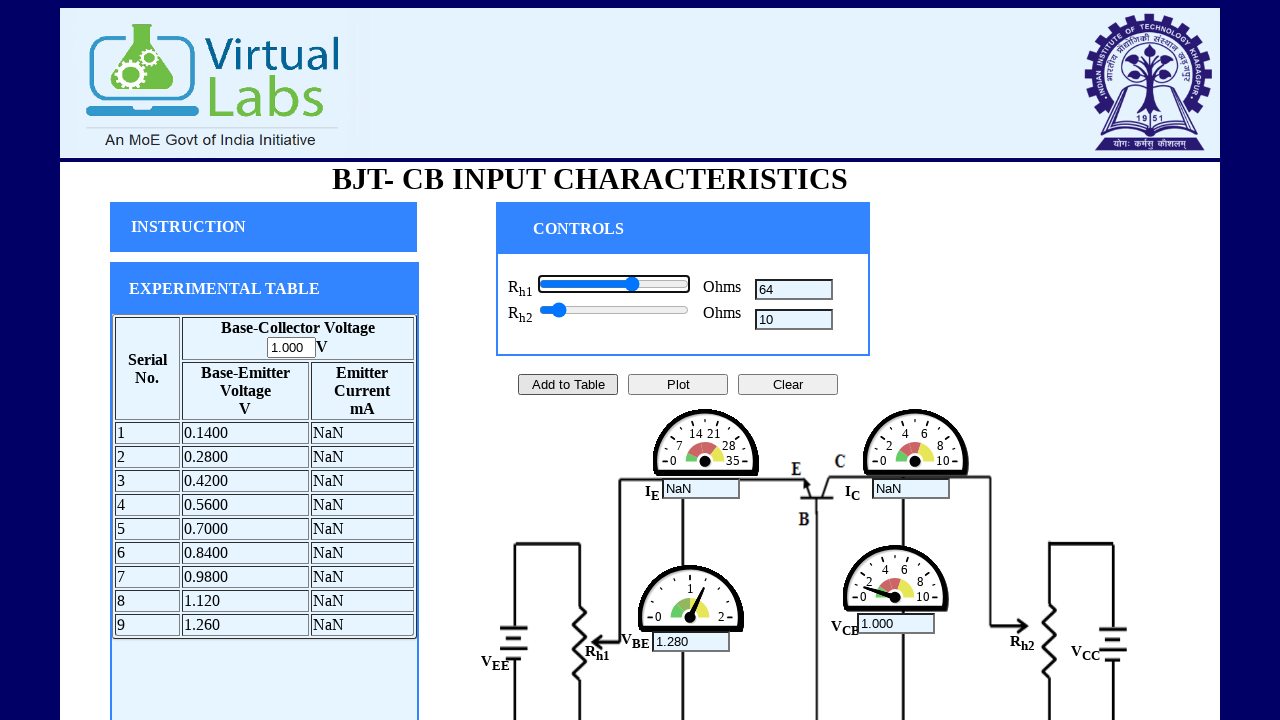

Pressed ArrowRight on base slider during iteration 9/10 on xpath=//*[@id="base_r"]
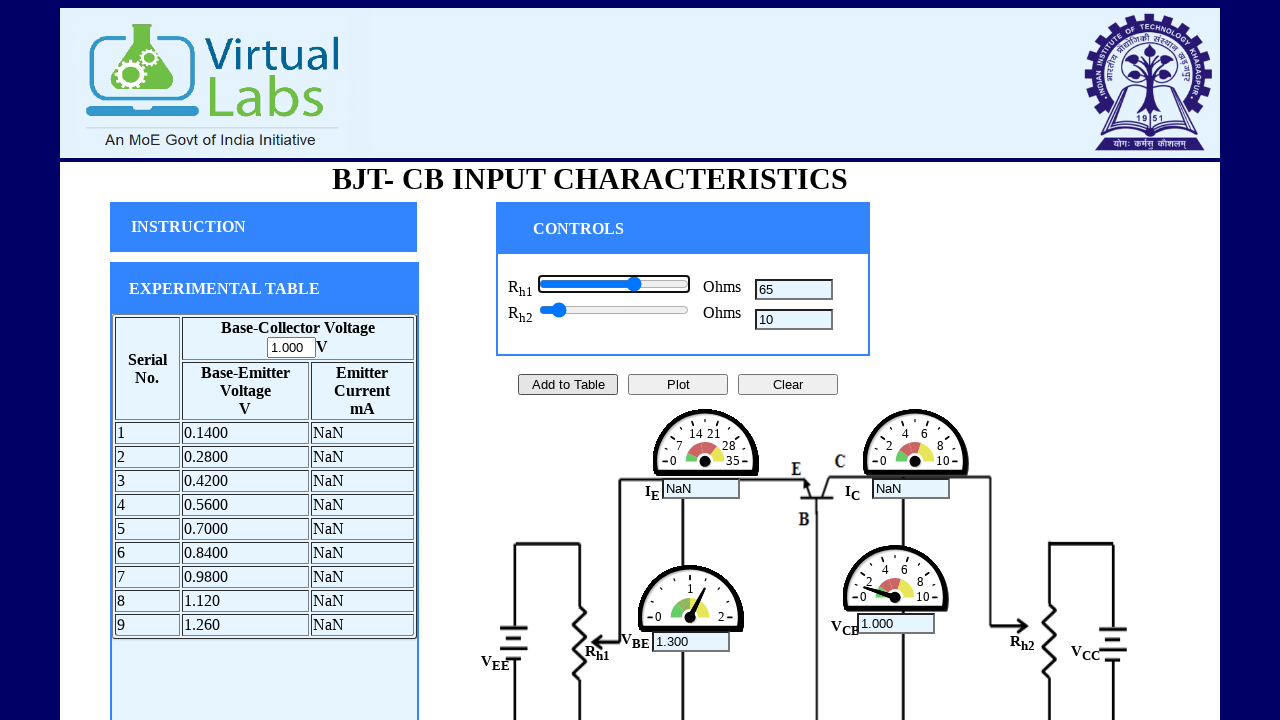

Pressed ArrowRight on base slider during iteration 9/10 on xpath=//*[@id="base_r"]
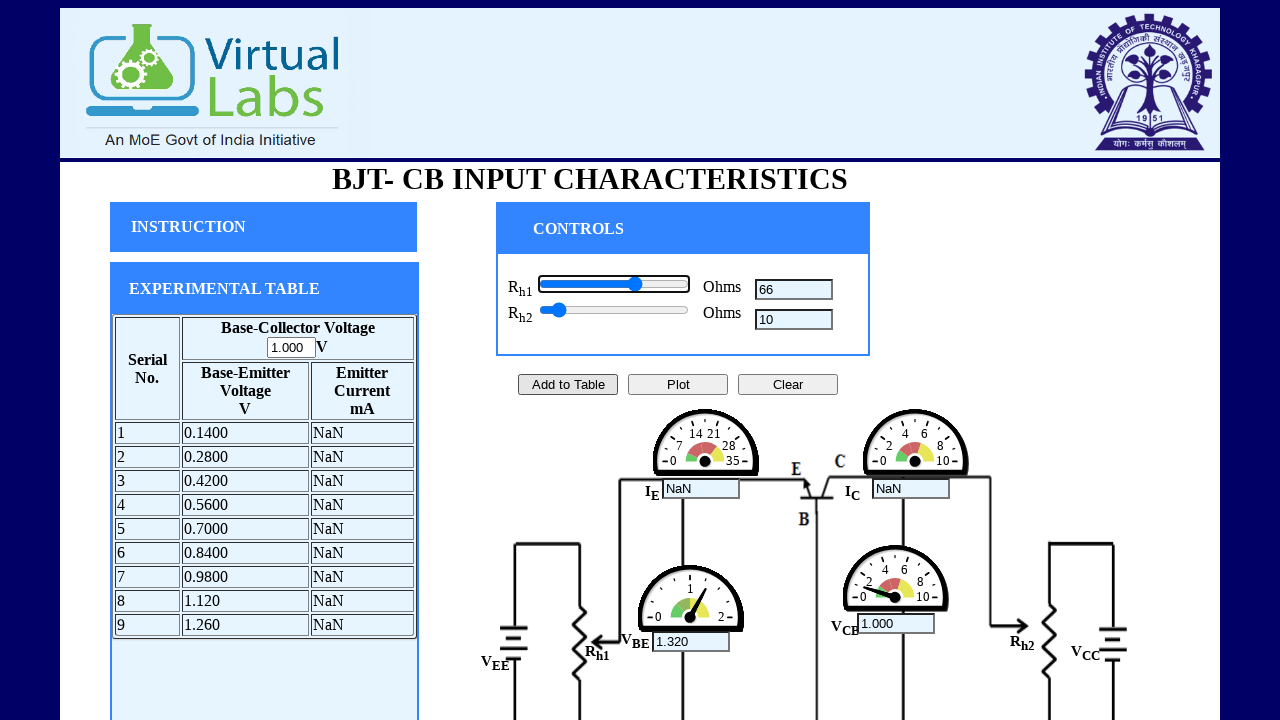

Pressed ArrowRight on base slider during iteration 9/10 on xpath=//*[@id="base_r"]
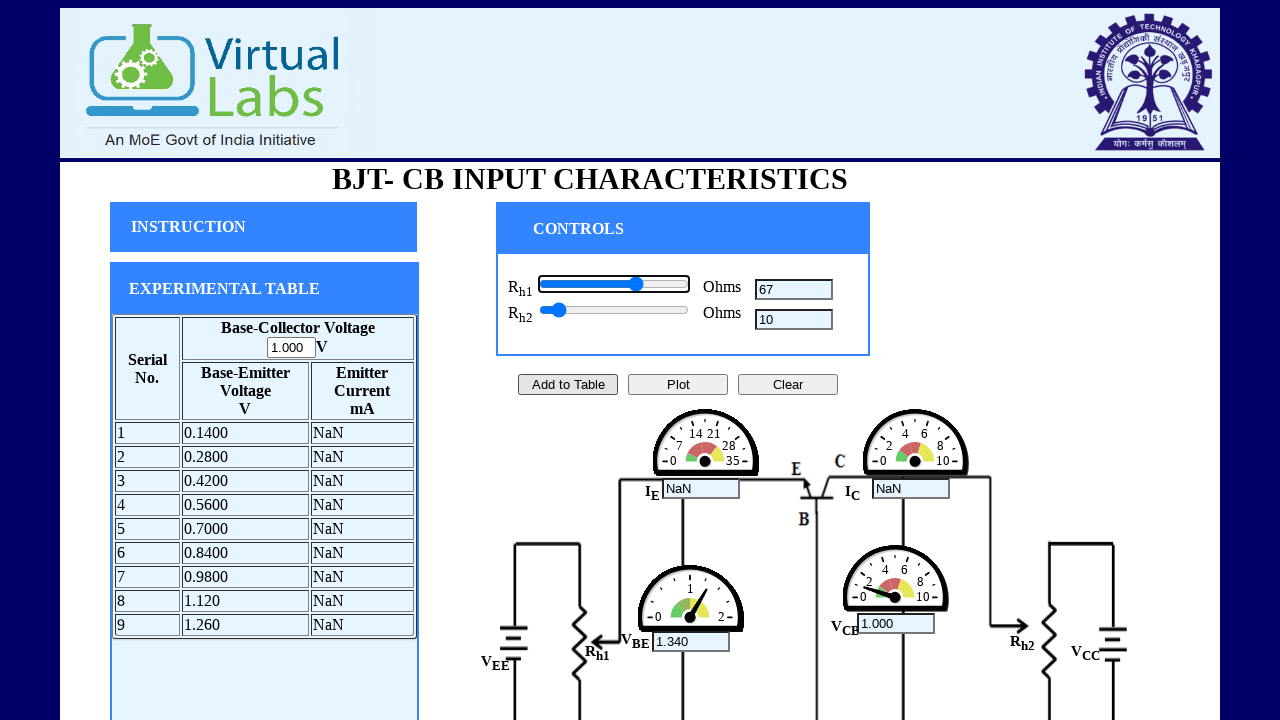

Pressed ArrowRight on base slider during iteration 9/10 on xpath=//*[@id="base_r"]
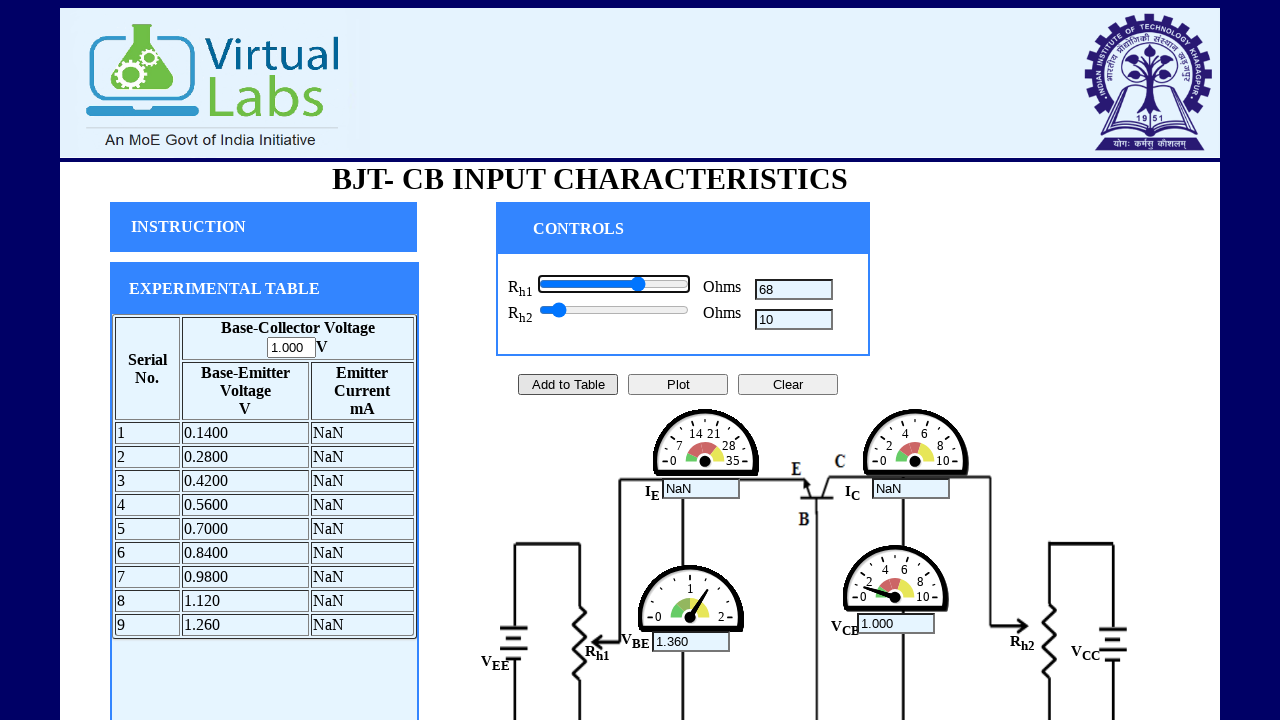

Pressed ArrowRight on base slider during iteration 9/10 on xpath=//*[@id="base_r"]
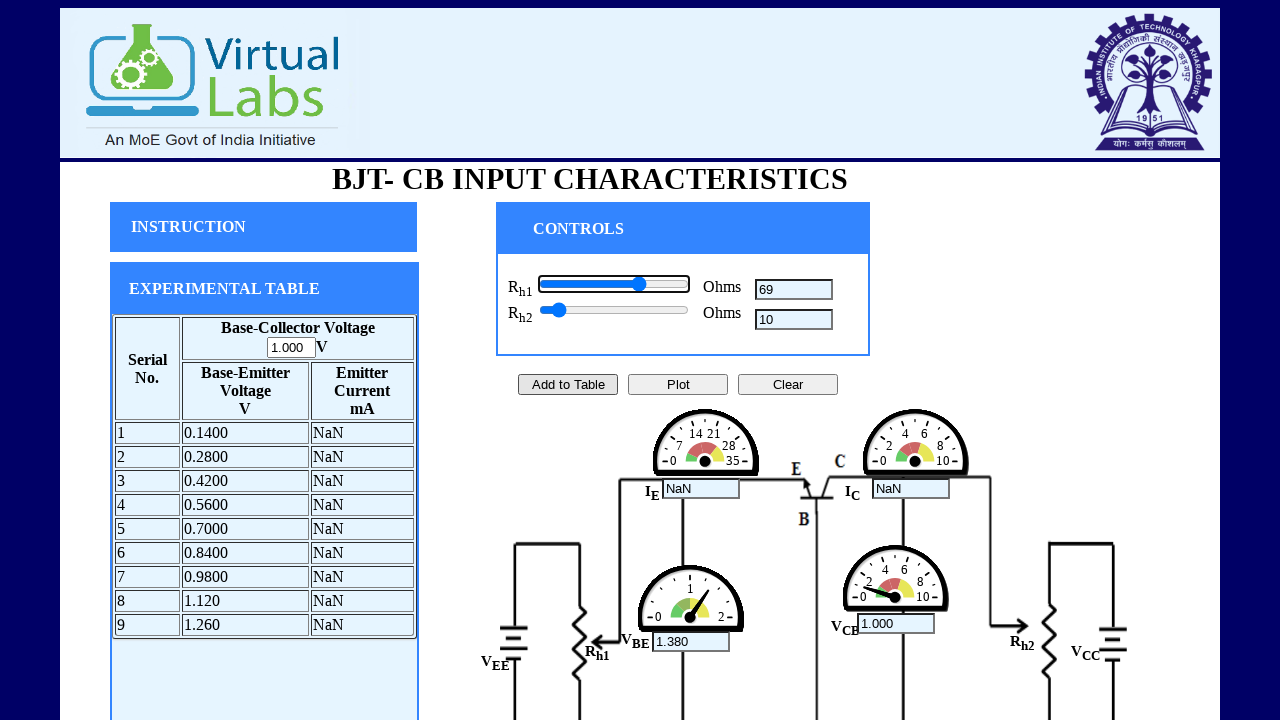

Pressed ArrowRight on base slider during iteration 9/10 on xpath=//*[@id="base_r"]
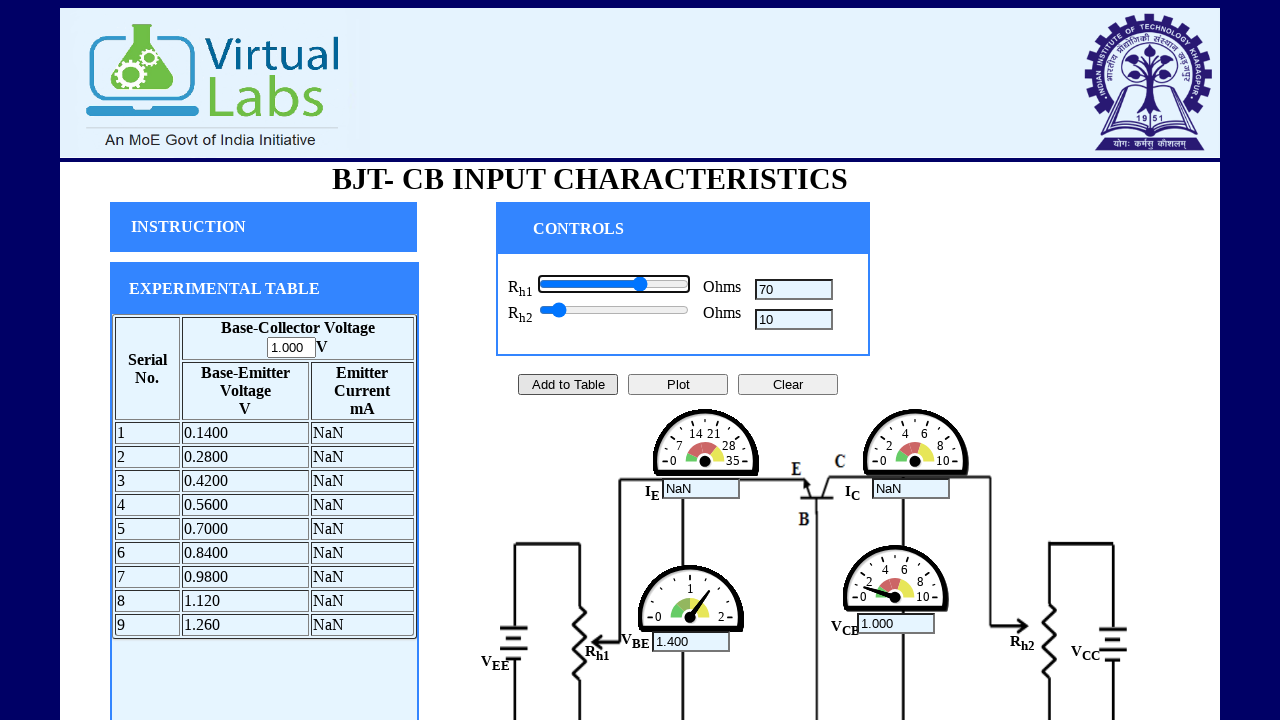

Clicked Add button to record reading 10/11 at (568, 384) on xpath=//*[@id="add"]
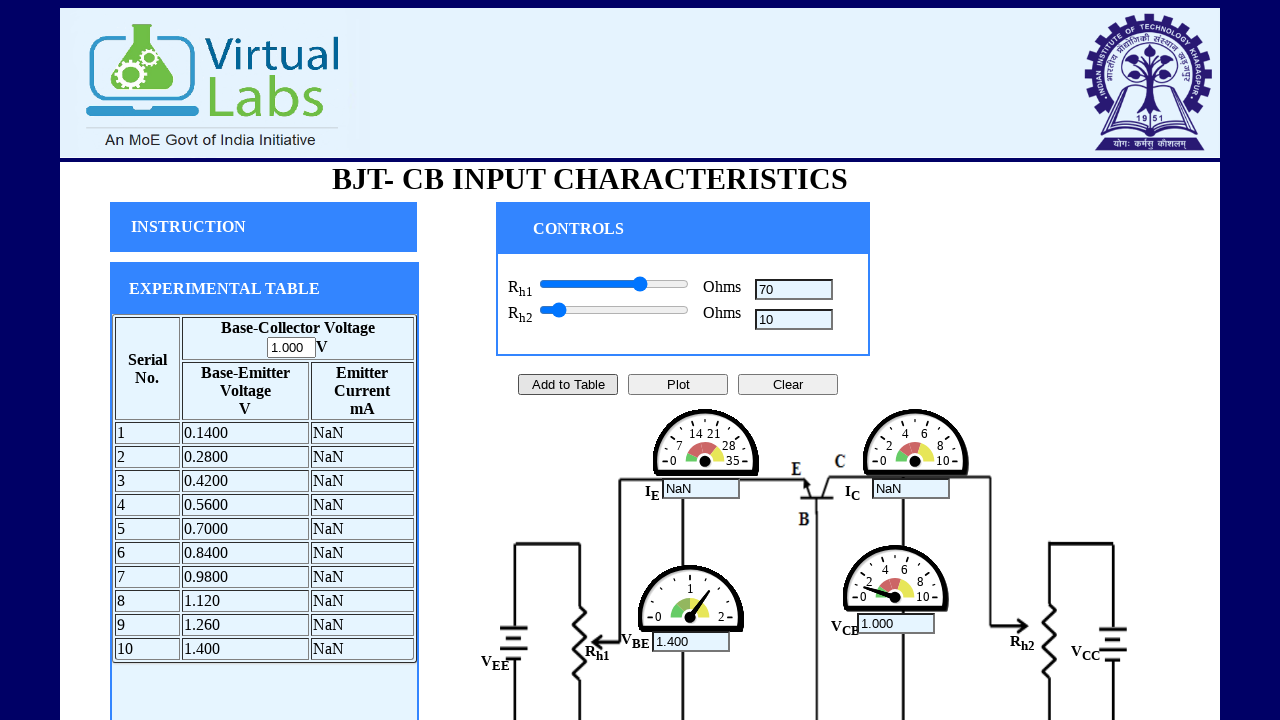

Pressed ArrowRight on base slider during iteration 10/10 on xpath=//*[@id="base_r"]
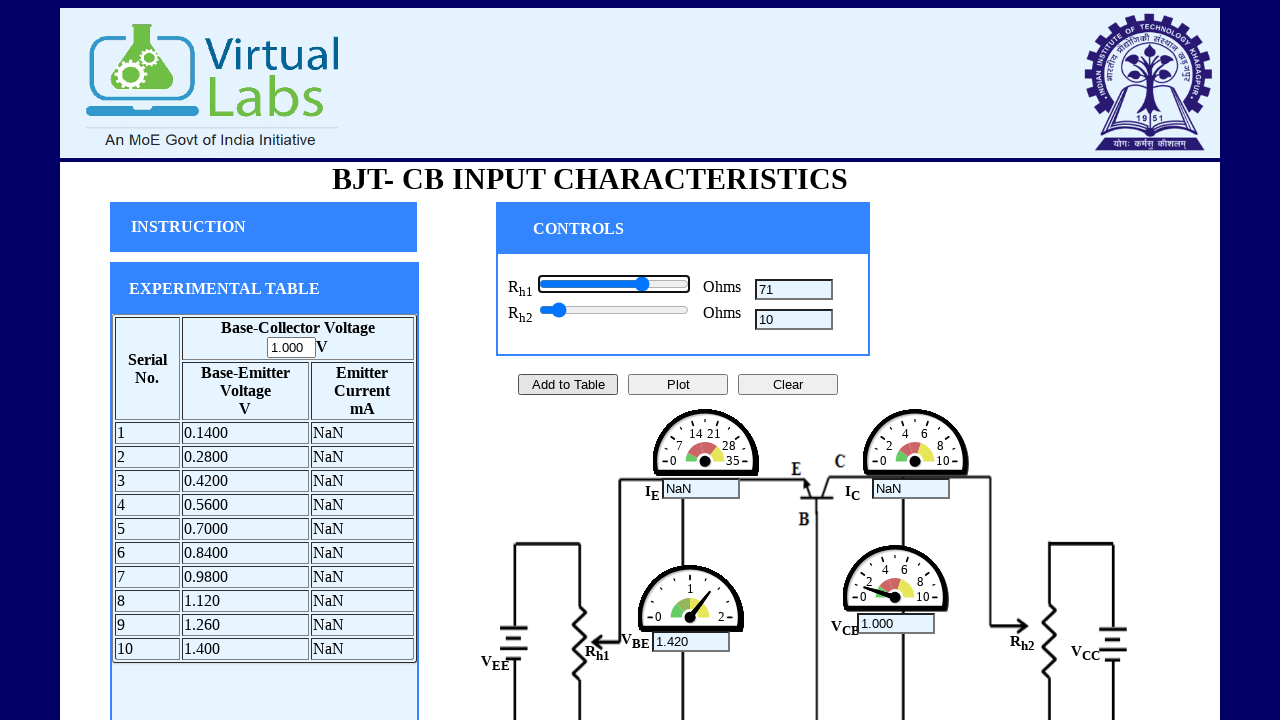

Pressed ArrowRight on base slider during iteration 10/10 on xpath=//*[@id="base_r"]
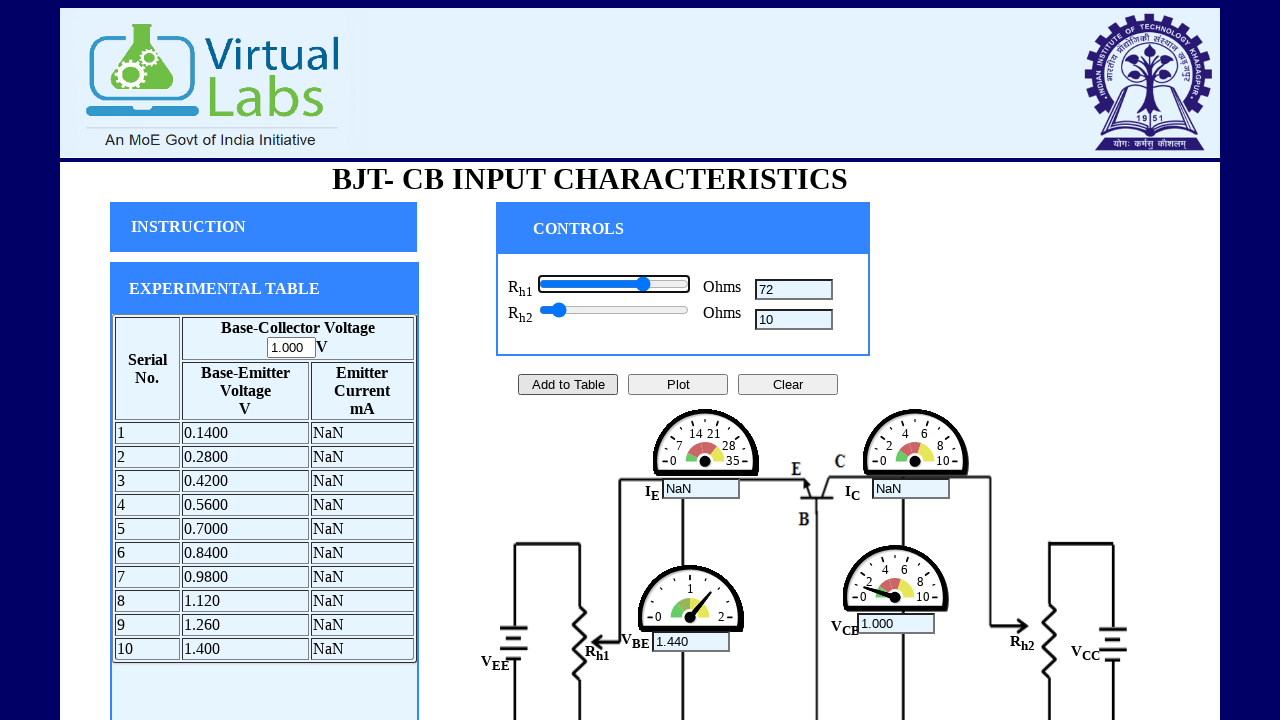

Pressed ArrowRight on base slider during iteration 10/10 on xpath=//*[@id="base_r"]
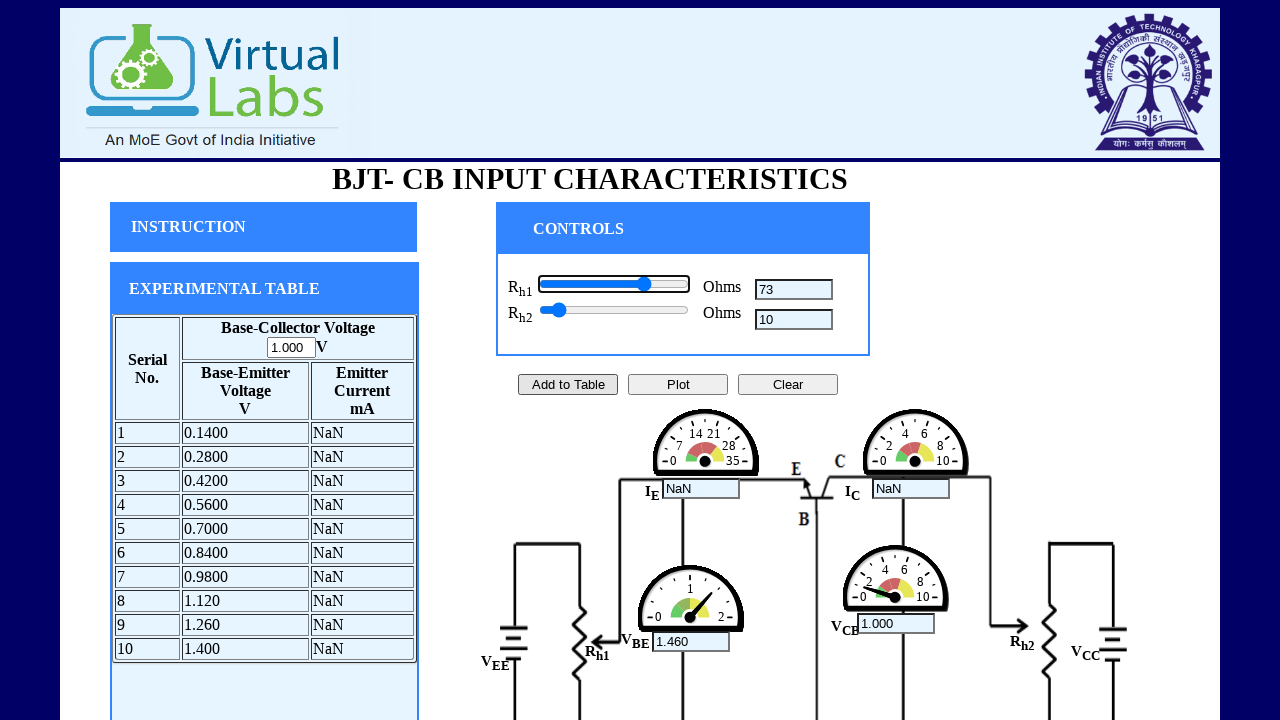

Pressed ArrowRight on base slider during iteration 10/10 on xpath=//*[@id="base_r"]
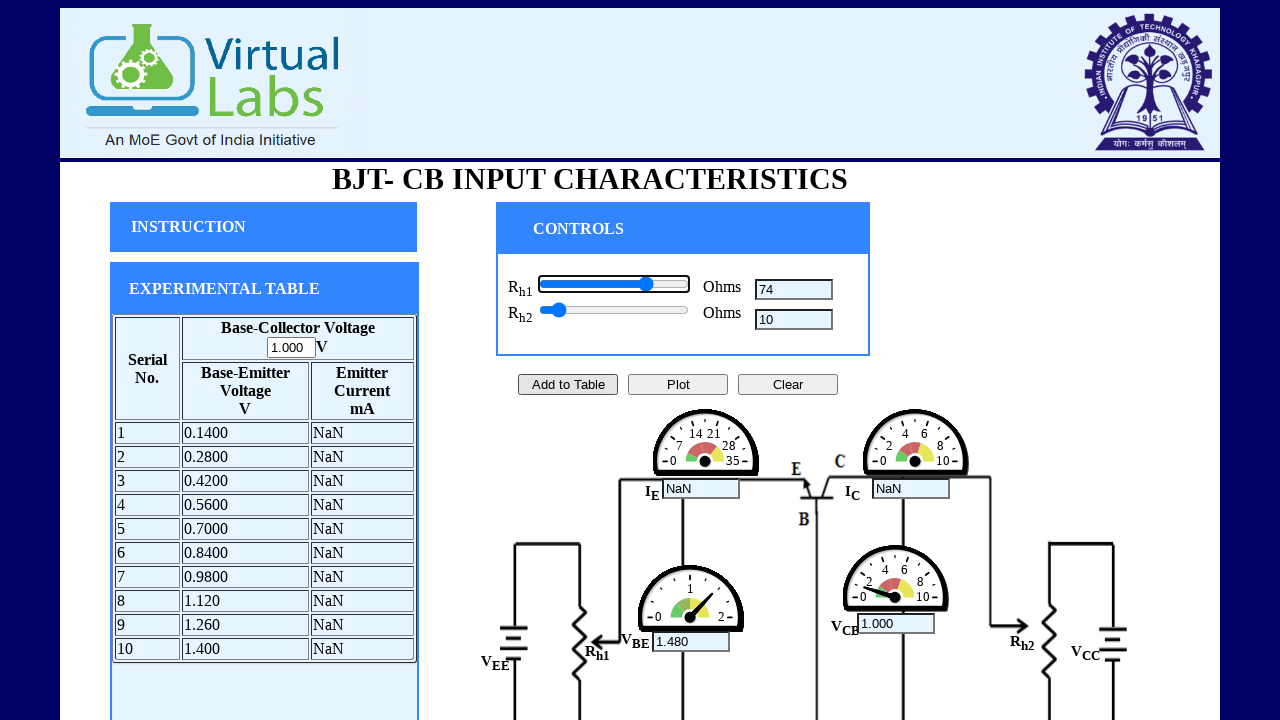

Pressed ArrowRight on base slider during iteration 10/10 on xpath=//*[@id="base_r"]
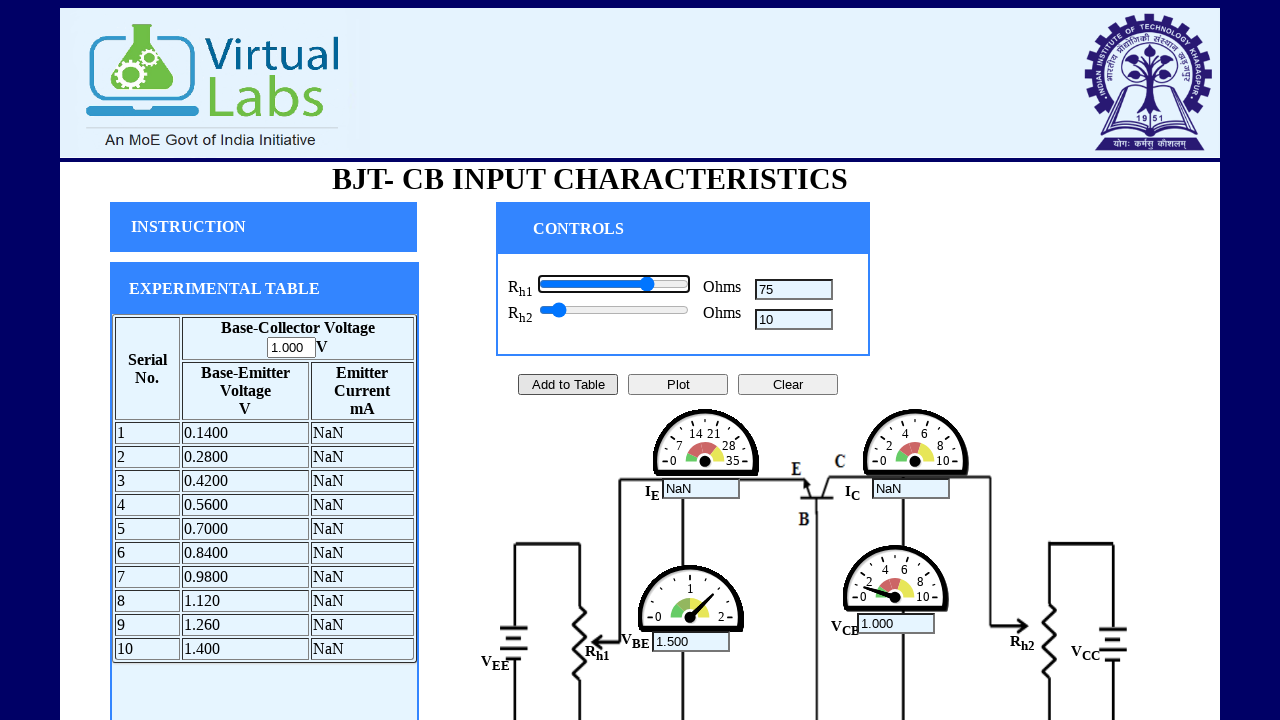

Pressed ArrowRight on base slider during iteration 10/10 on xpath=//*[@id="base_r"]
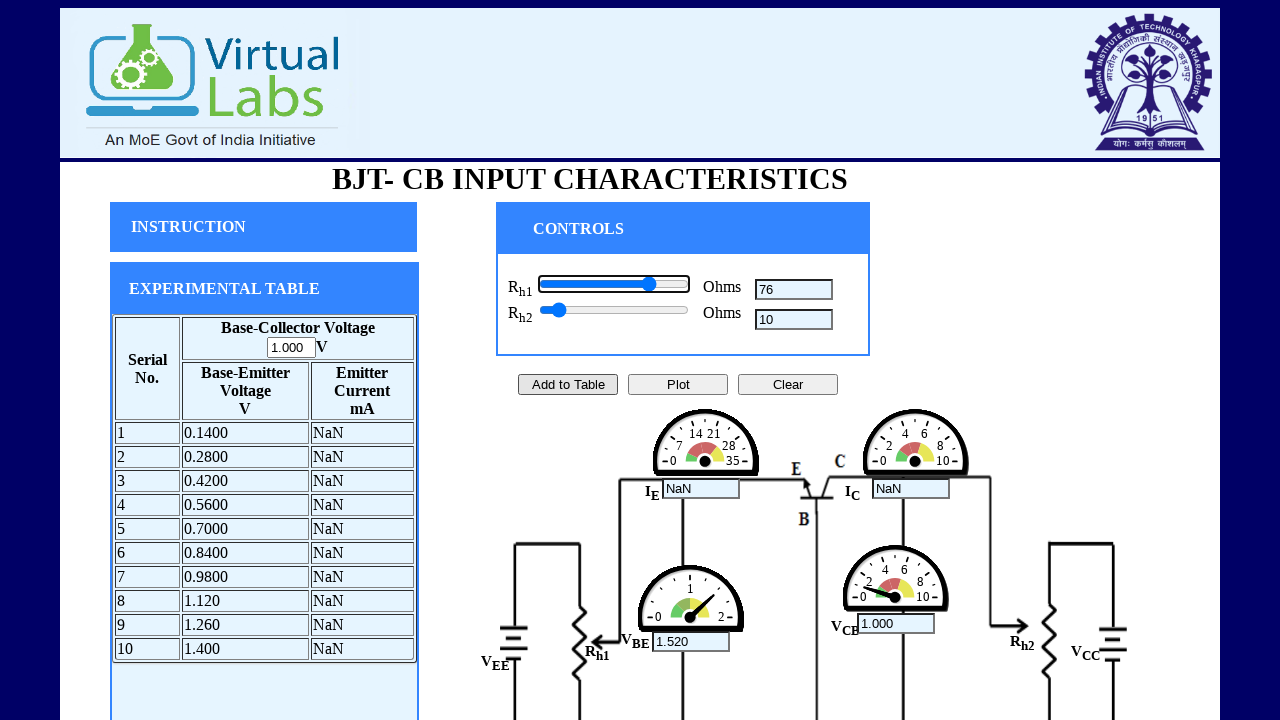

Pressed ArrowRight on base slider during iteration 10/10 on xpath=//*[@id="base_r"]
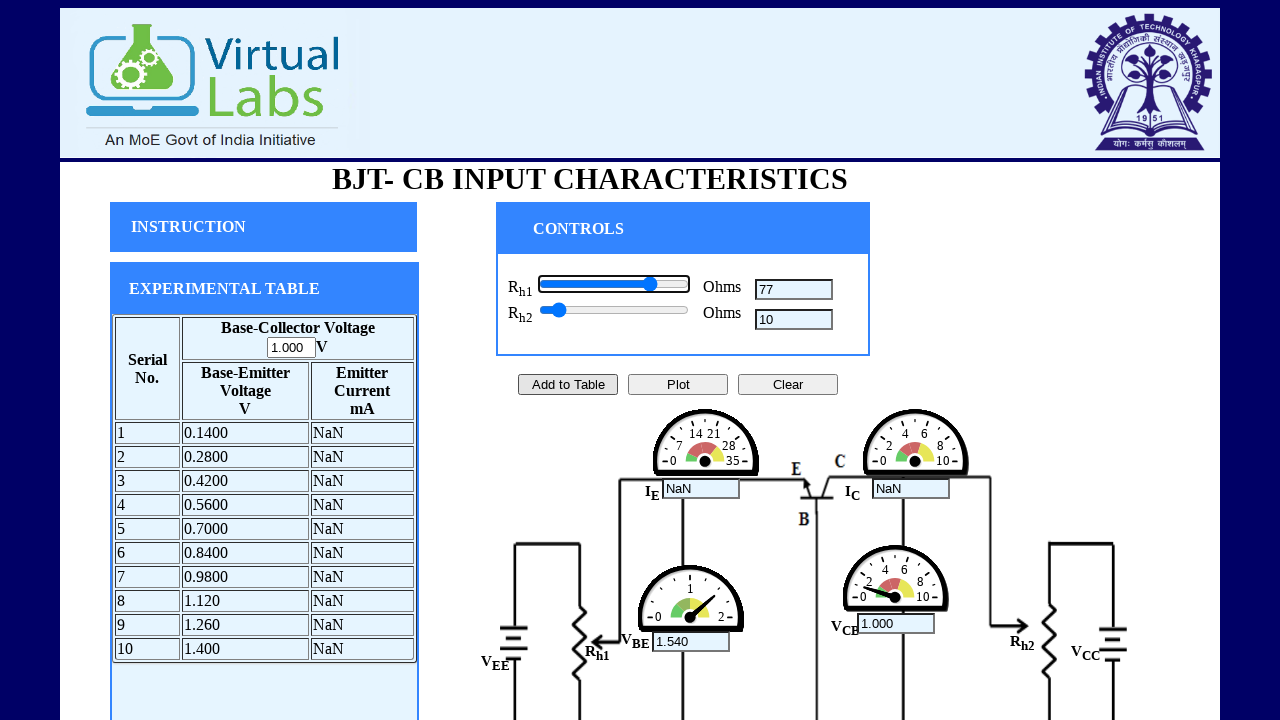

Clicked Add button to record reading 11/11 at (568, 384) on xpath=//*[@id="add"]
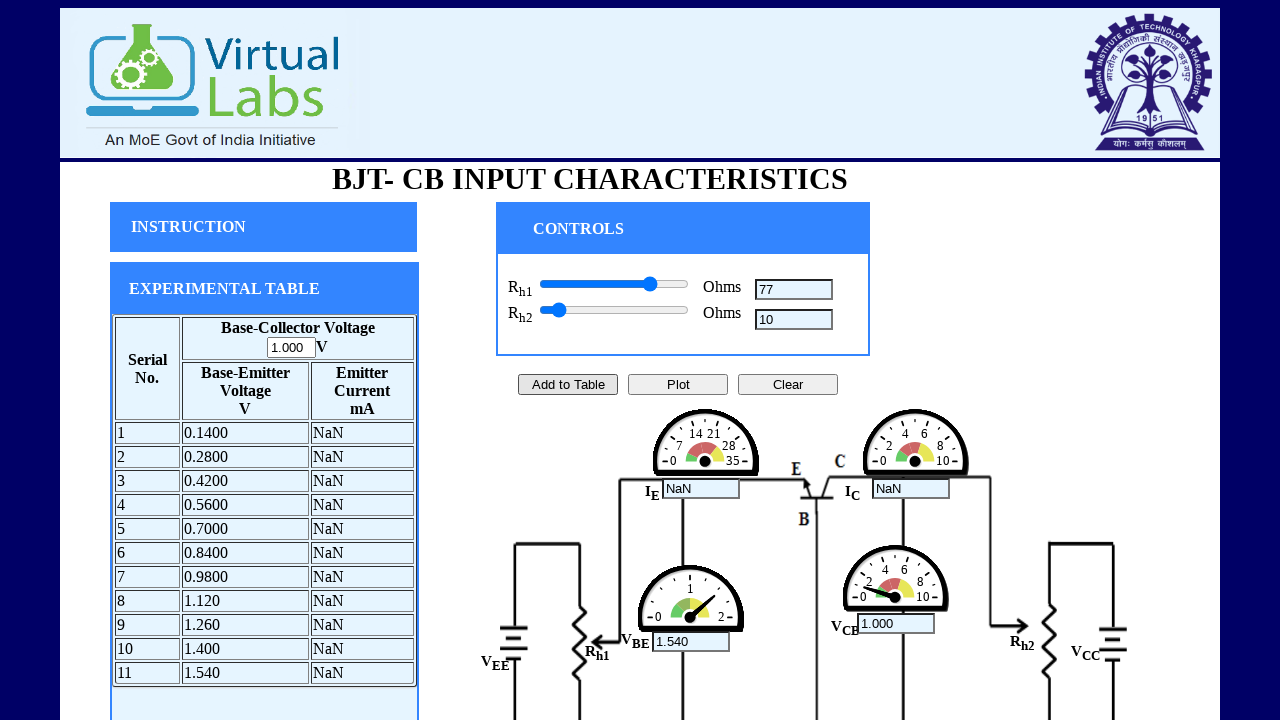

Clicked Plot button to generate BJT input characteristics graph at (678, 384) on xpath=//*[@id="plt"]
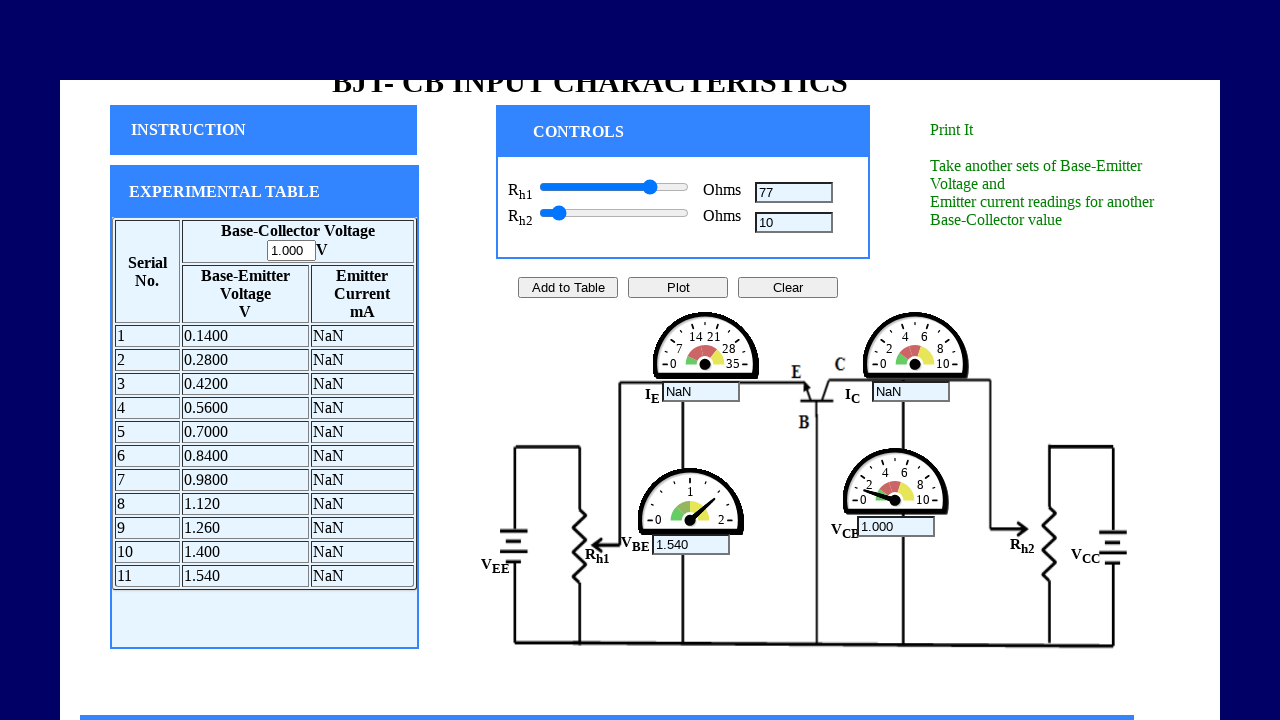

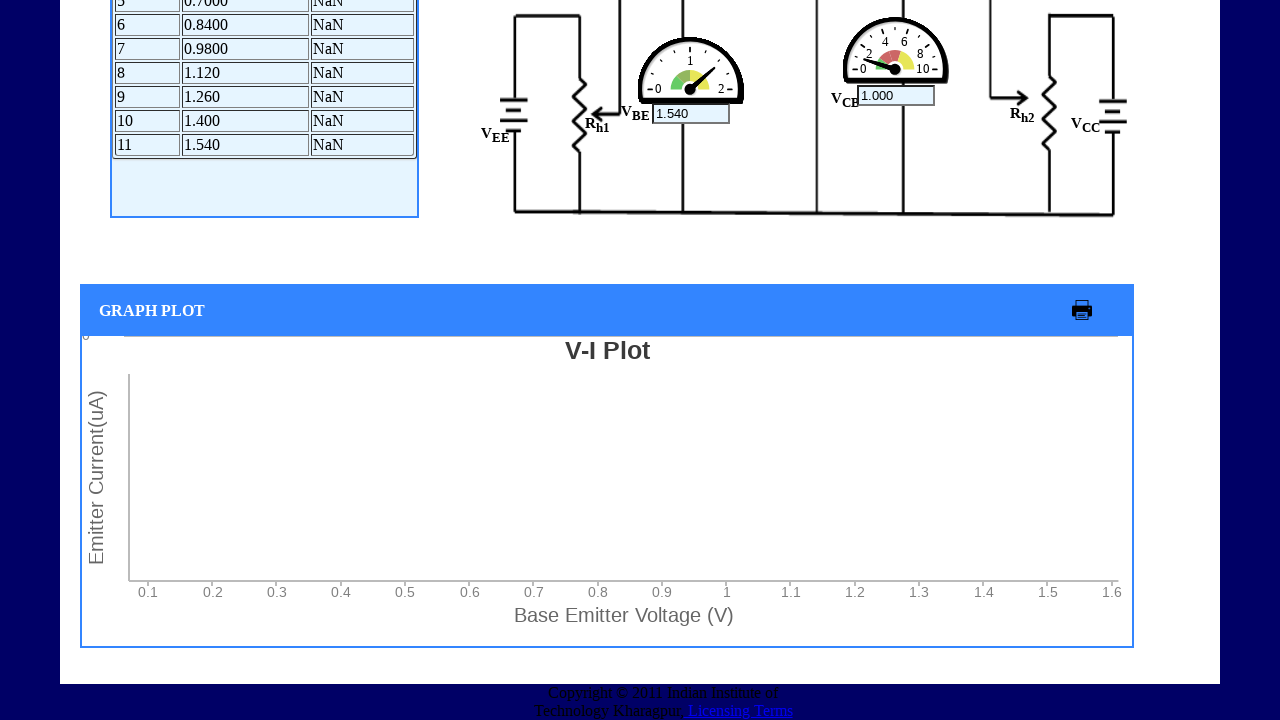